Tests clicking through all quiz answer options by iterating through questions and clicking each radio button answer

Starting URL: https://draffelberg.github.io/QuizMaster/

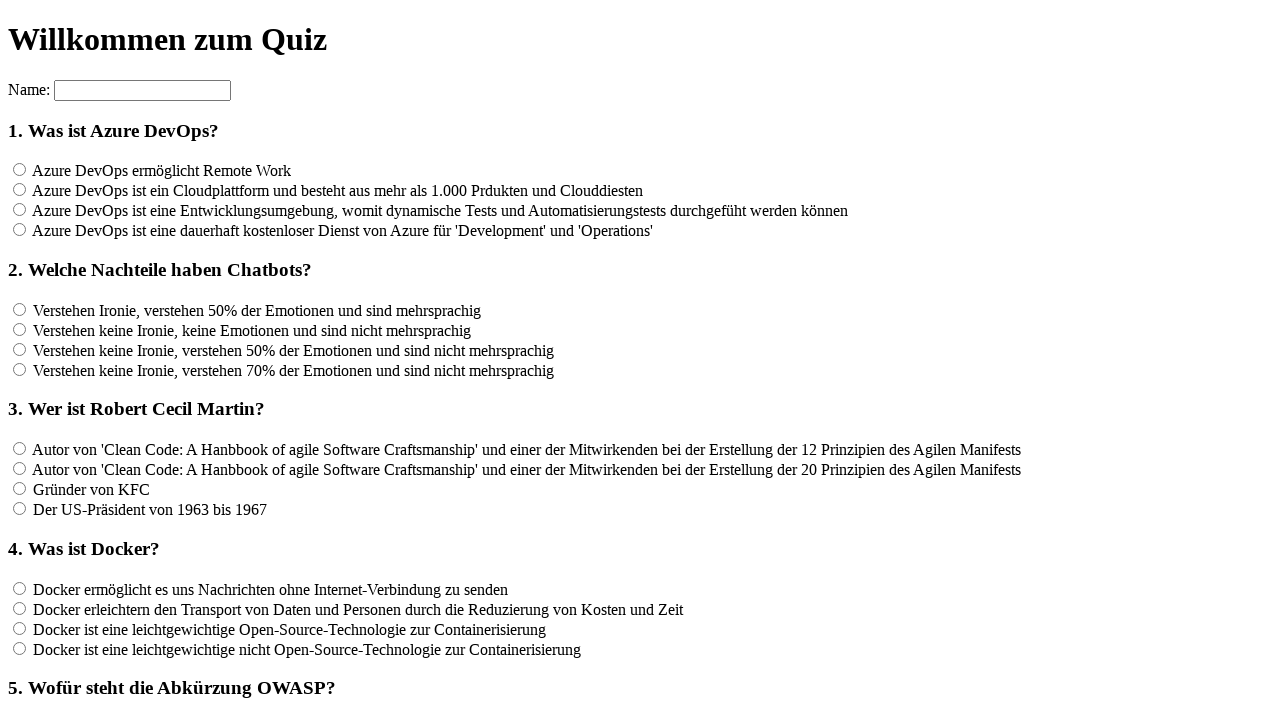

Waited for question headers to load
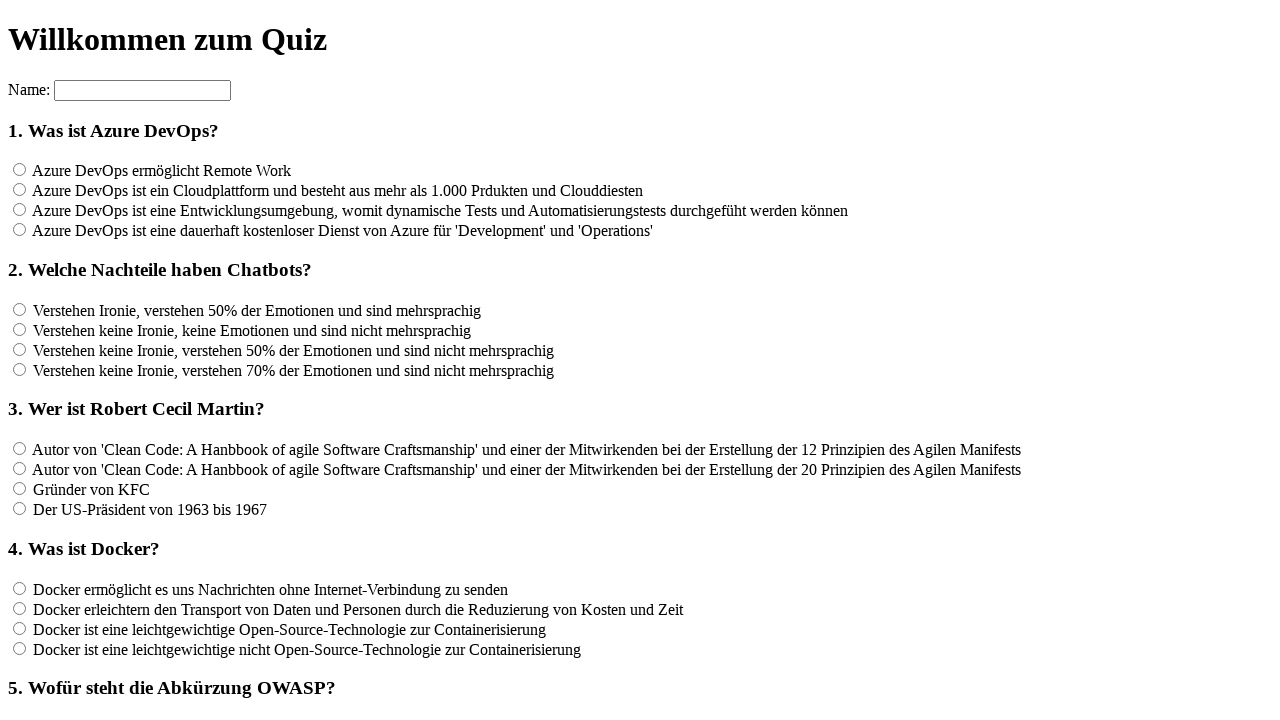

Found 12 questions on the quiz
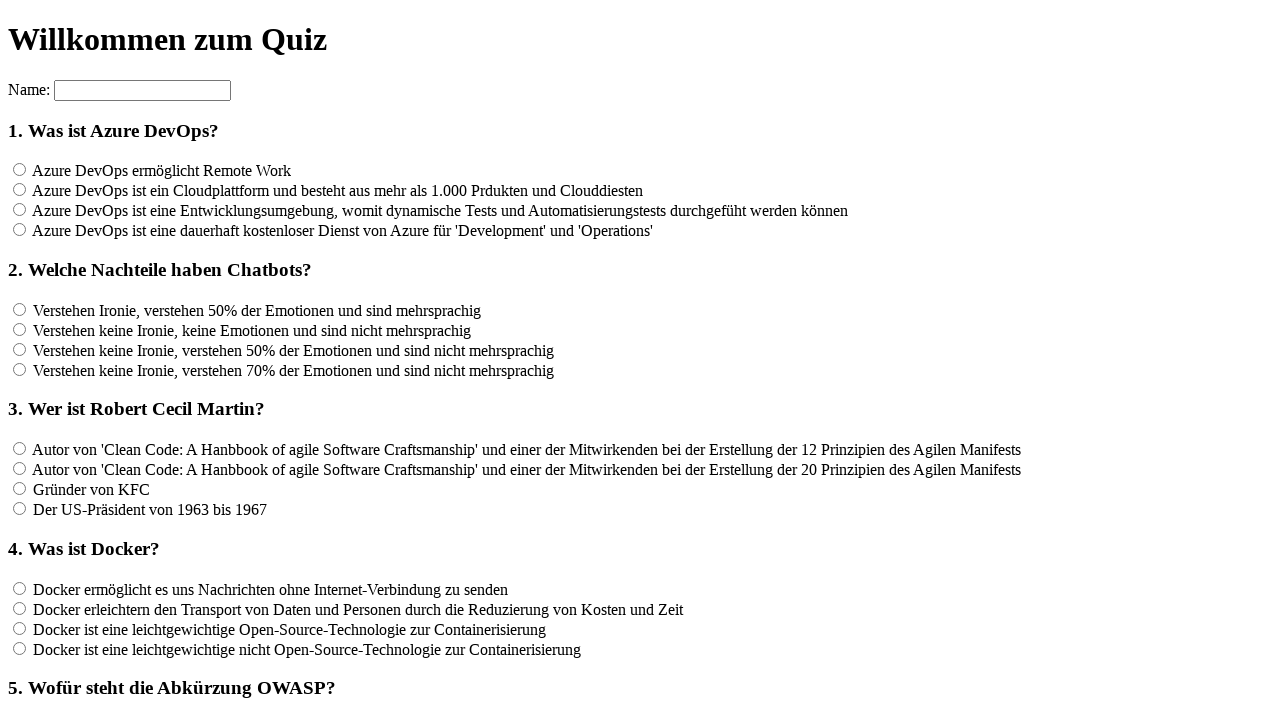

Clicked answer option for question f2 at (20, 309) on input[name='rf2'] >> nth=0
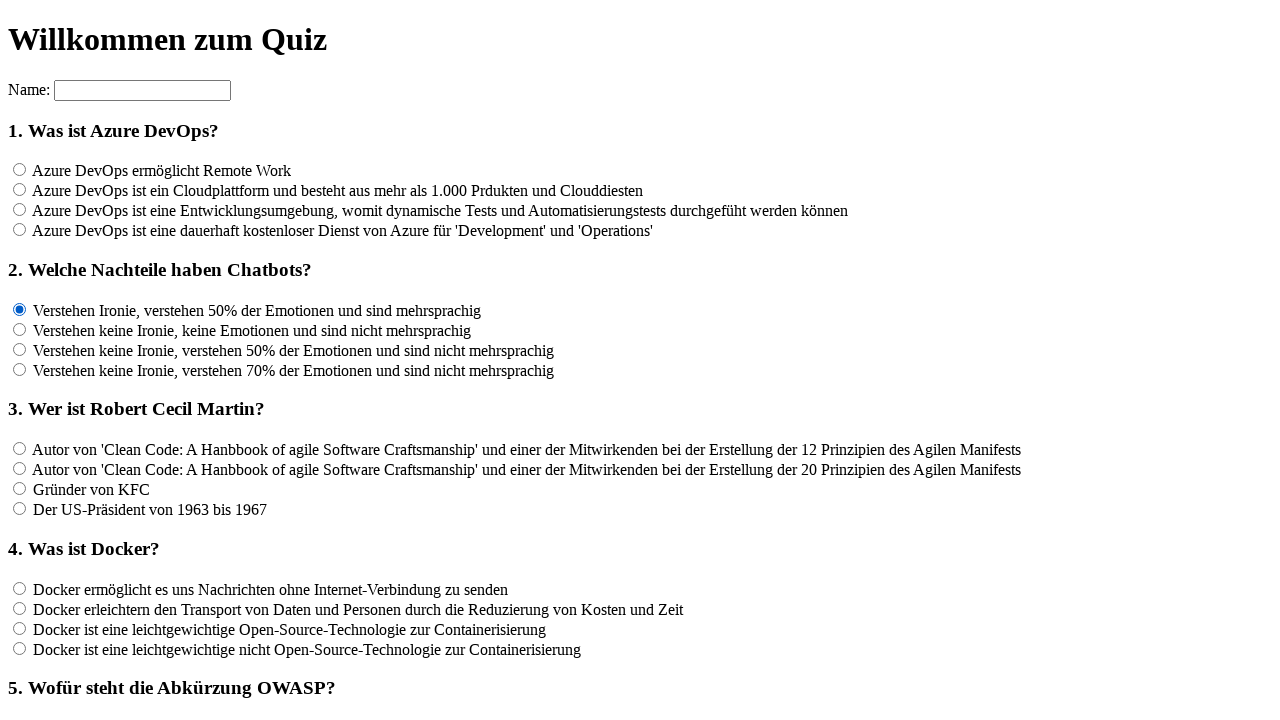

Waited 100ms after clicking answer for question f2
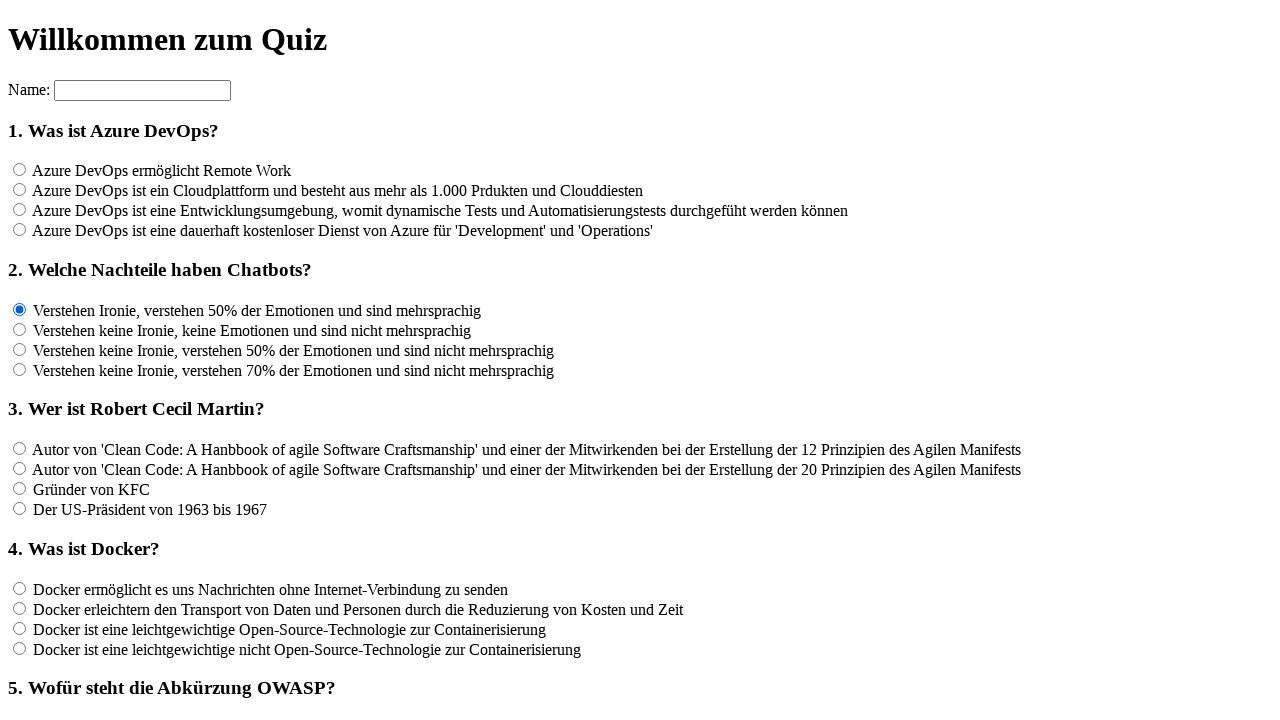

Clicked answer option for question f2 at (20, 329) on input[name='rf2'] >> nth=1
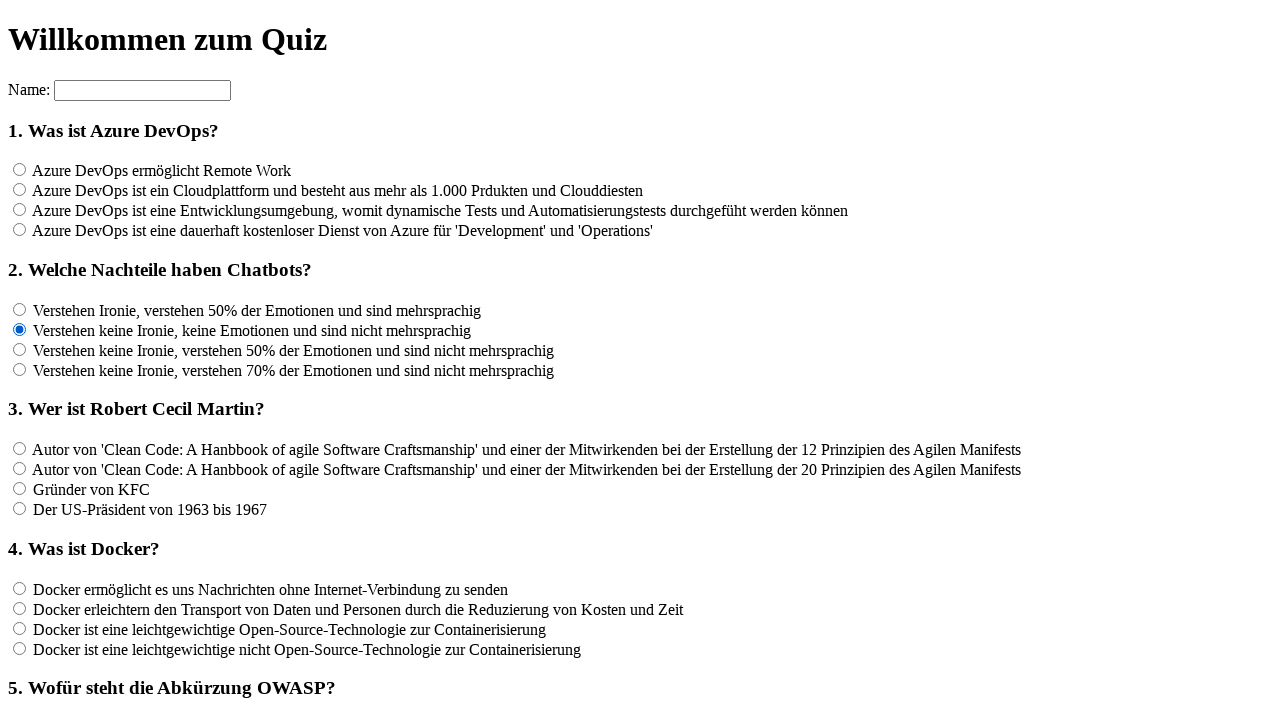

Waited 100ms after clicking answer for question f2
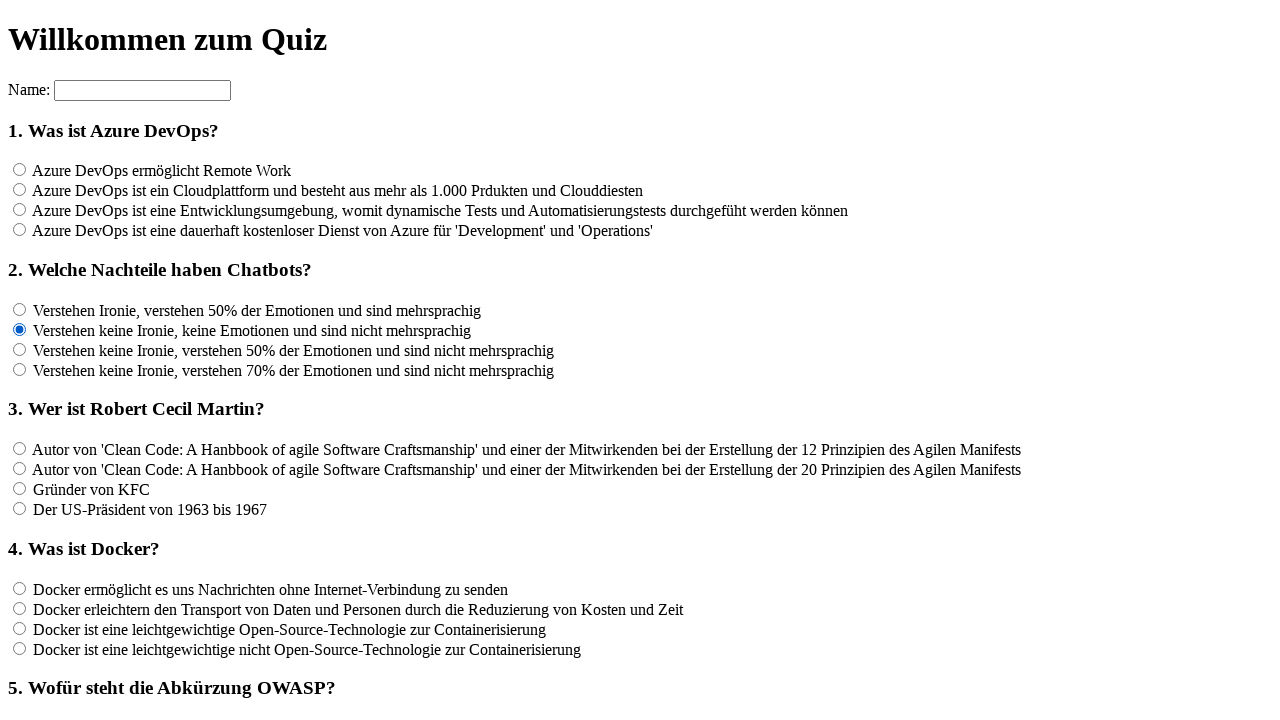

Clicked answer option for question f2 at (20, 349) on input[name='rf2'] >> nth=2
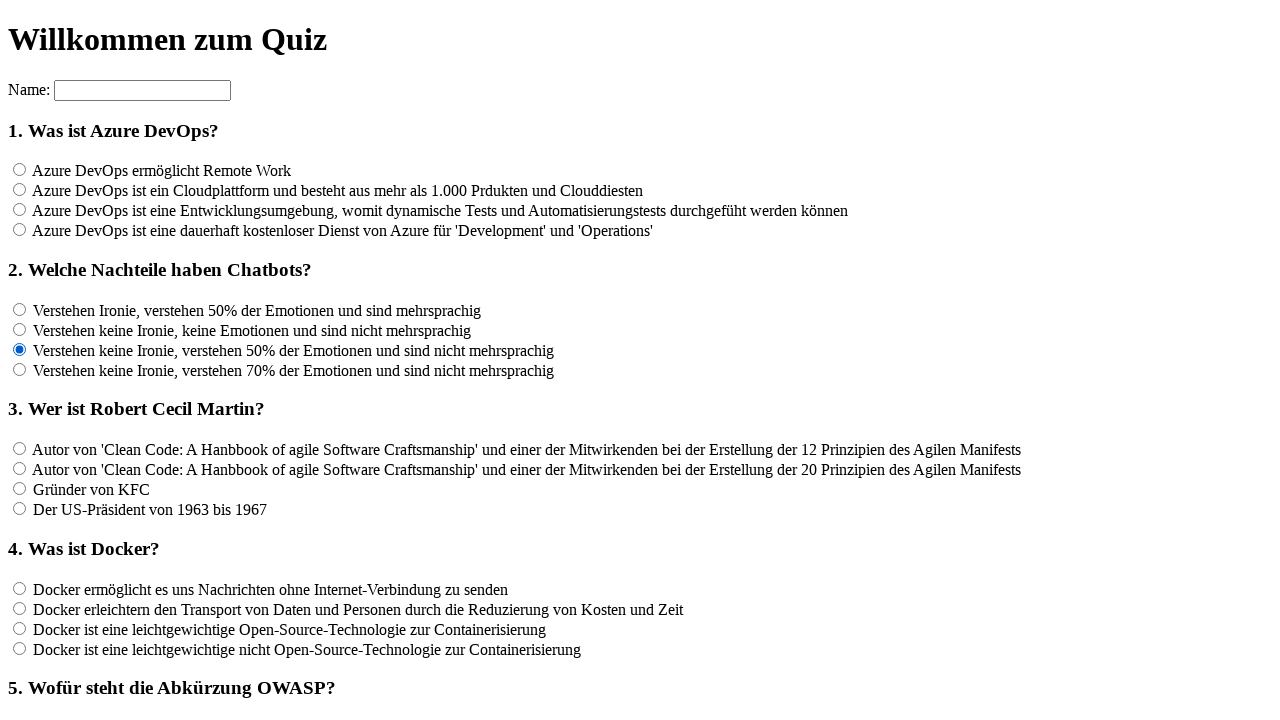

Waited 100ms after clicking answer for question f2
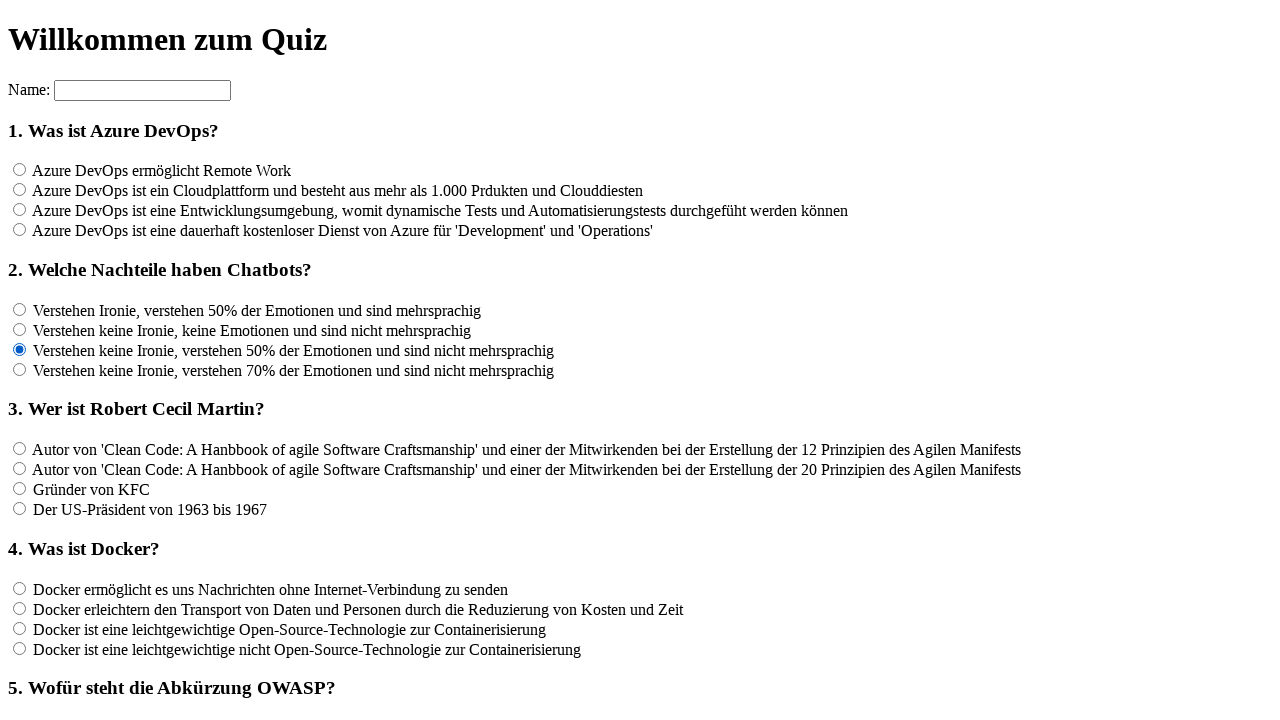

Clicked answer option for question f2 at (20, 369) on input[name='rf2'] >> nth=3
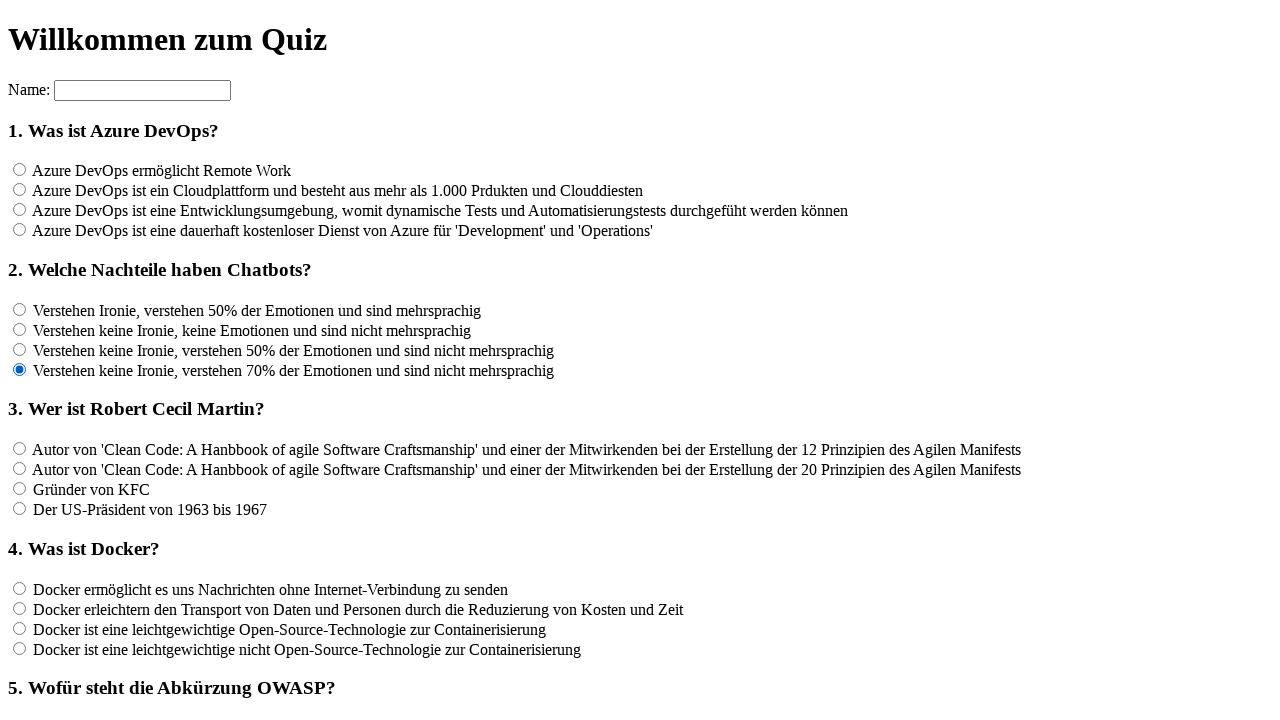

Waited 100ms after clicking answer for question f2
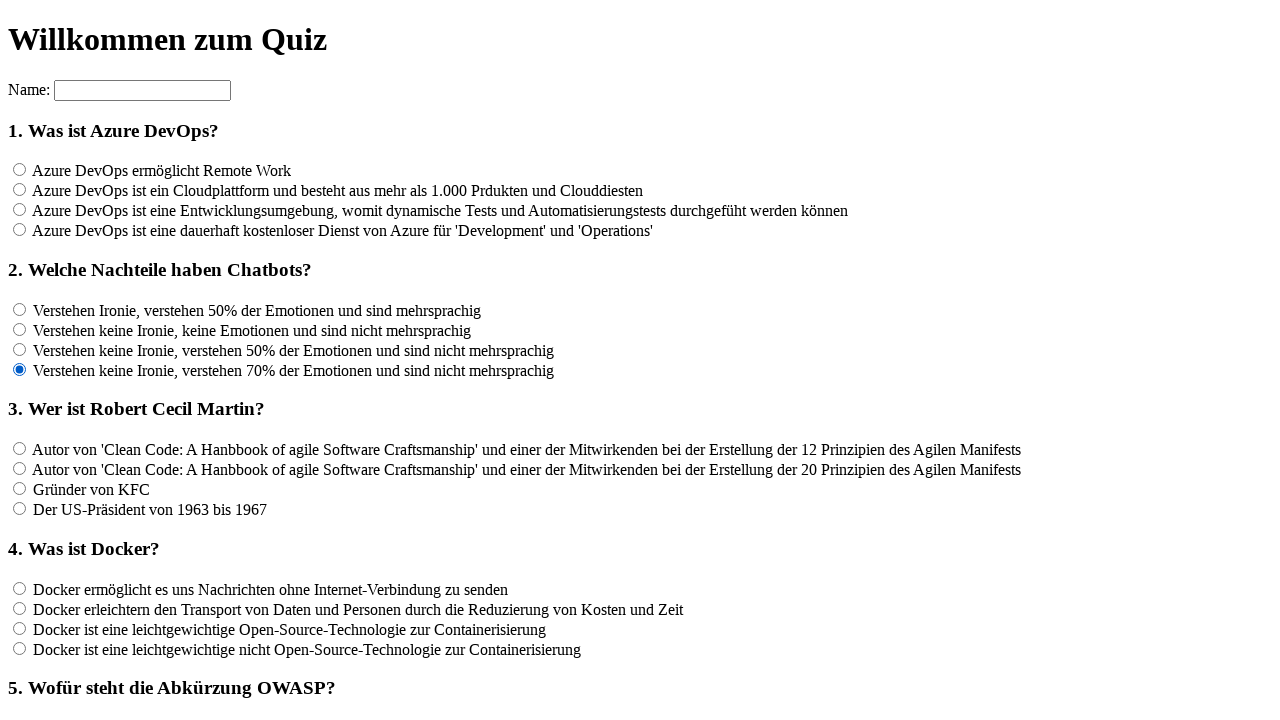

Clicked answer option for question f3 at (20, 449) on input[name='rf3'] >> nth=0
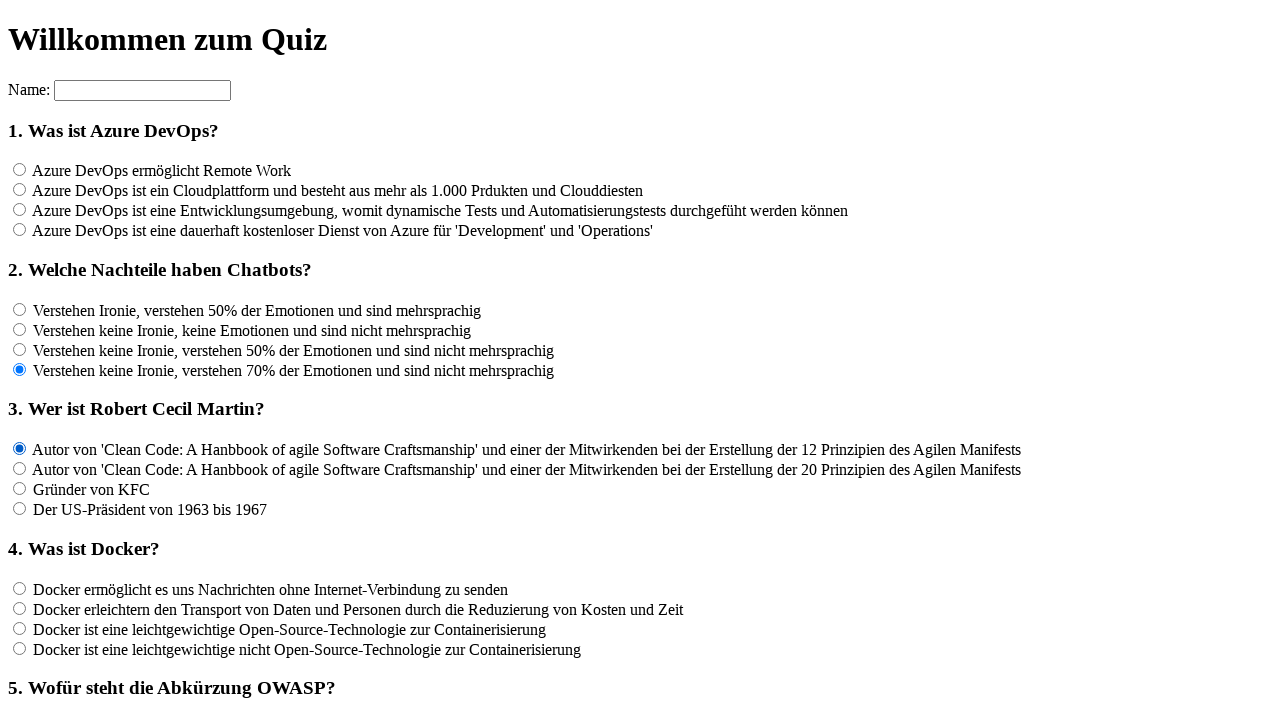

Waited 100ms after clicking answer for question f3
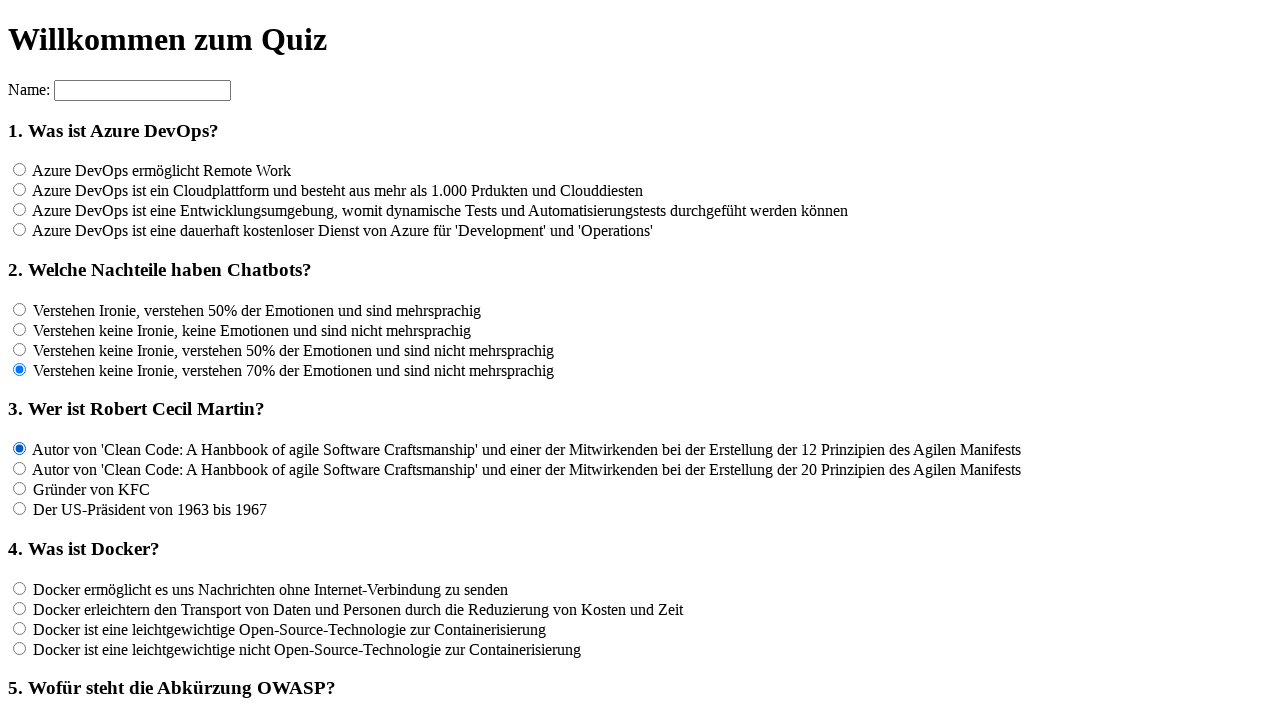

Clicked answer option for question f3 at (20, 469) on input[name='rf3'] >> nth=1
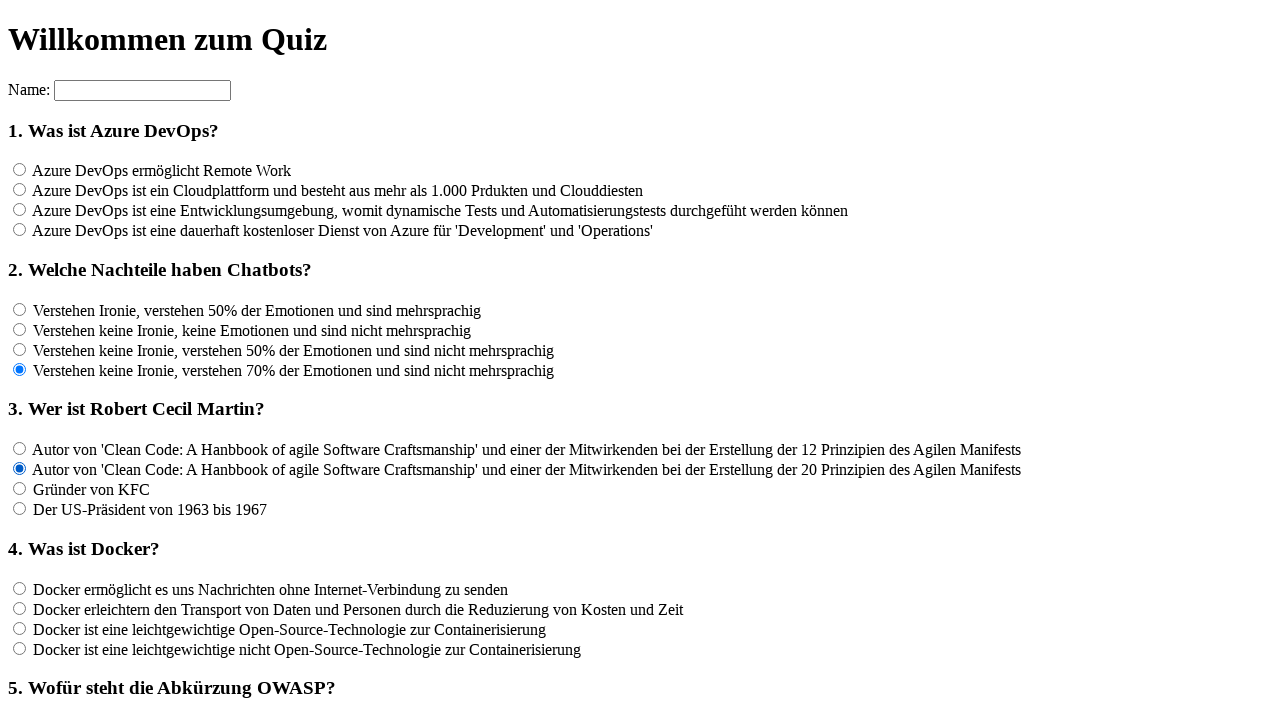

Waited 100ms after clicking answer for question f3
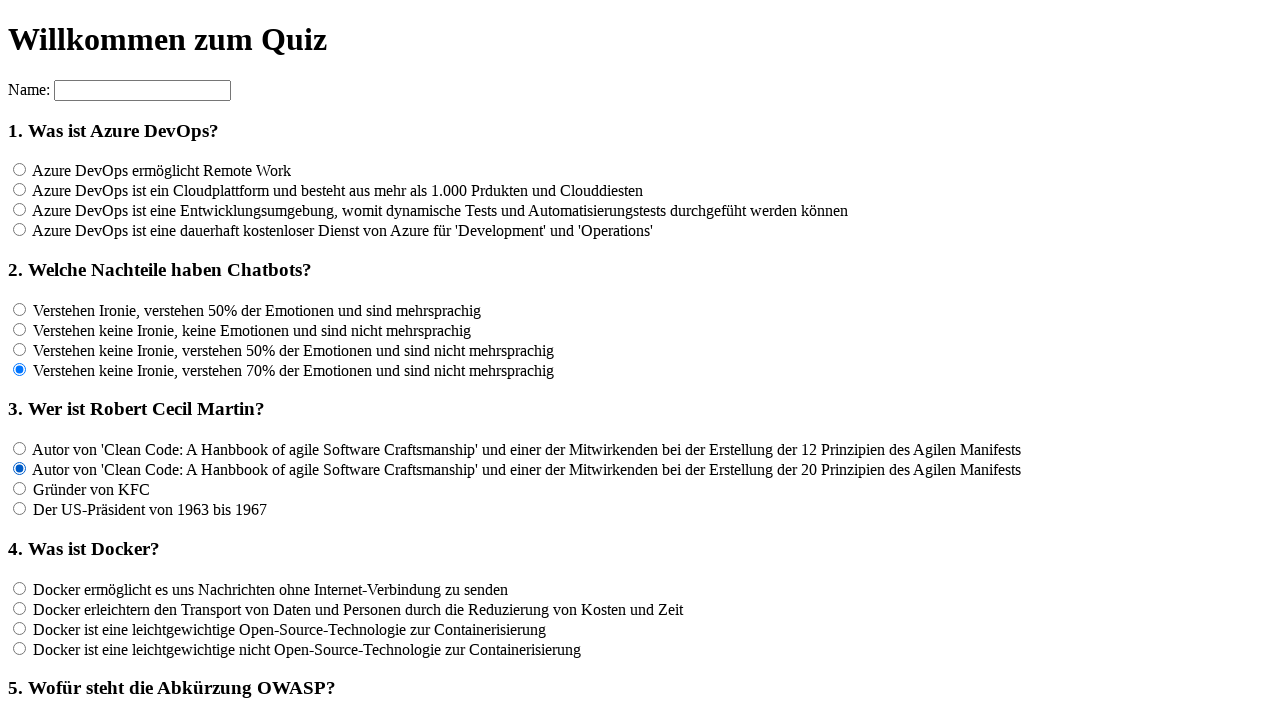

Clicked answer option for question f3 at (20, 489) on input[name='rf3'] >> nth=2
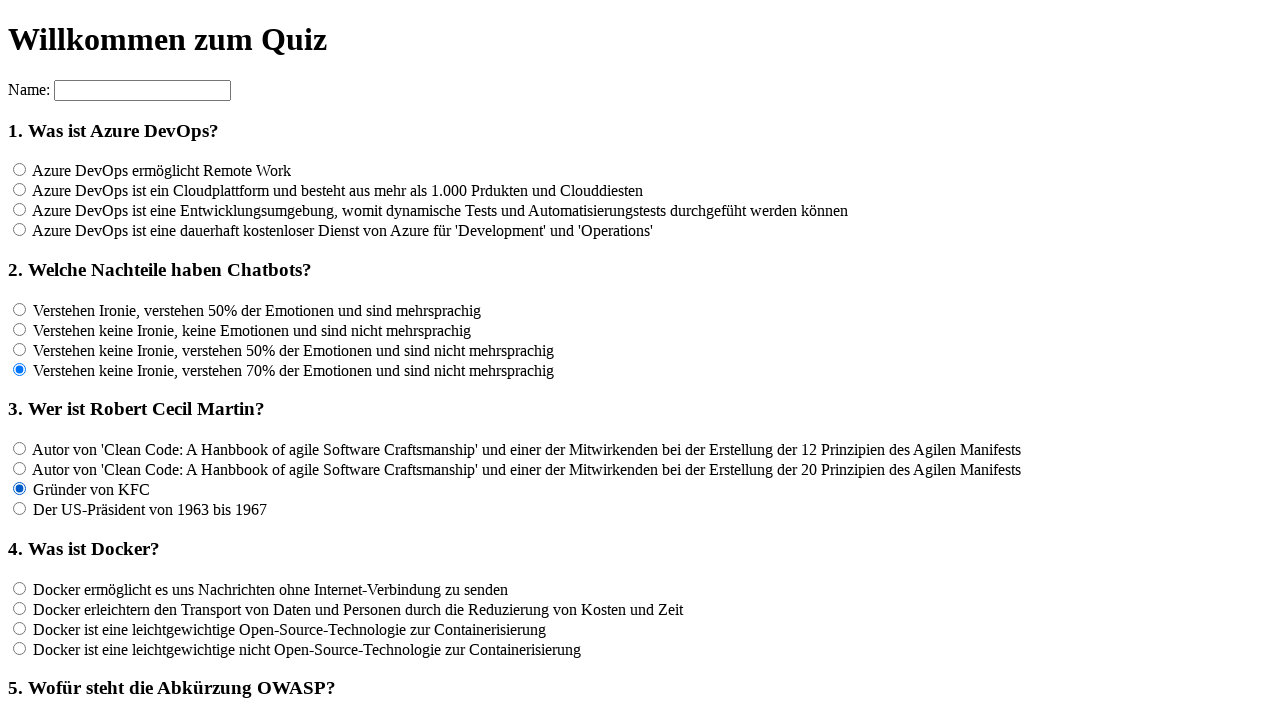

Waited 100ms after clicking answer for question f3
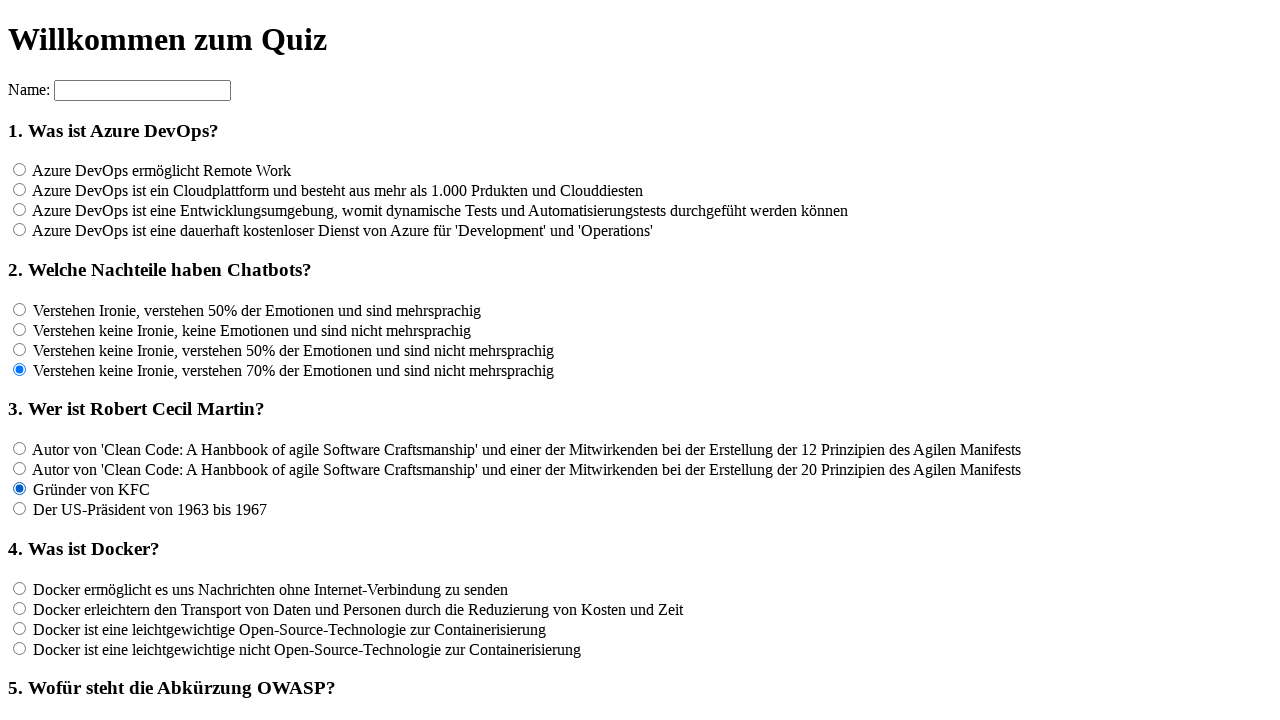

Clicked answer option for question f3 at (20, 509) on input[name='rf3'] >> nth=3
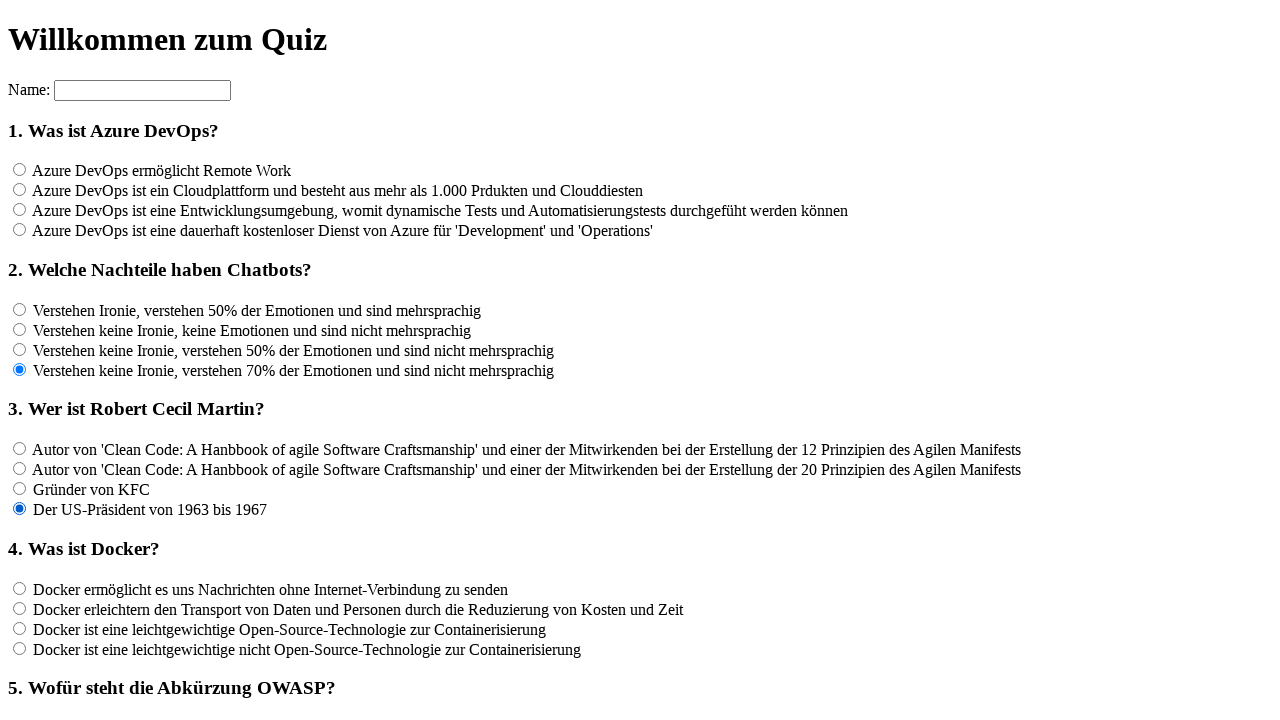

Waited 100ms after clicking answer for question f3
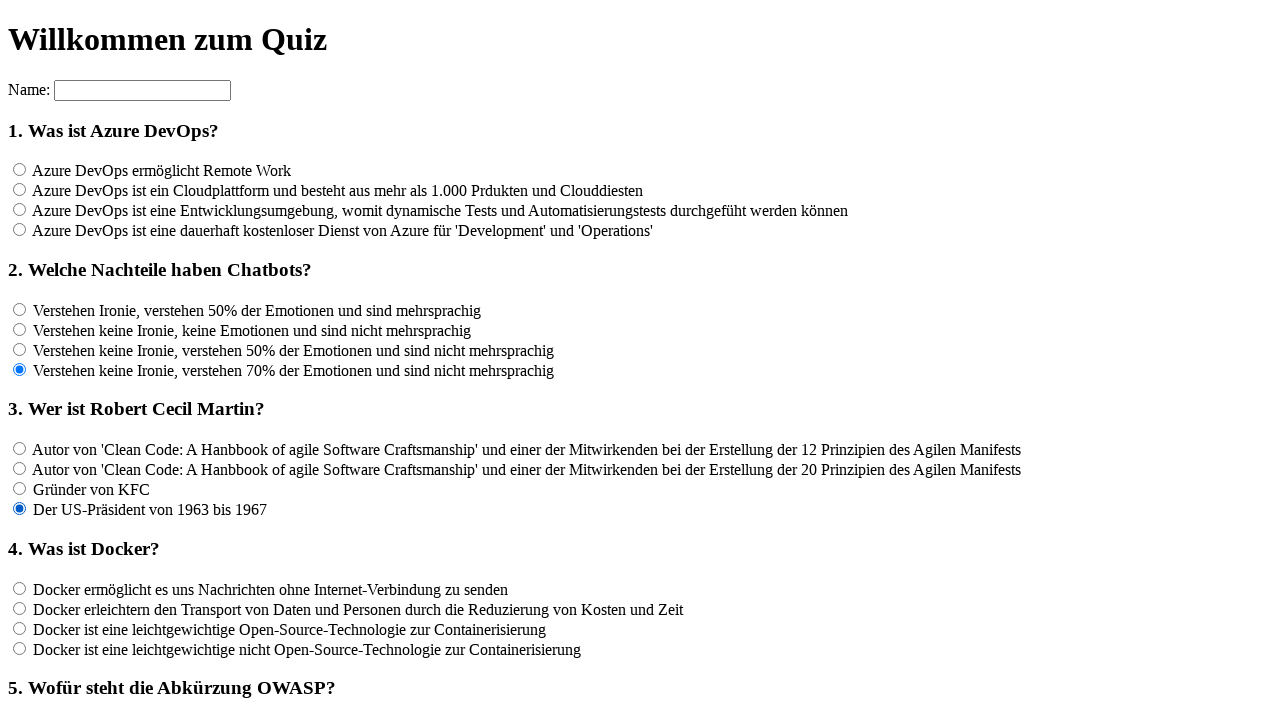

Clicked answer option for question f4 at (20, 588) on input[name='rf4'] >> nth=0
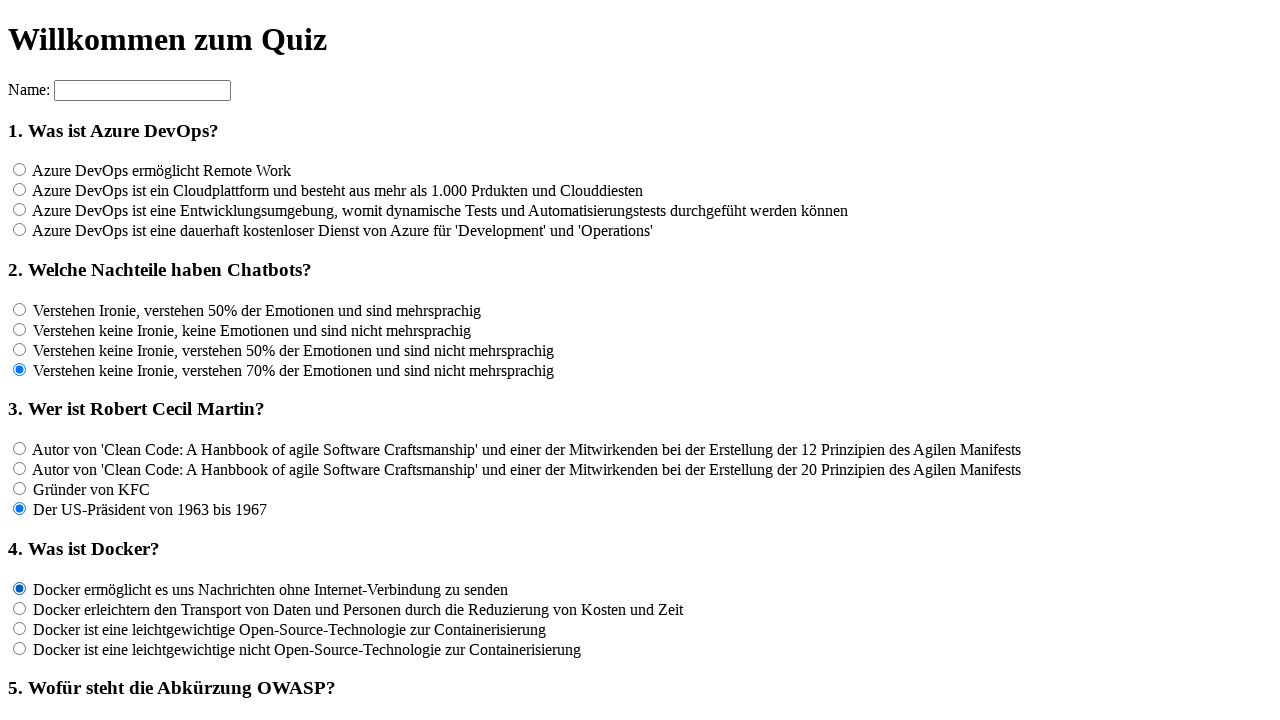

Waited 100ms after clicking answer for question f4
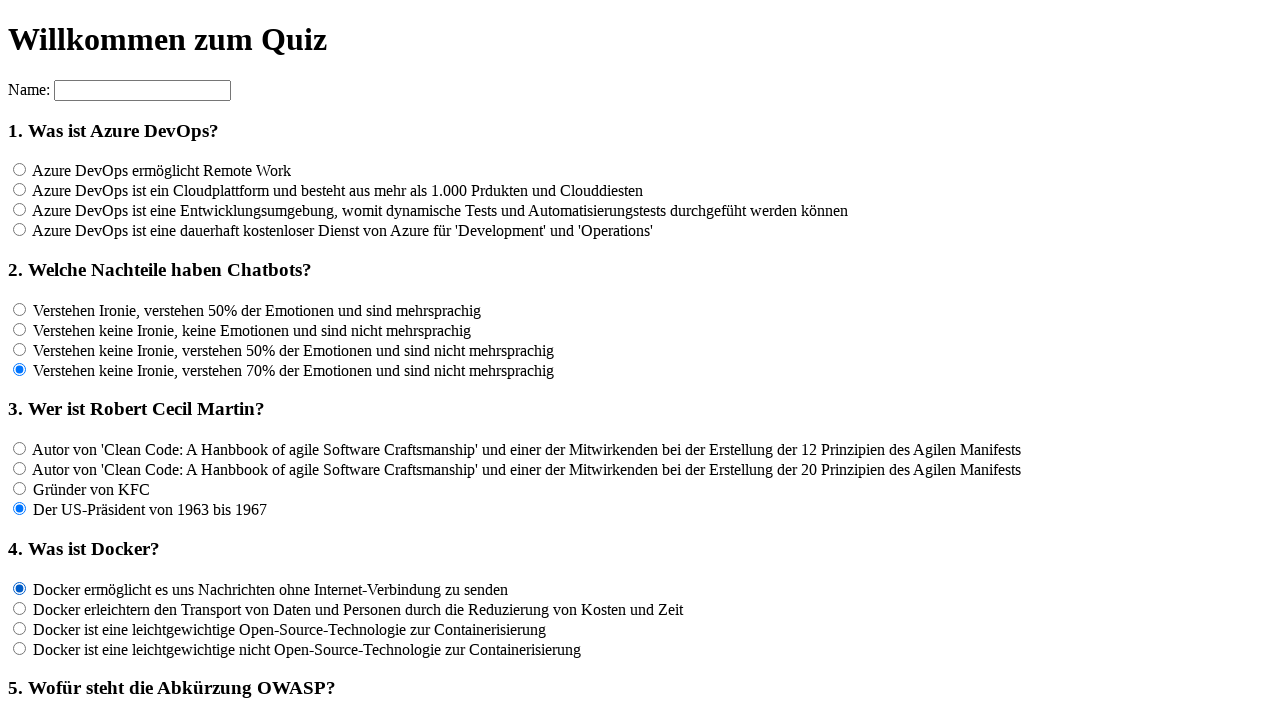

Clicked answer option for question f4 at (20, 608) on input[name='rf4'] >> nth=1
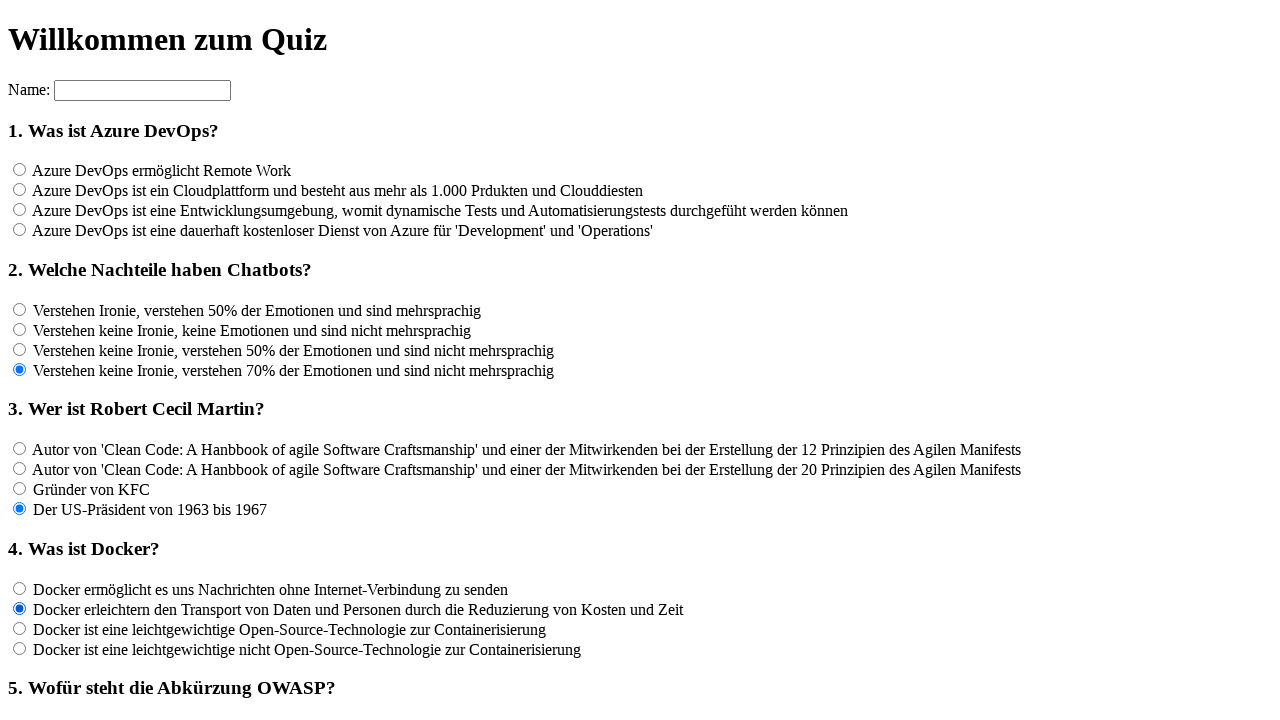

Waited 100ms after clicking answer for question f4
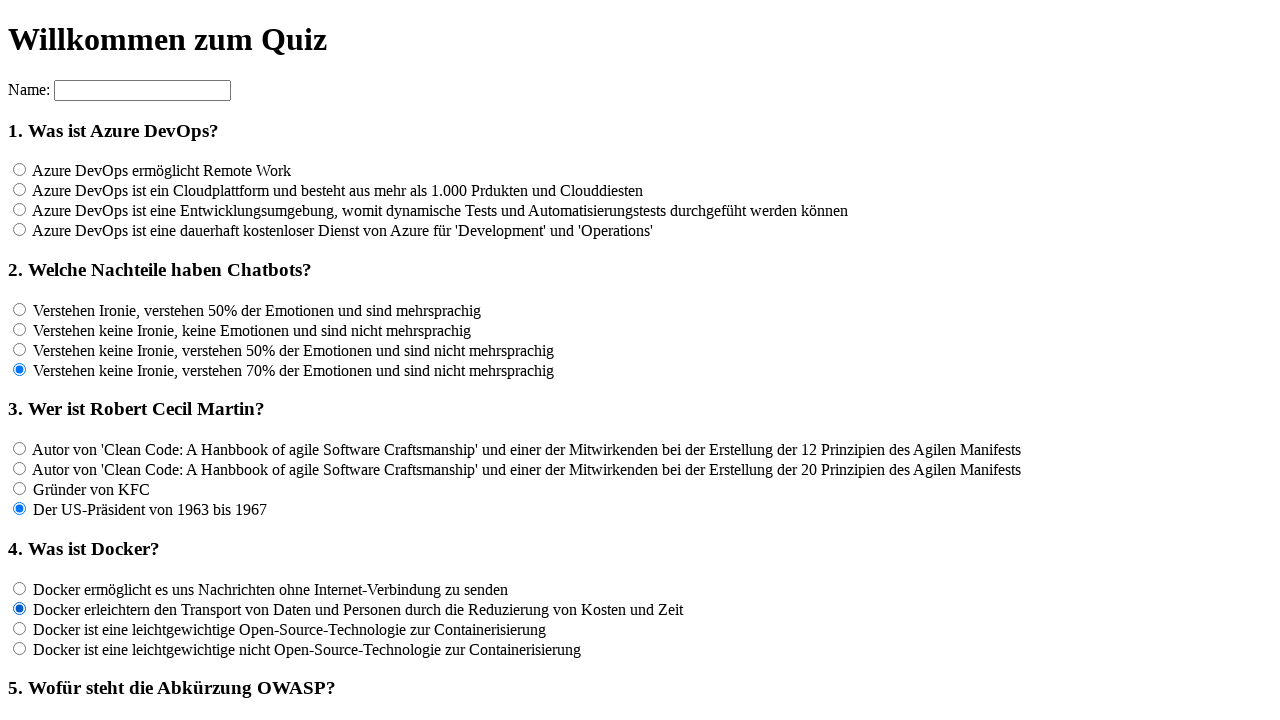

Clicked answer option for question f4 at (20, 628) on input[name='rf4'] >> nth=2
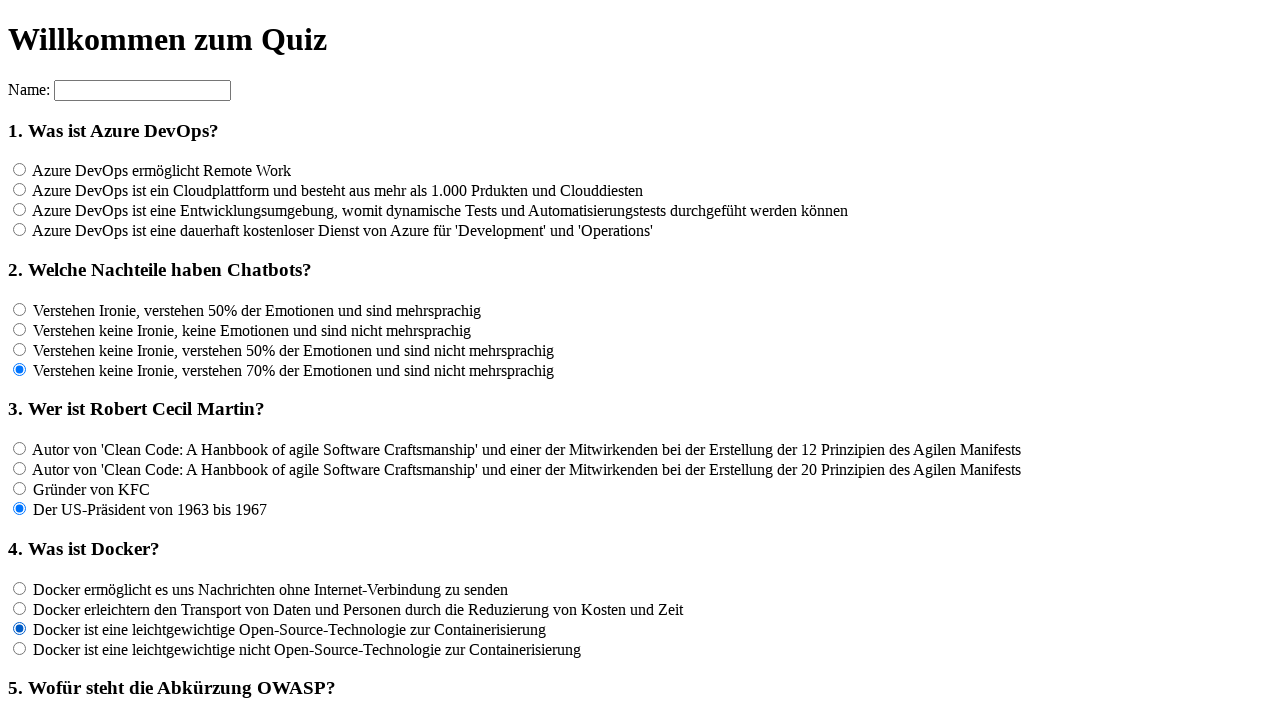

Waited 100ms after clicking answer for question f4
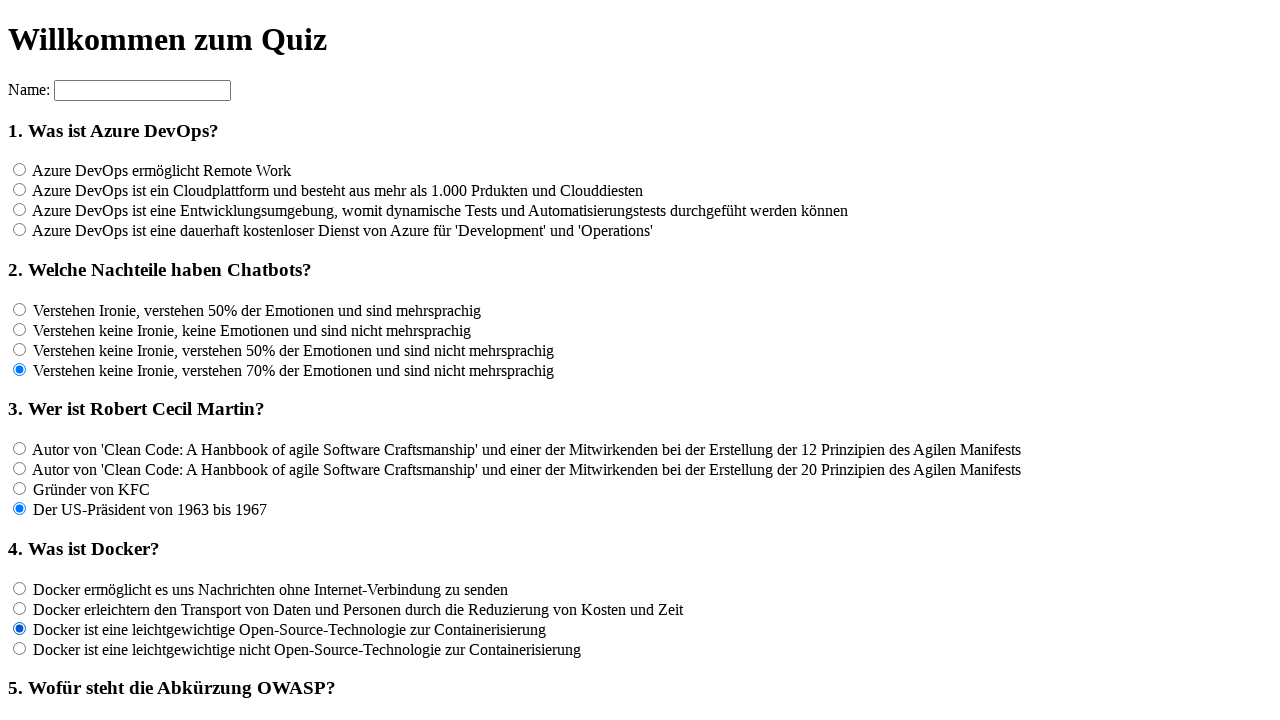

Clicked answer option for question f4 at (20, 648) on input[name='rf4'] >> nth=3
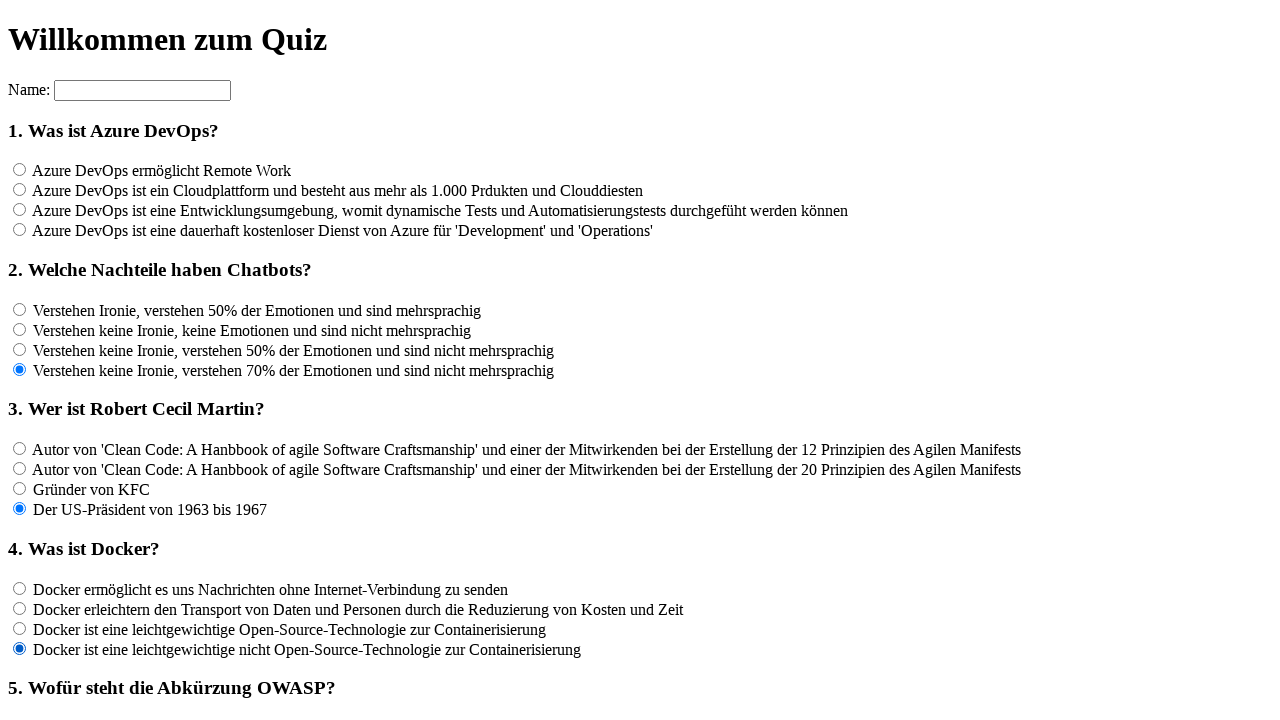

Waited 100ms after clicking answer for question f4
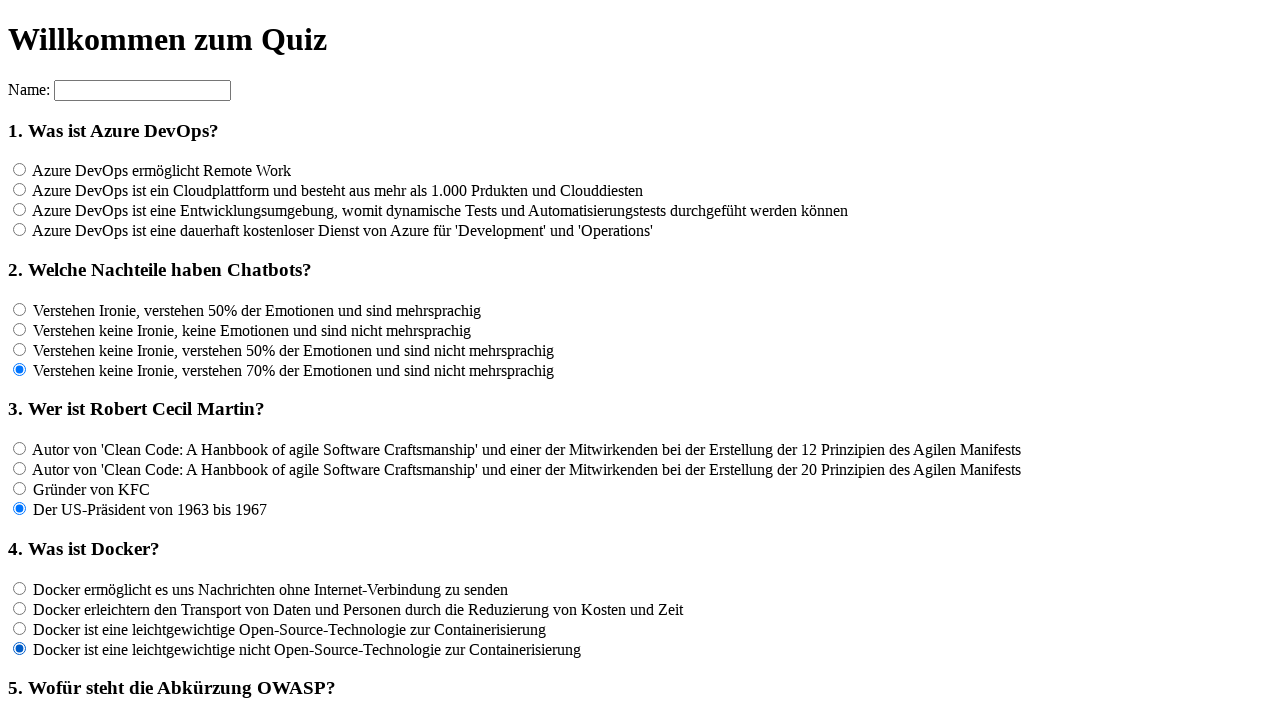

Clicked answer option for question f5 at (20, 361) on input[name='rf5'] >> nth=0
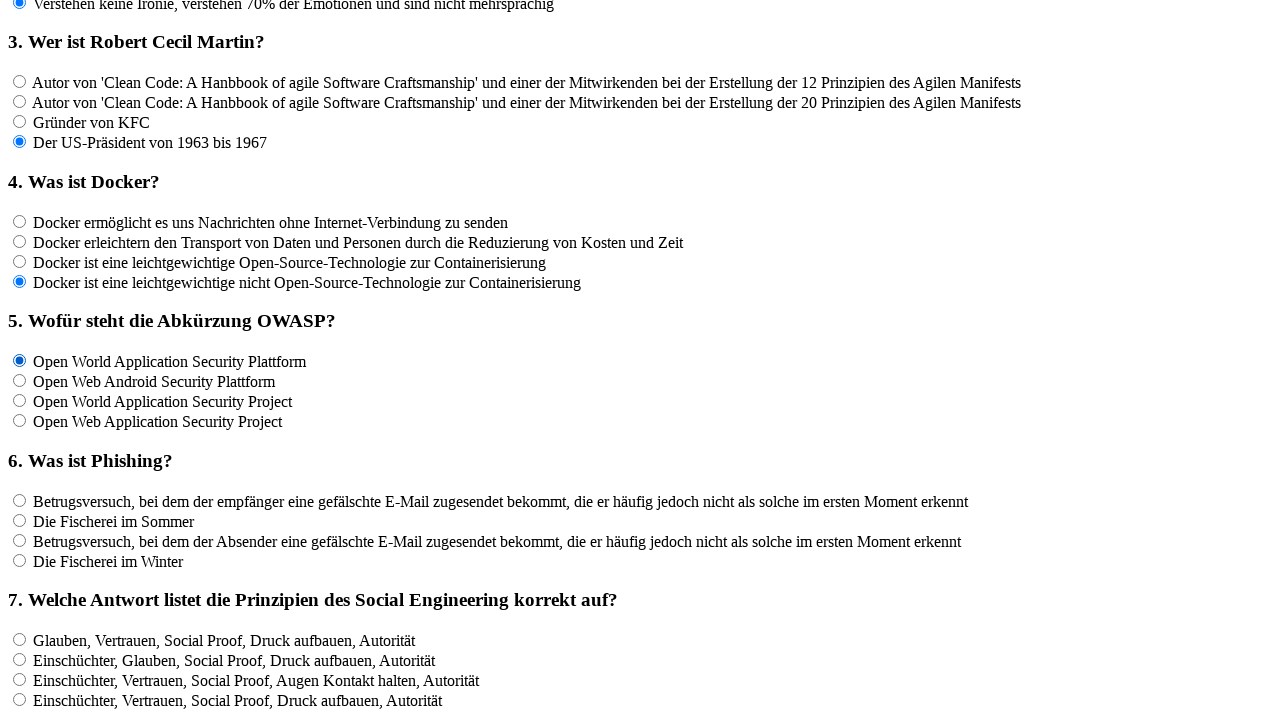

Waited 100ms after clicking answer for question f5
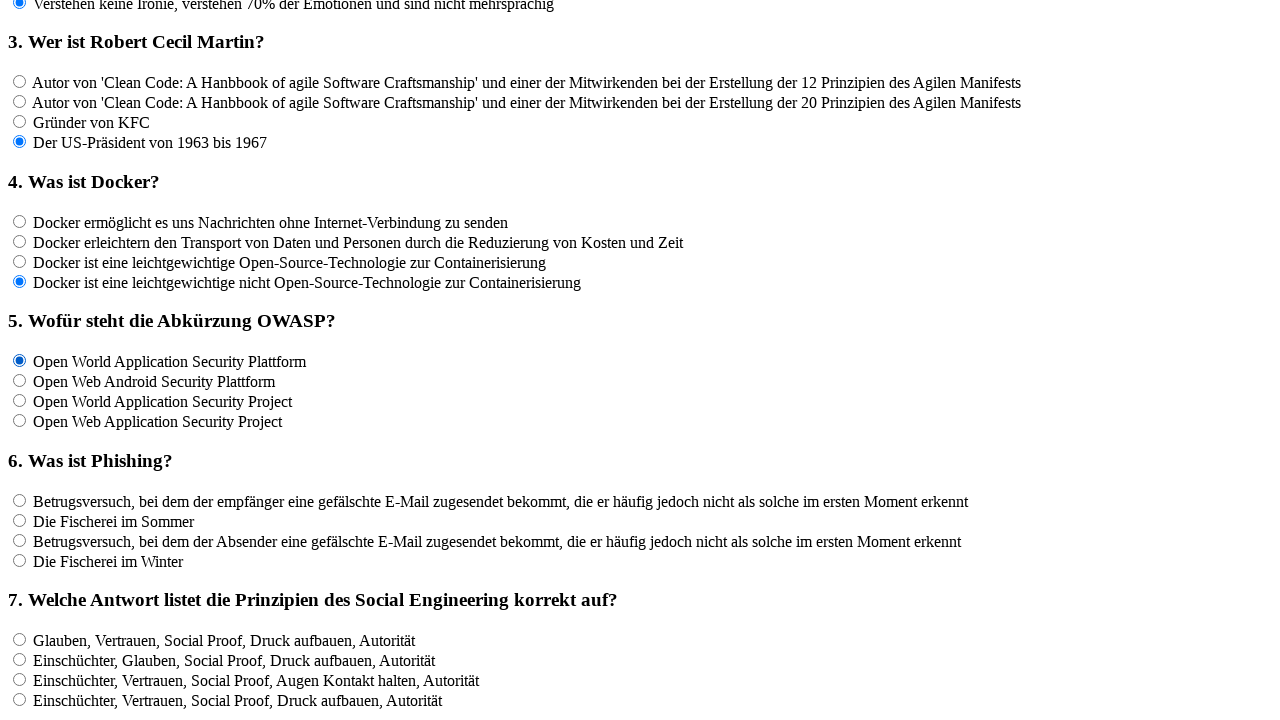

Clicked answer option for question f5 at (20, 381) on input[name='rf5'] >> nth=1
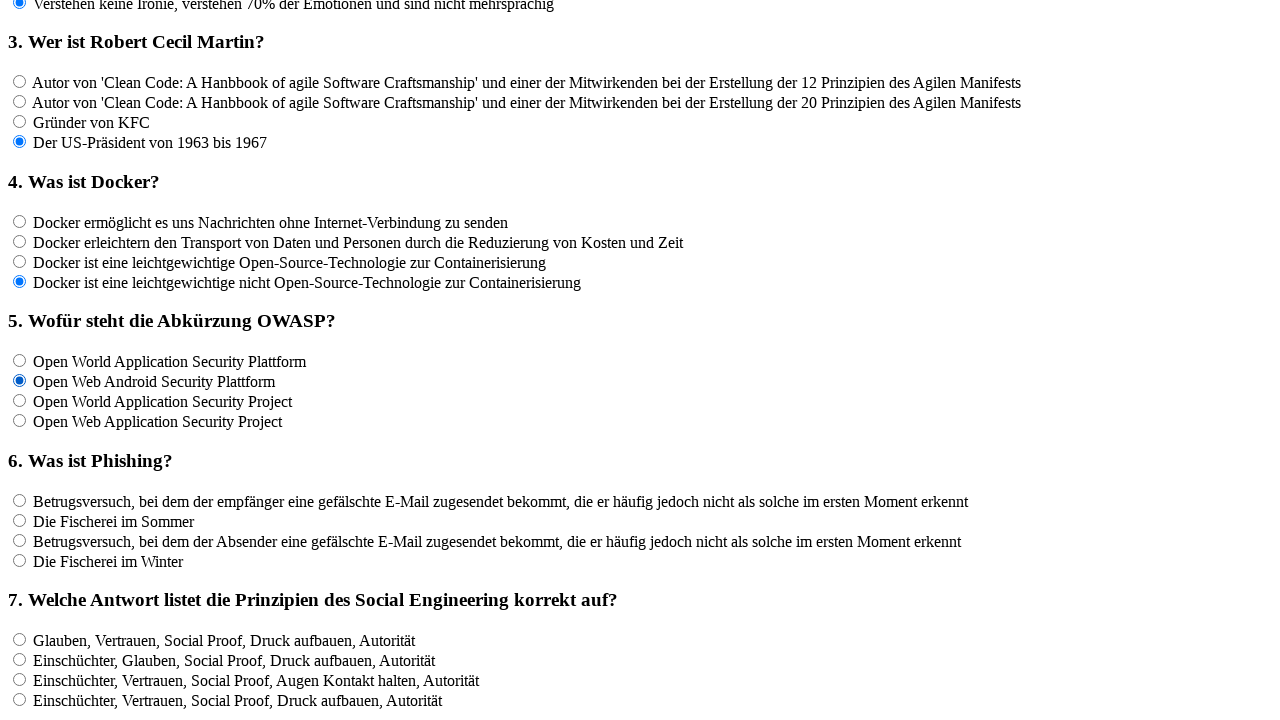

Waited 100ms after clicking answer for question f5
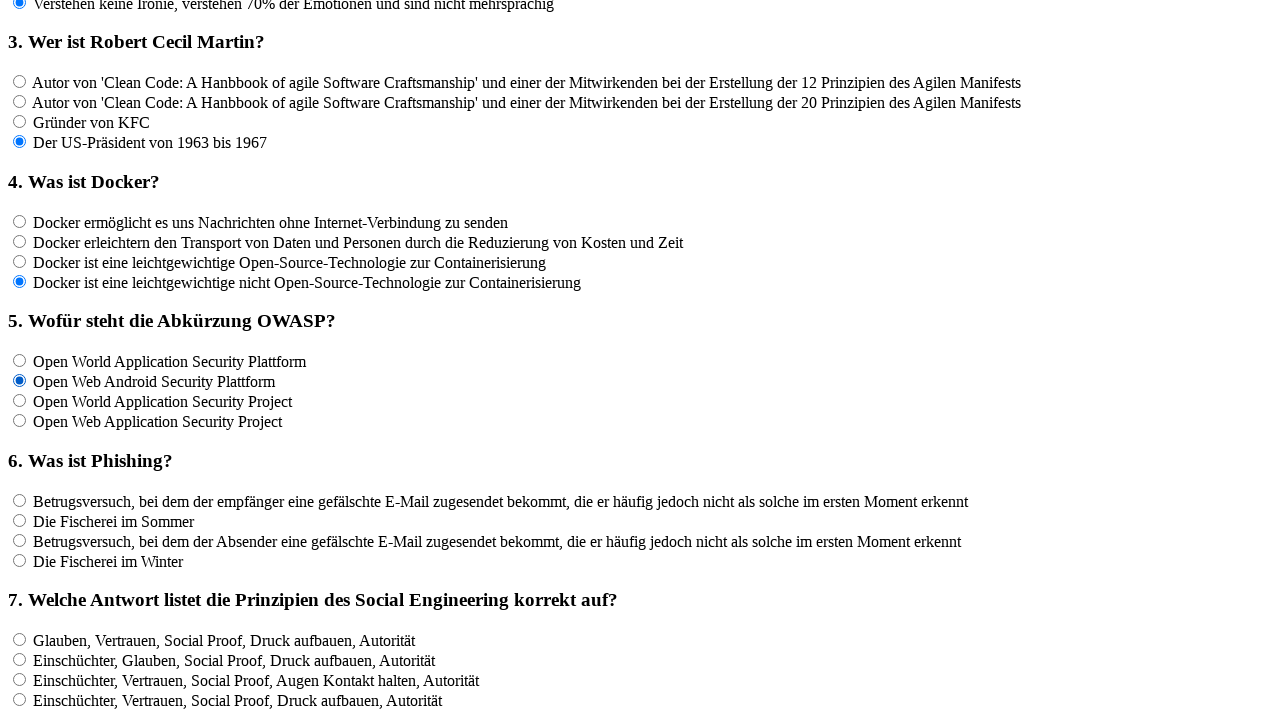

Clicked answer option for question f5 at (20, 401) on input[name='rf5'] >> nth=2
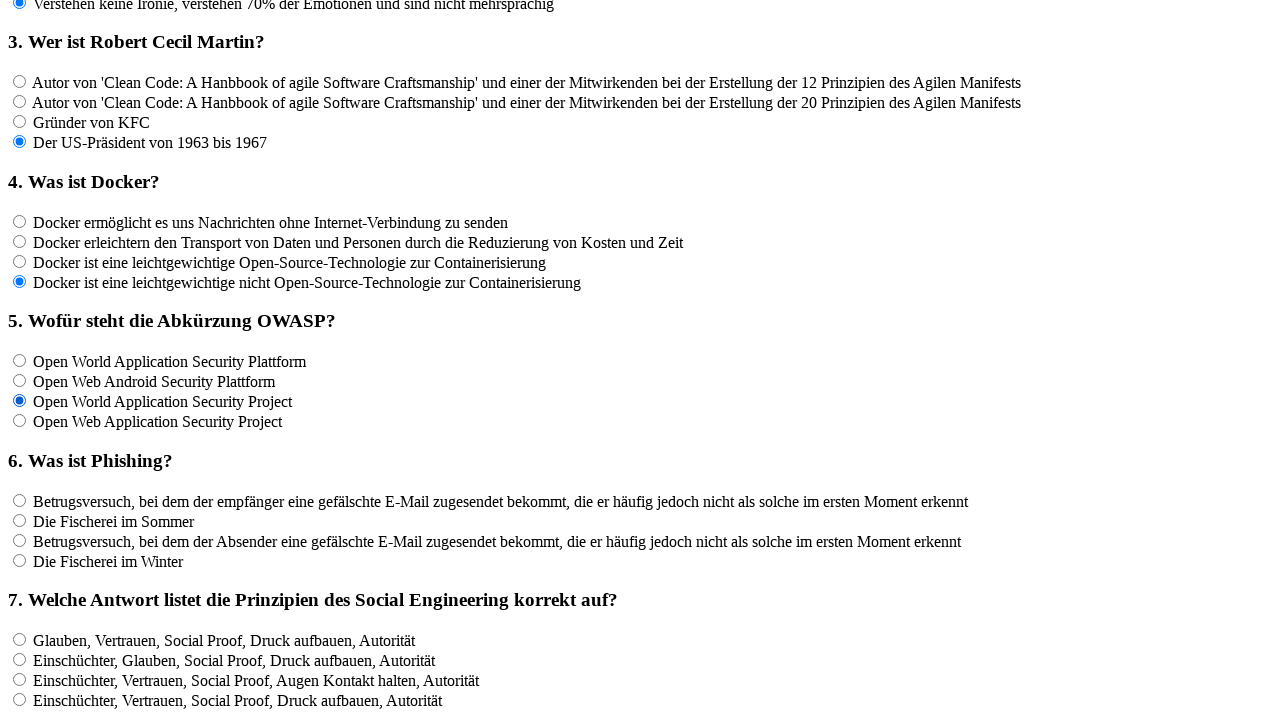

Waited 100ms after clicking answer for question f5
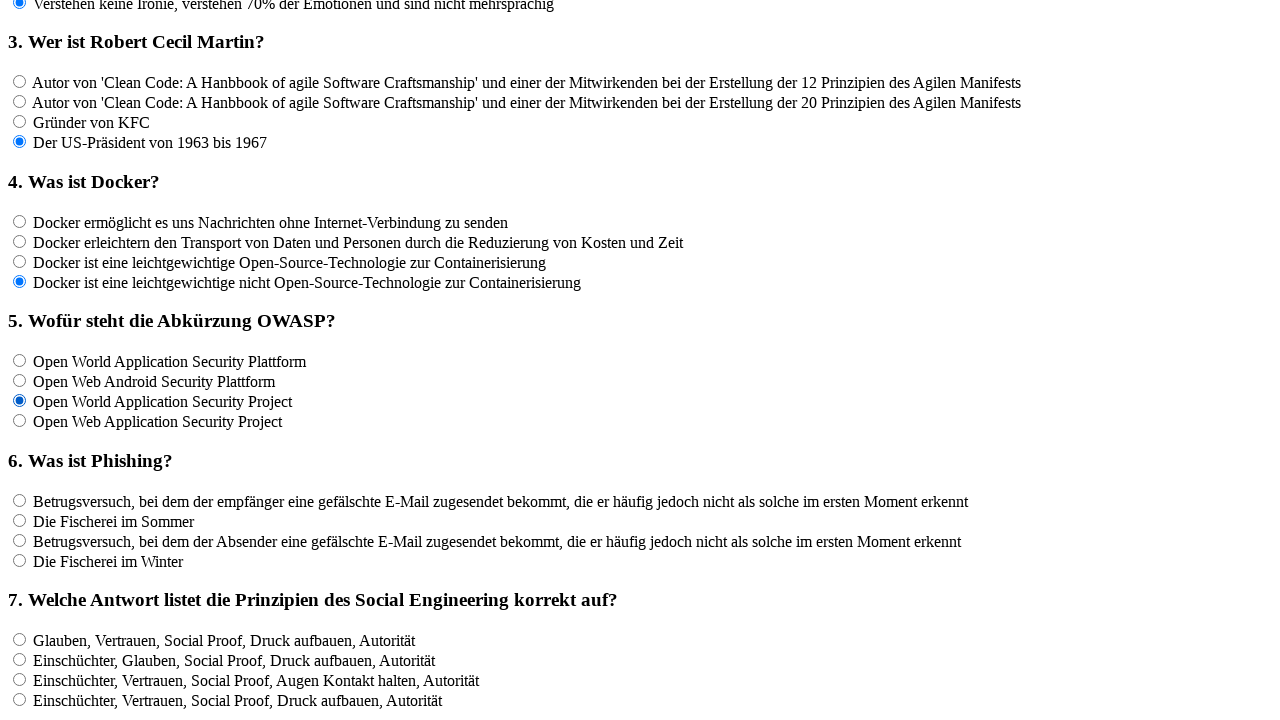

Clicked answer option for question f5 at (20, 421) on input[name='rf5'] >> nth=3
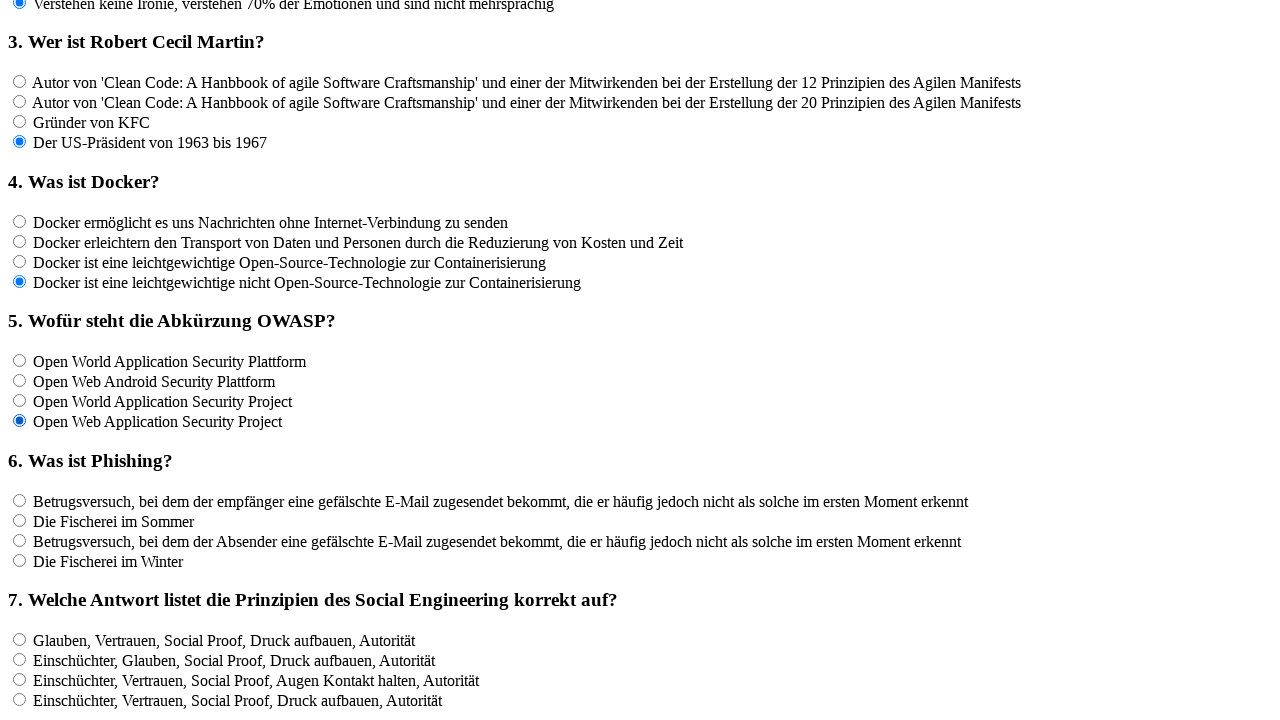

Waited 100ms after clicking answer for question f5
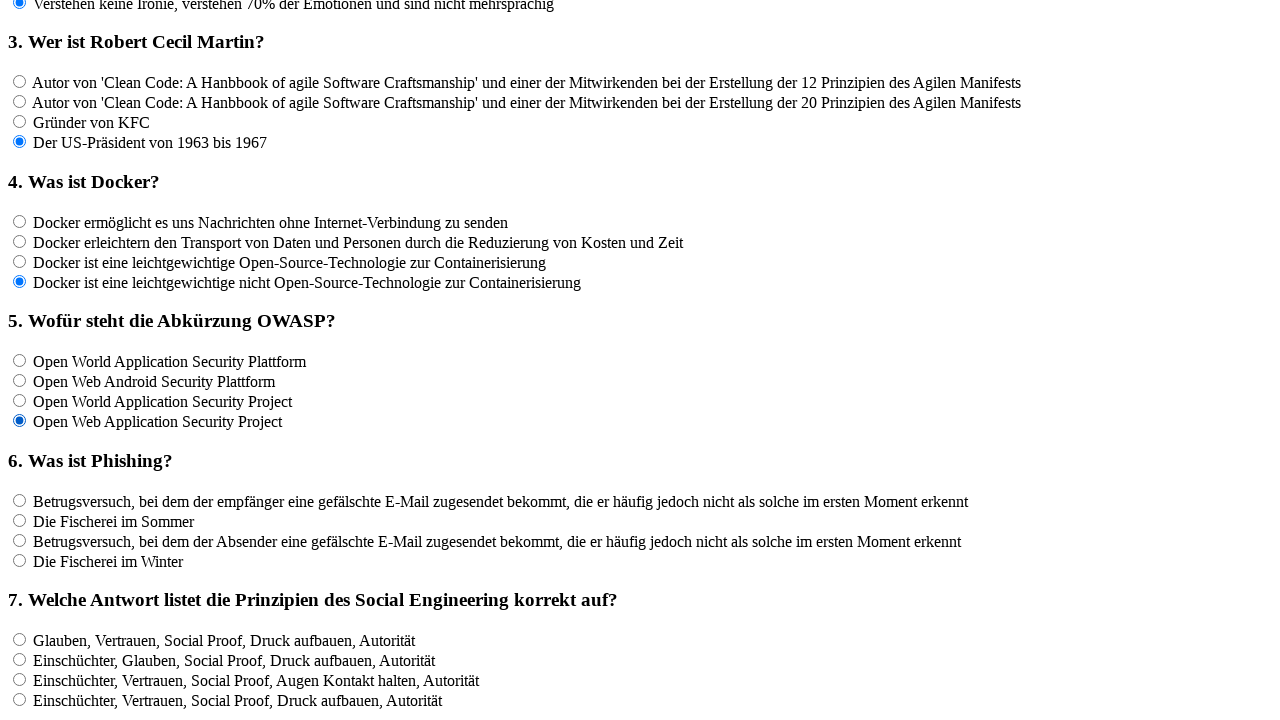

Clicked answer option for question f6 at (20, 500) on input[name='rf6'] >> nth=0
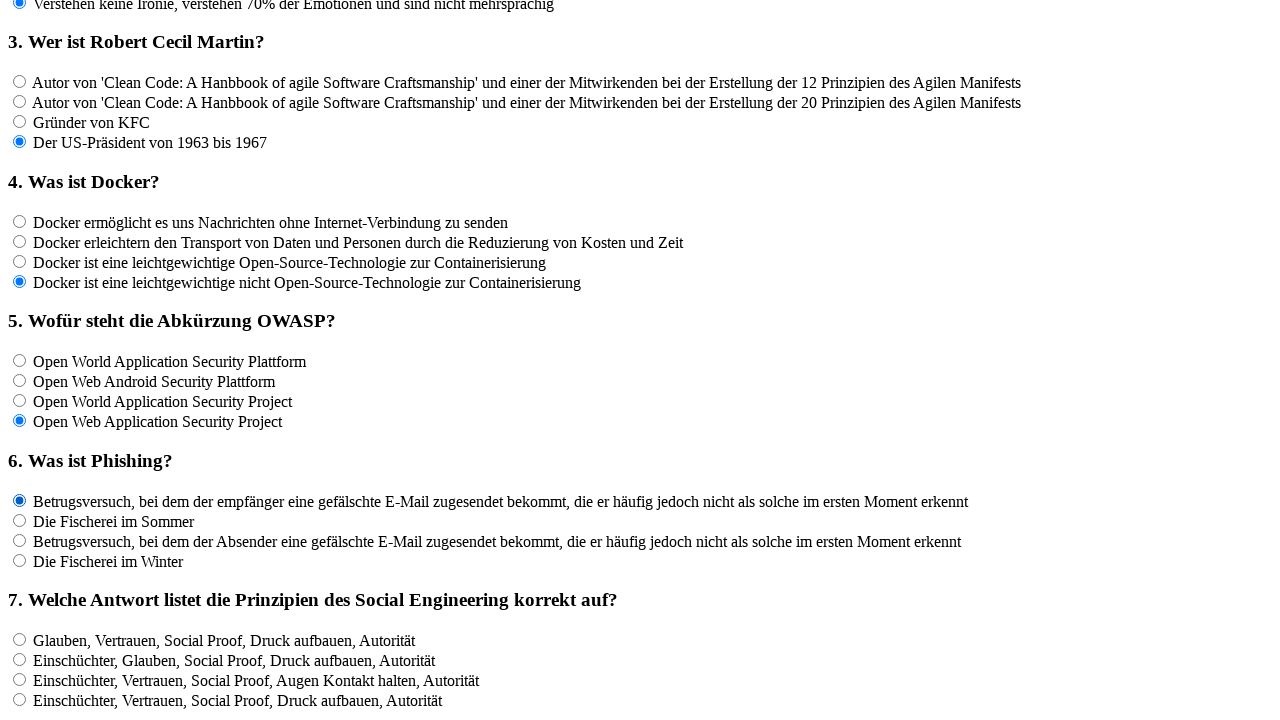

Waited 100ms after clicking answer for question f6
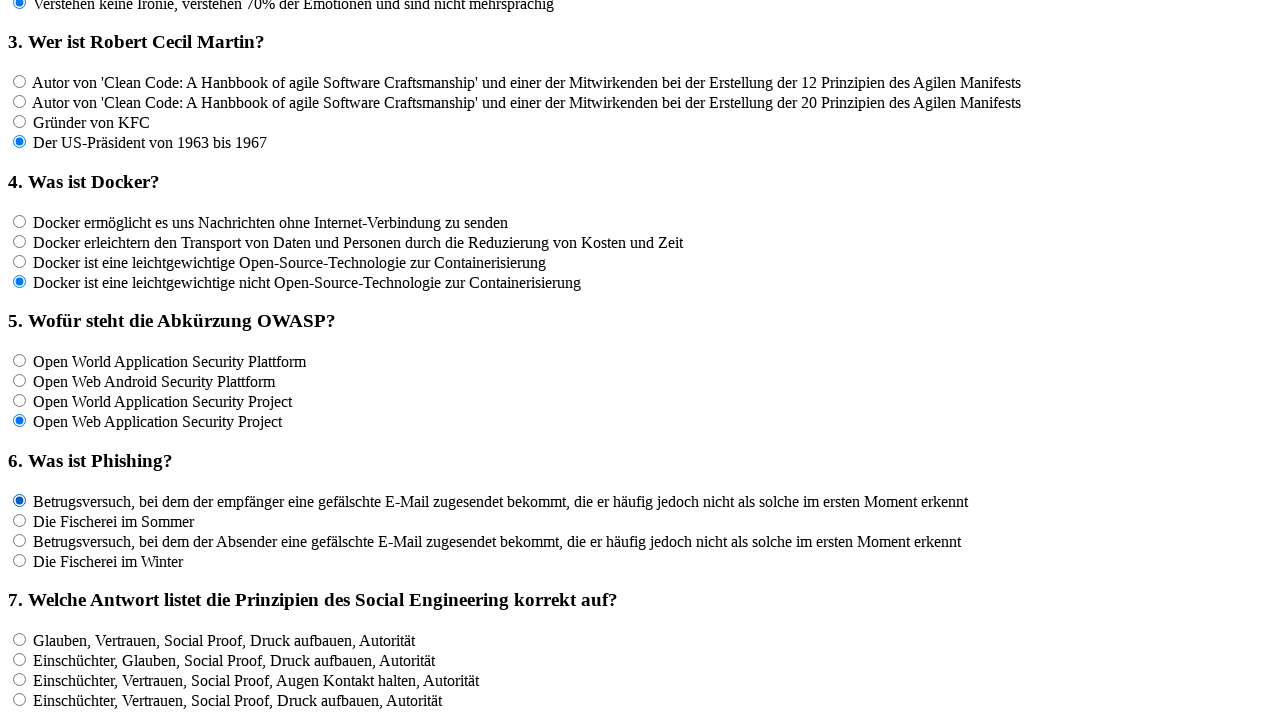

Clicked answer option for question f6 at (20, 520) on input[name='rf6'] >> nth=1
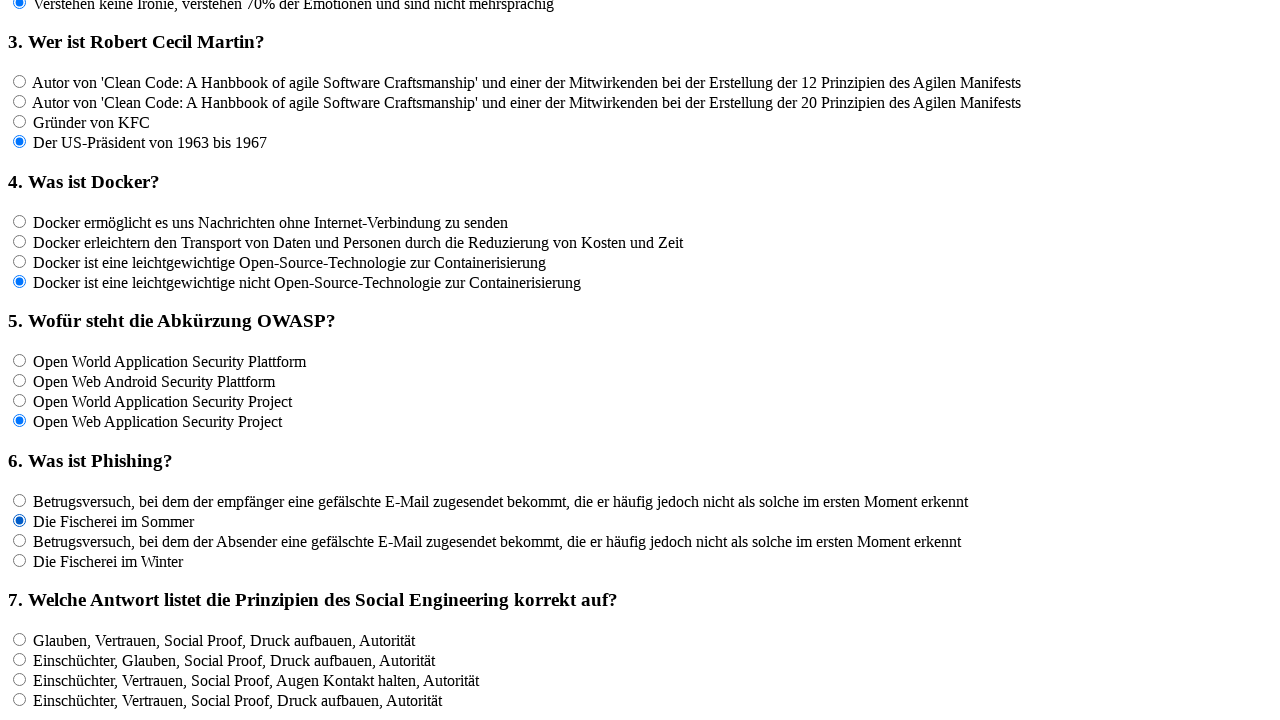

Waited 100ms after clicking answer for question f6
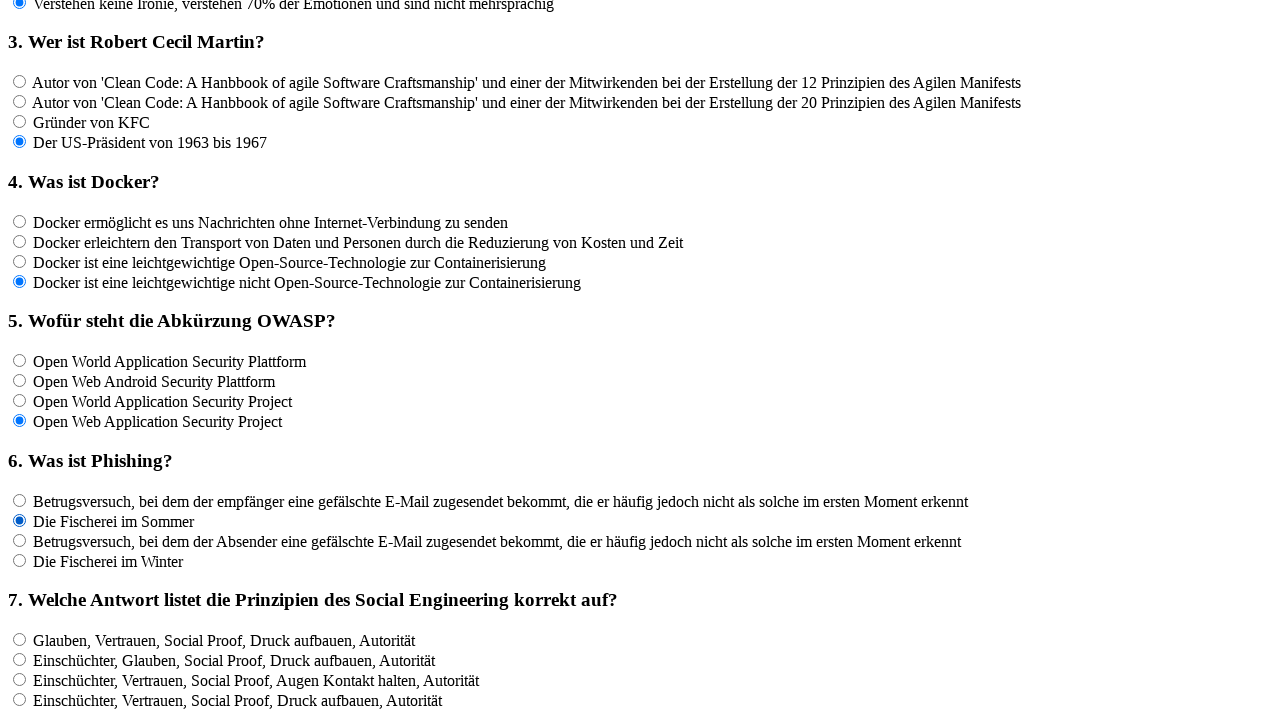

Clicked answer option for question f6 at (20, 540) on input[name='rf6'] >> nth=2
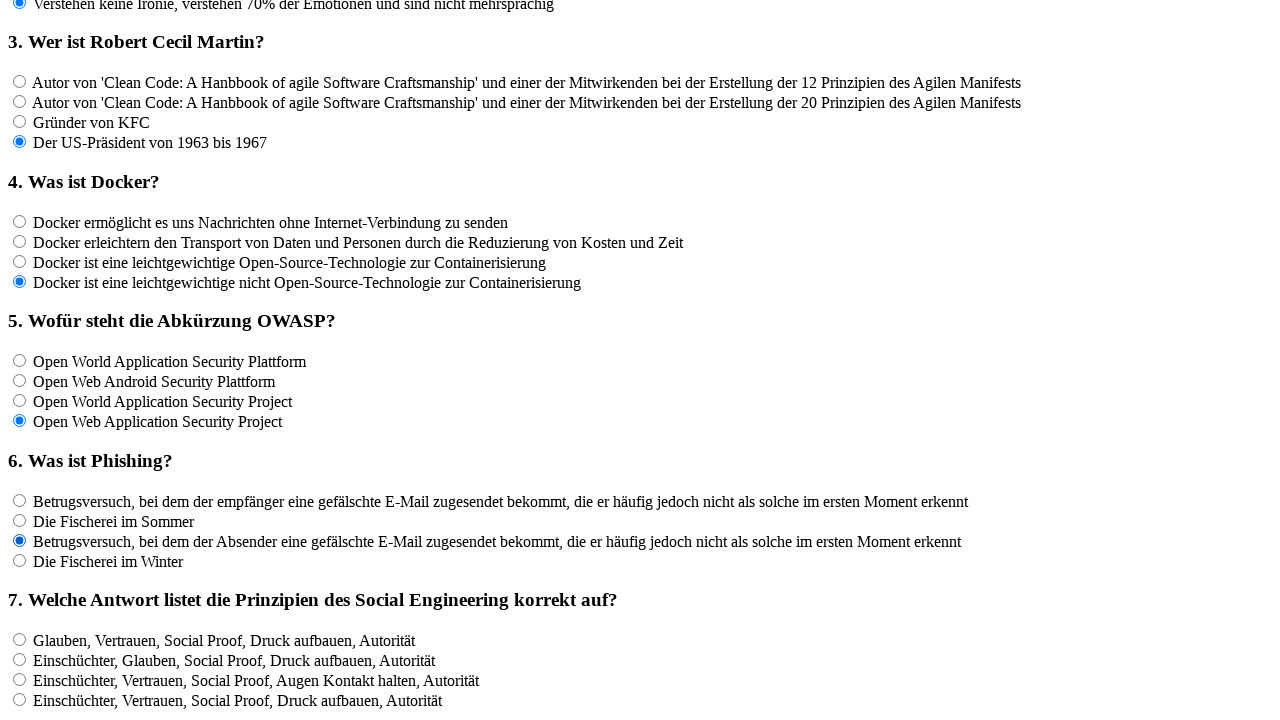

Waited 100ms after clicking answer for question f6
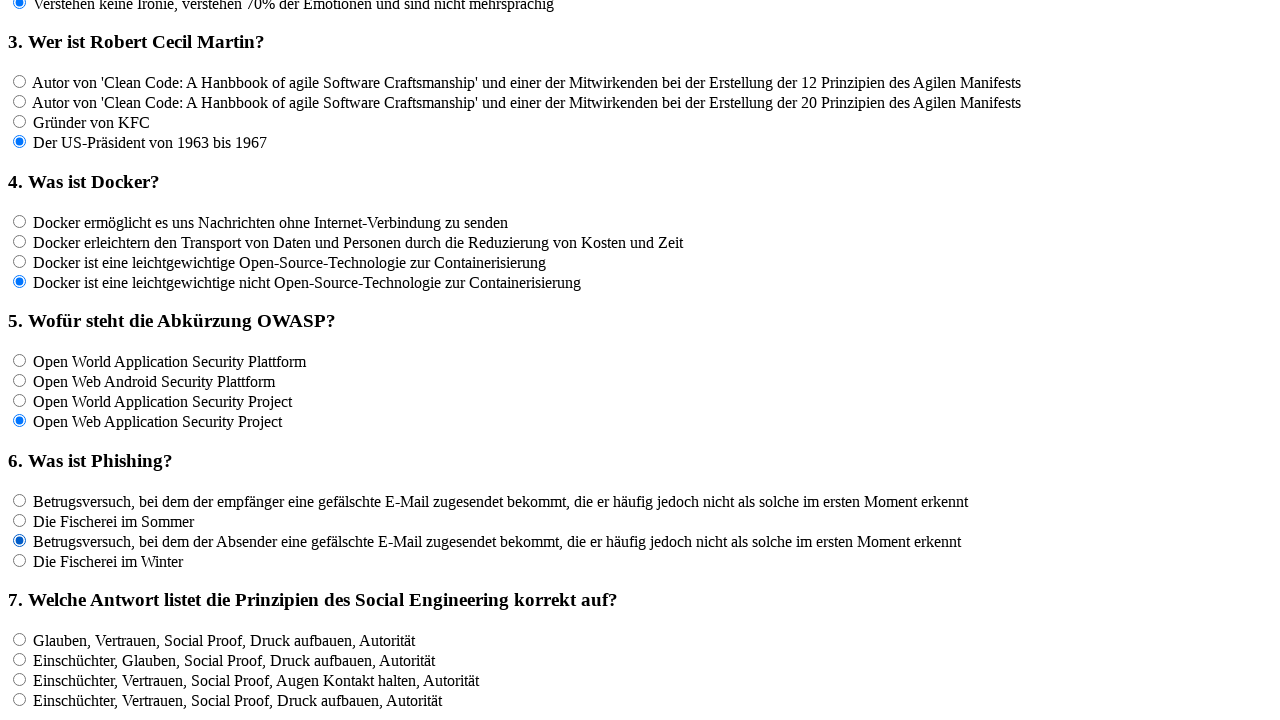

Clicked answer option for question f6 at (20, 560) on input[name='rf6'] >> nth=3
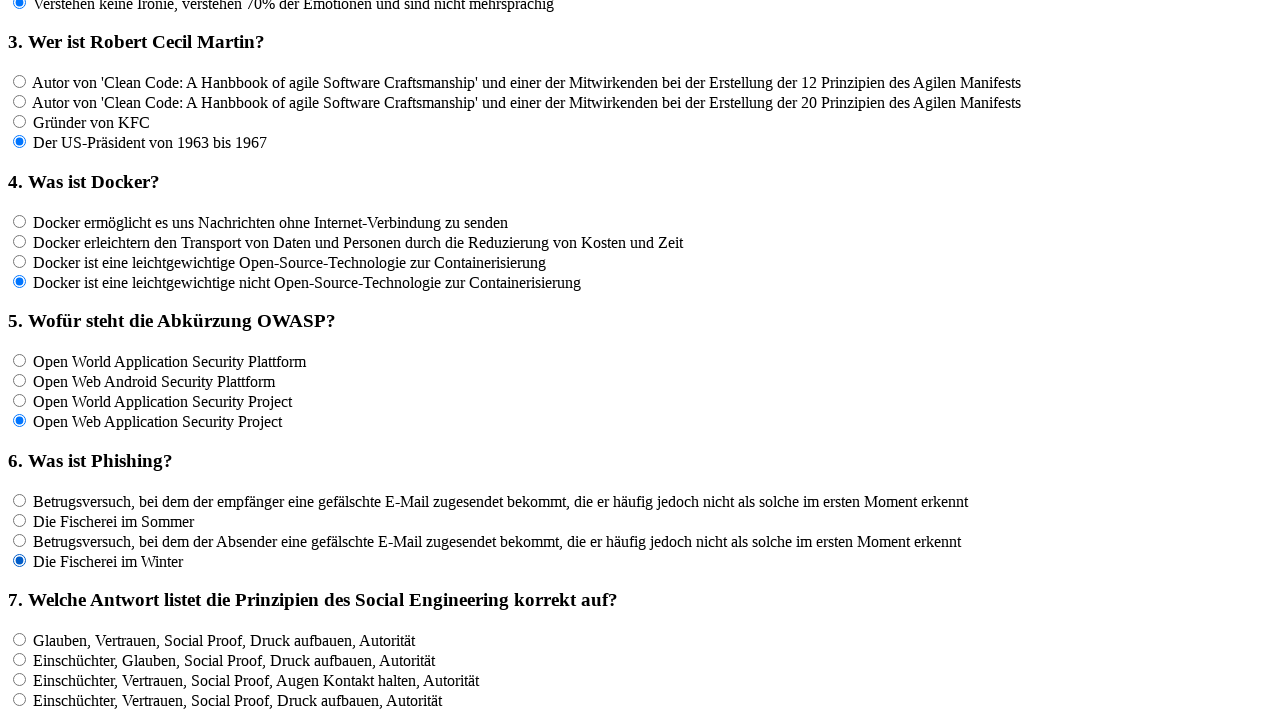

Waited 100ms after clicking answer for question f6
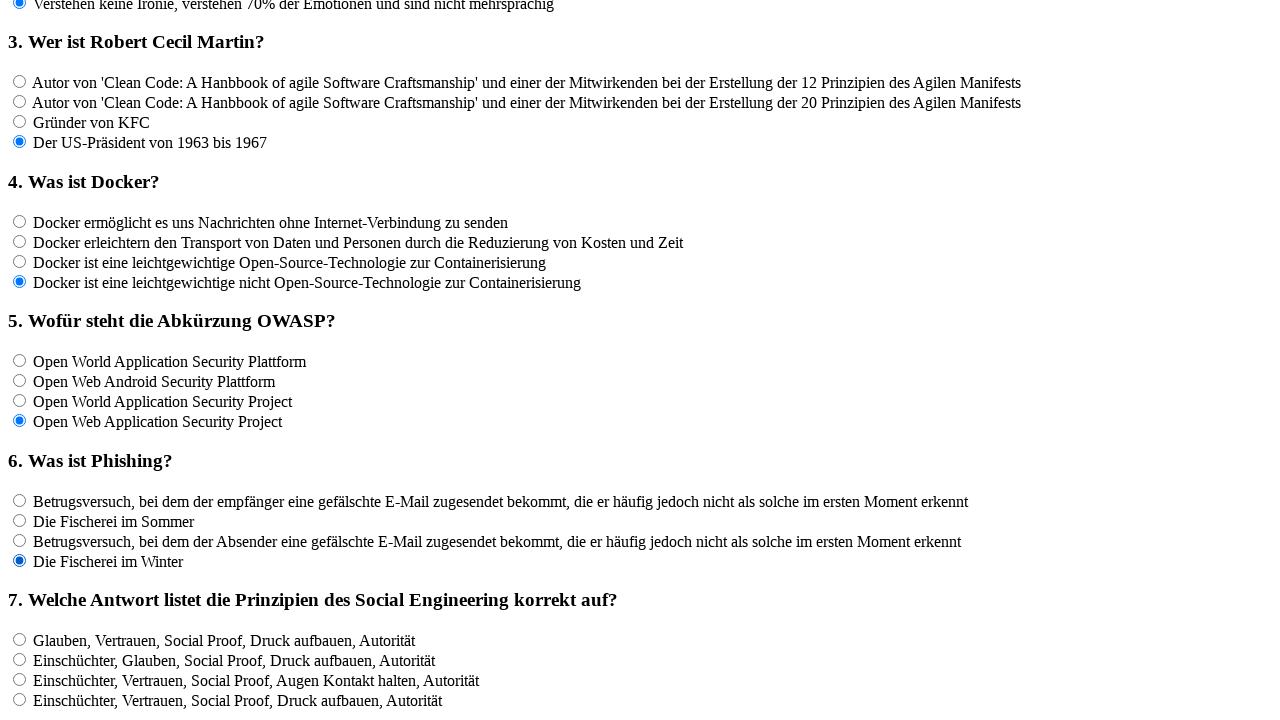

Clicked answer option for question f7 at (20, 639) on input[name='rf7'] >> nth=0
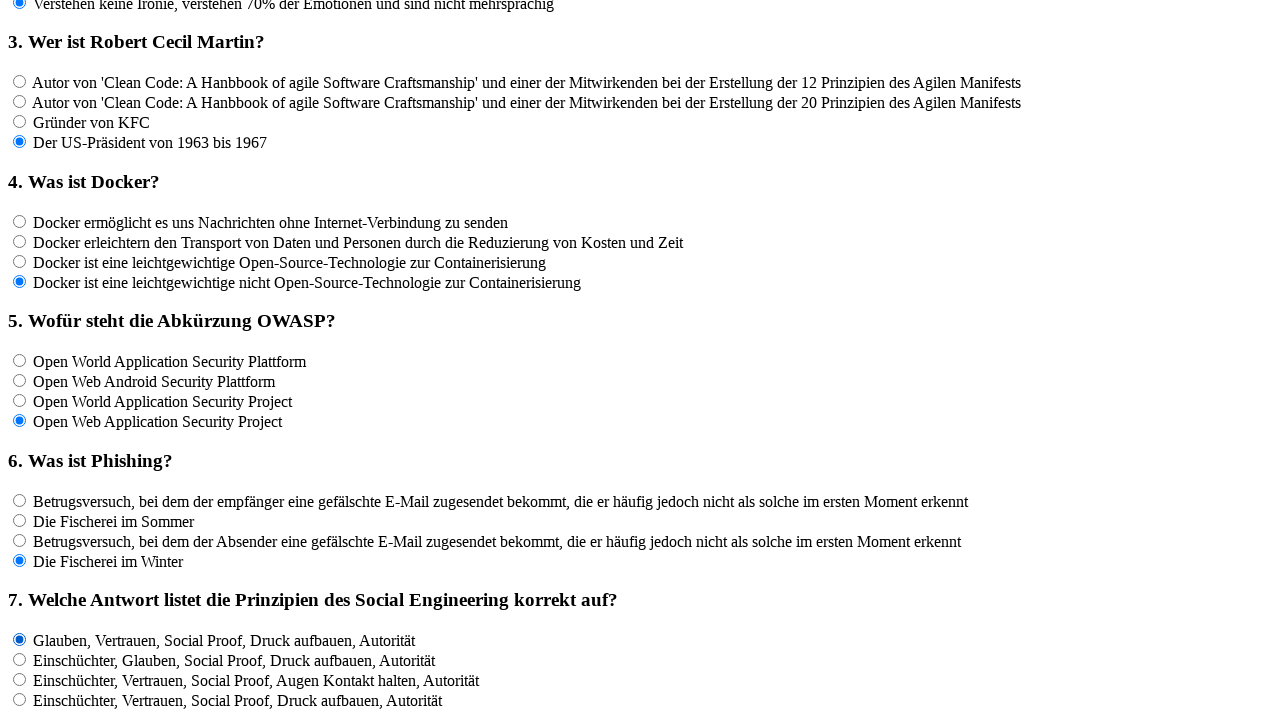

Waited 100ms after clicking answer for question f7
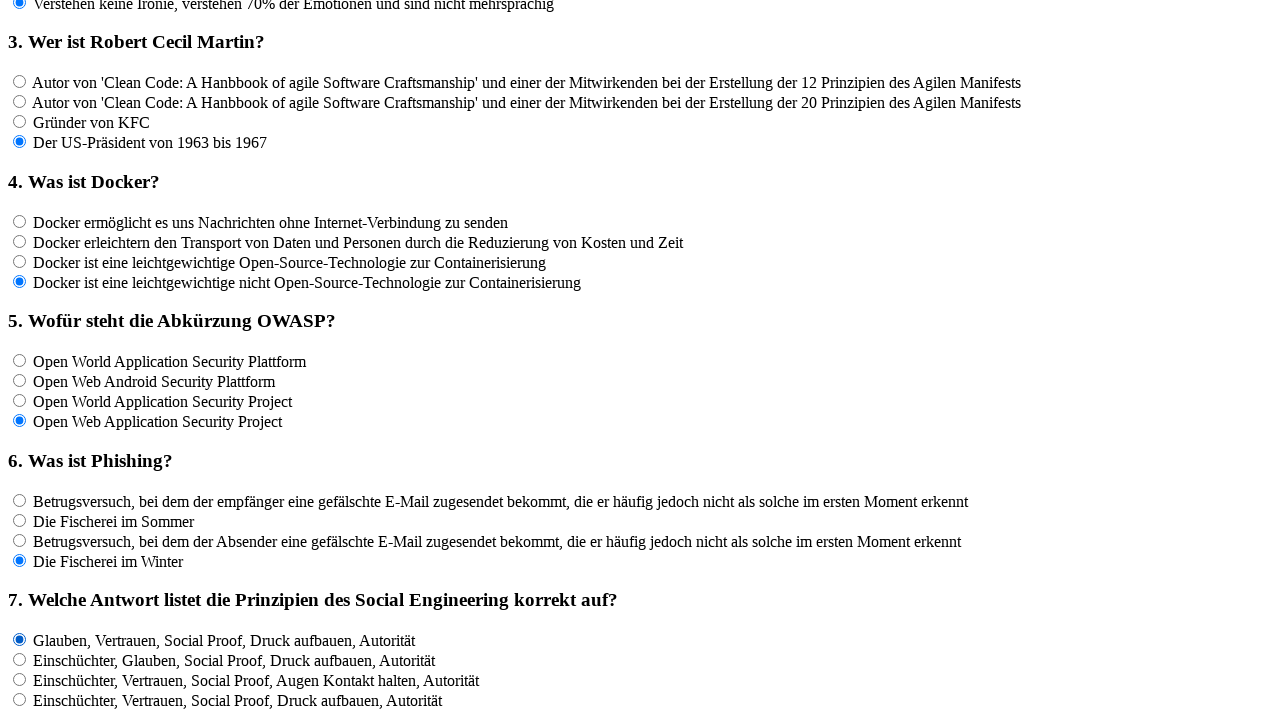

Clicked answer option for question f7 at (20, 659) on input[name='rf7'] >> nth=1
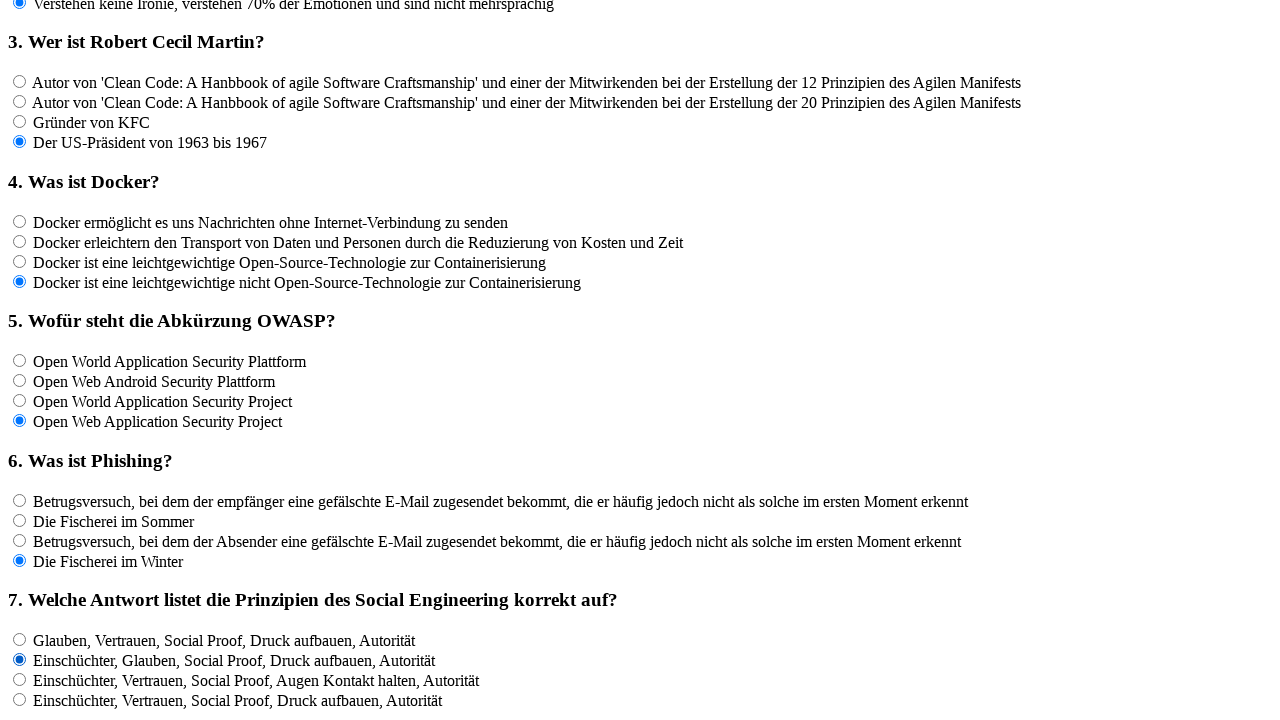

Waited 100ms after clicking answer for question f7
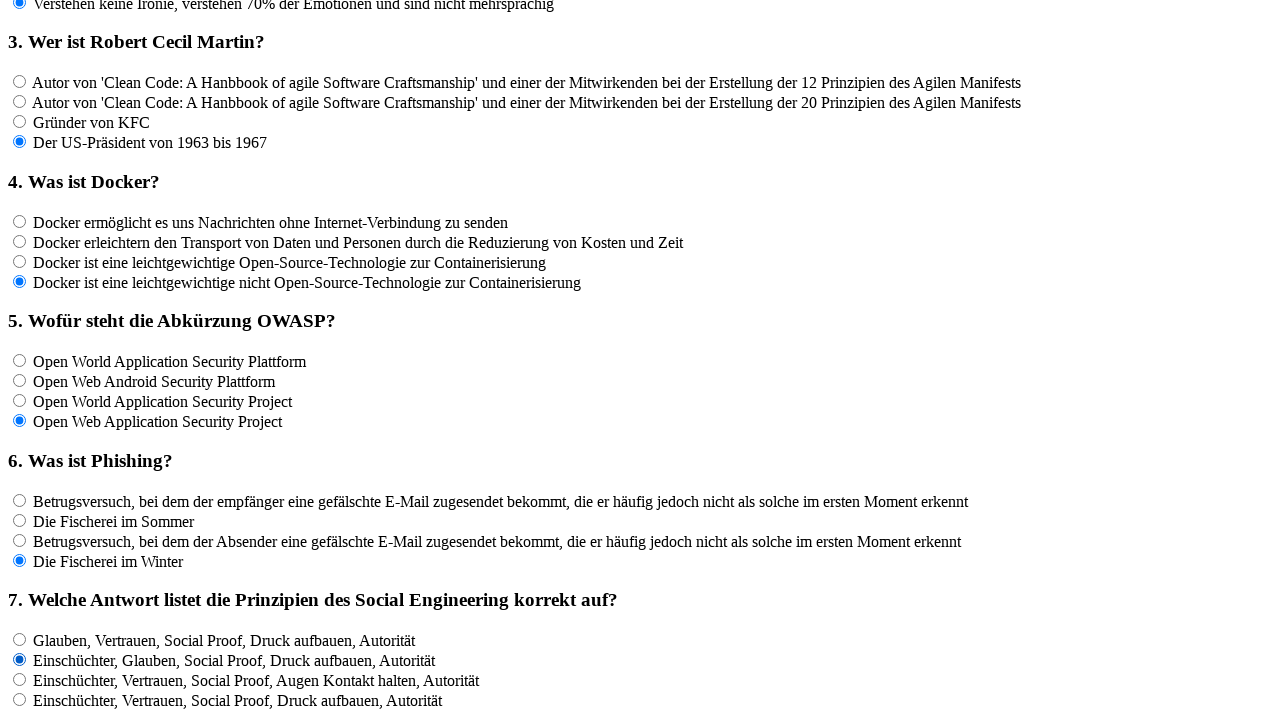

Clicked answer option for question f7 at (20, 679) on input[name='rf7'] >> nth=2
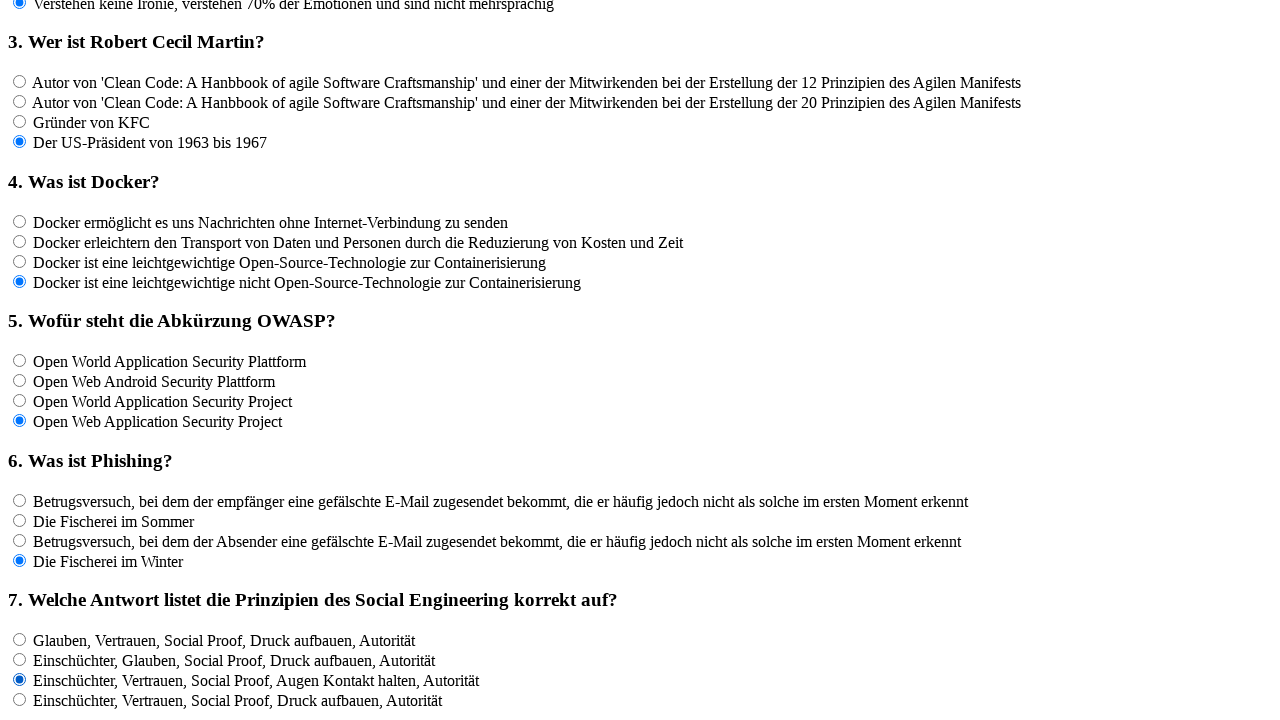

Waited 100ms after clicking answer for question f7
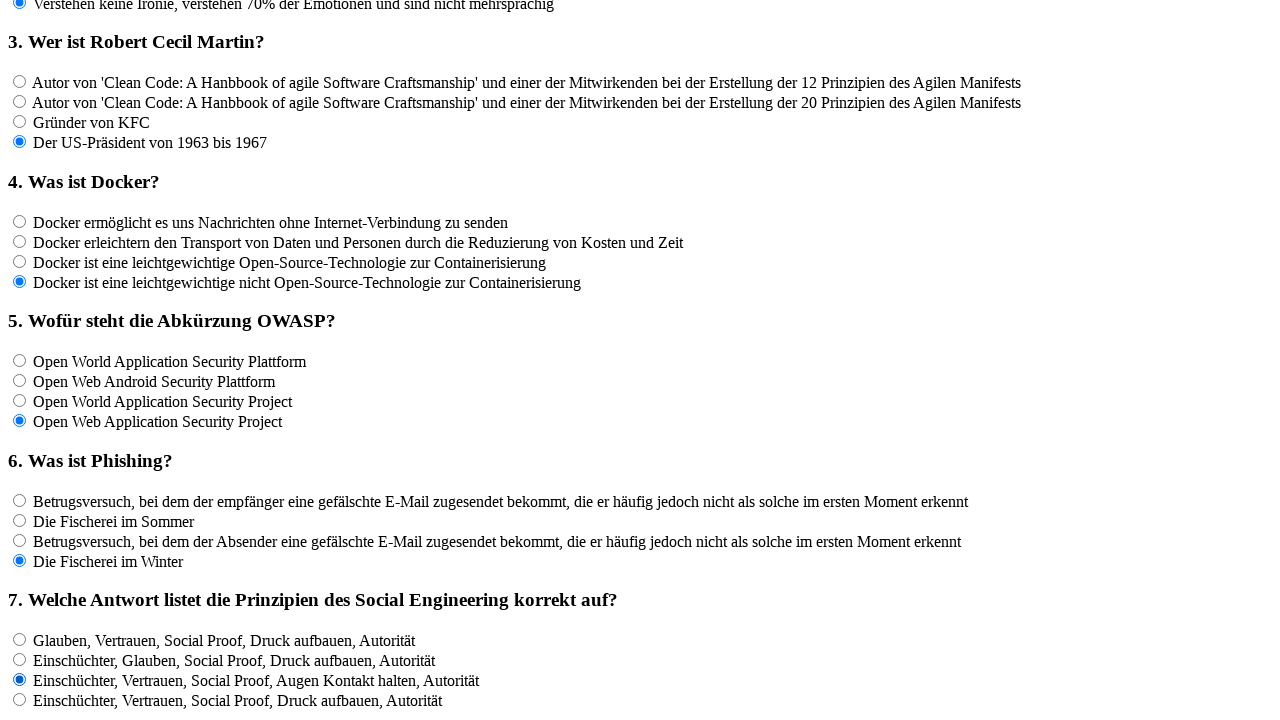

Clicked answer option for question f7 at (20, 699) on input[name='rf7'] >> nth=3
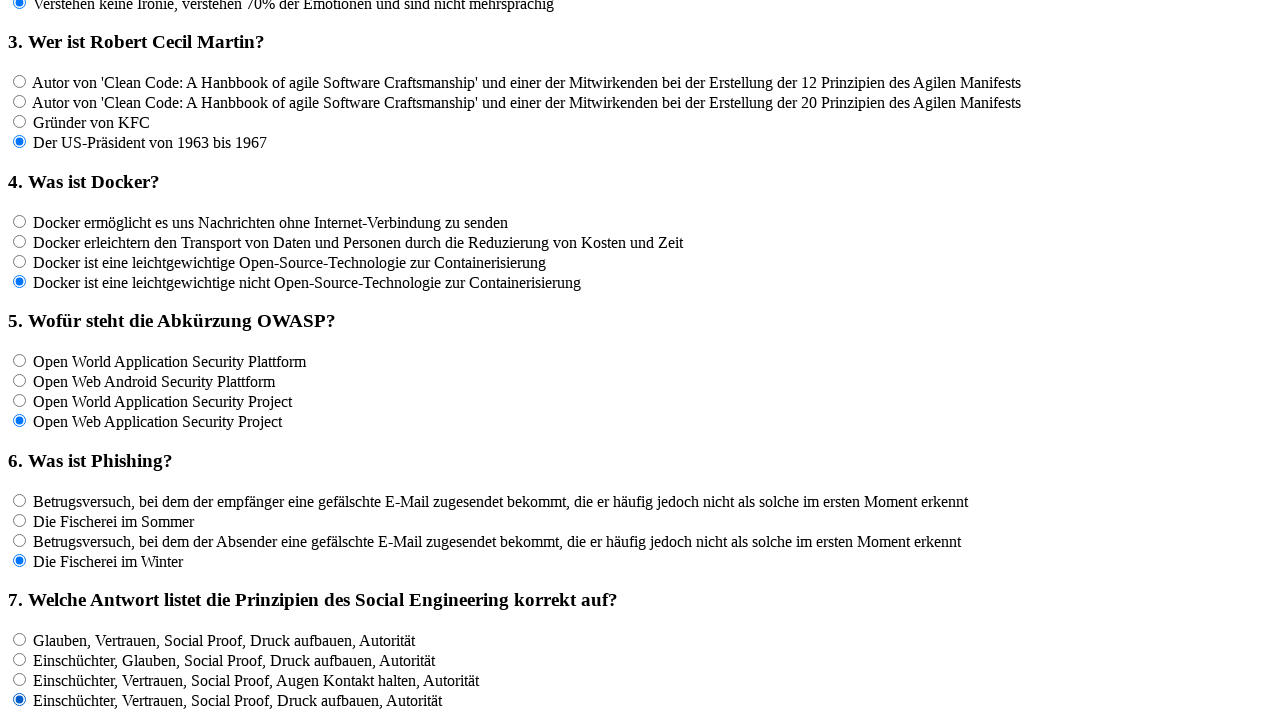

Waited 100ms after clicking answer for question f7
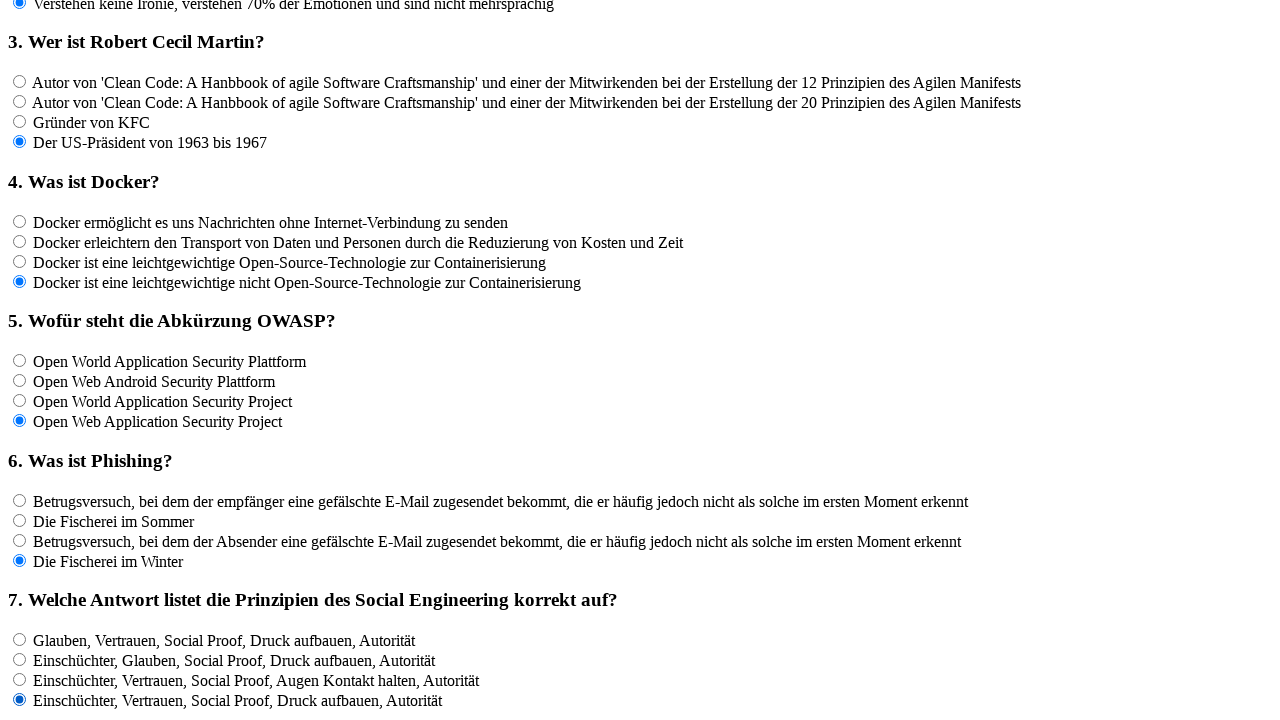

Clicked answer option for question f8 at (20, 361) on input[name='rf8'] >> nth=0
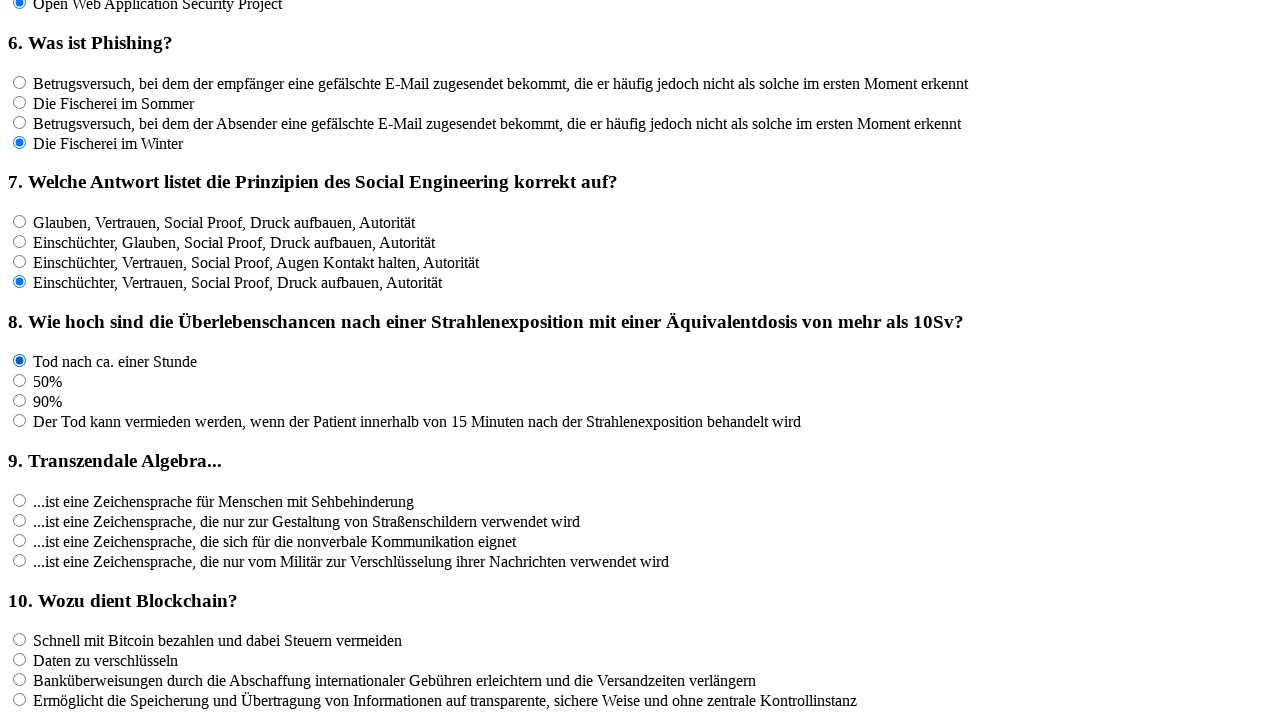

Waited 100ms after clicking answer for question f8
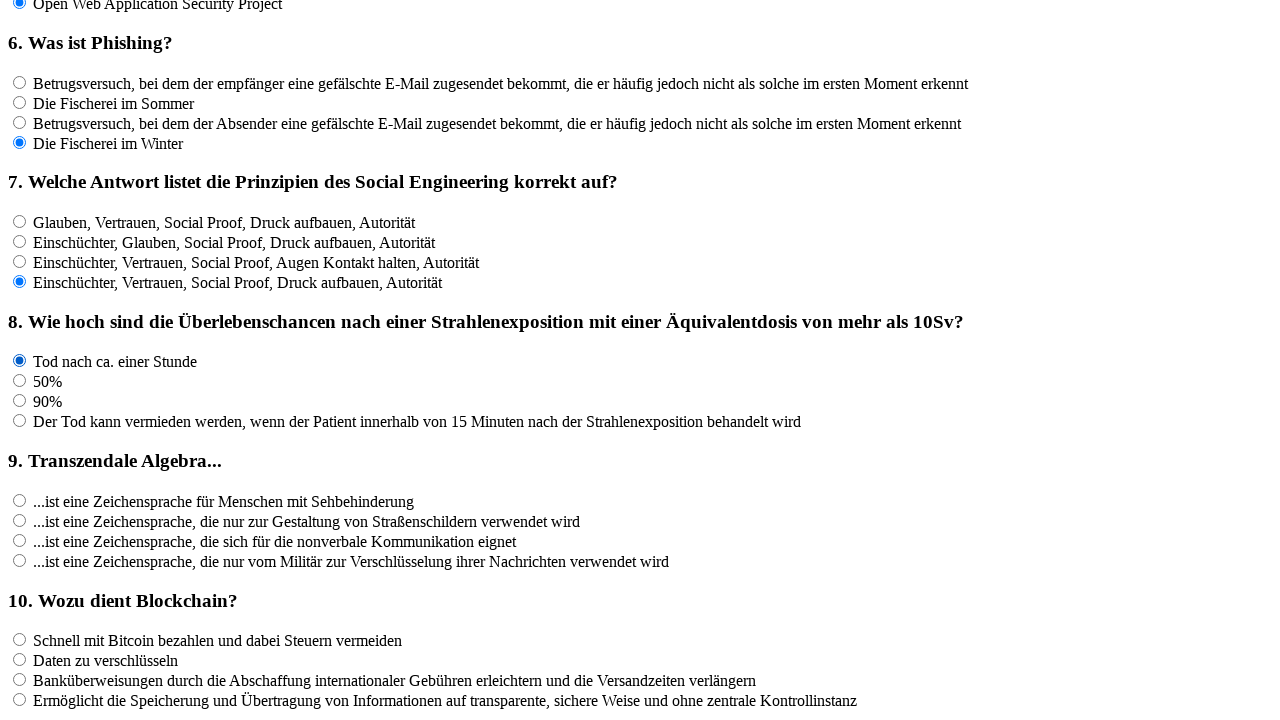

Clicked answer option for question f8 at (20, 381) on input[name='rf8'] >> nth=1
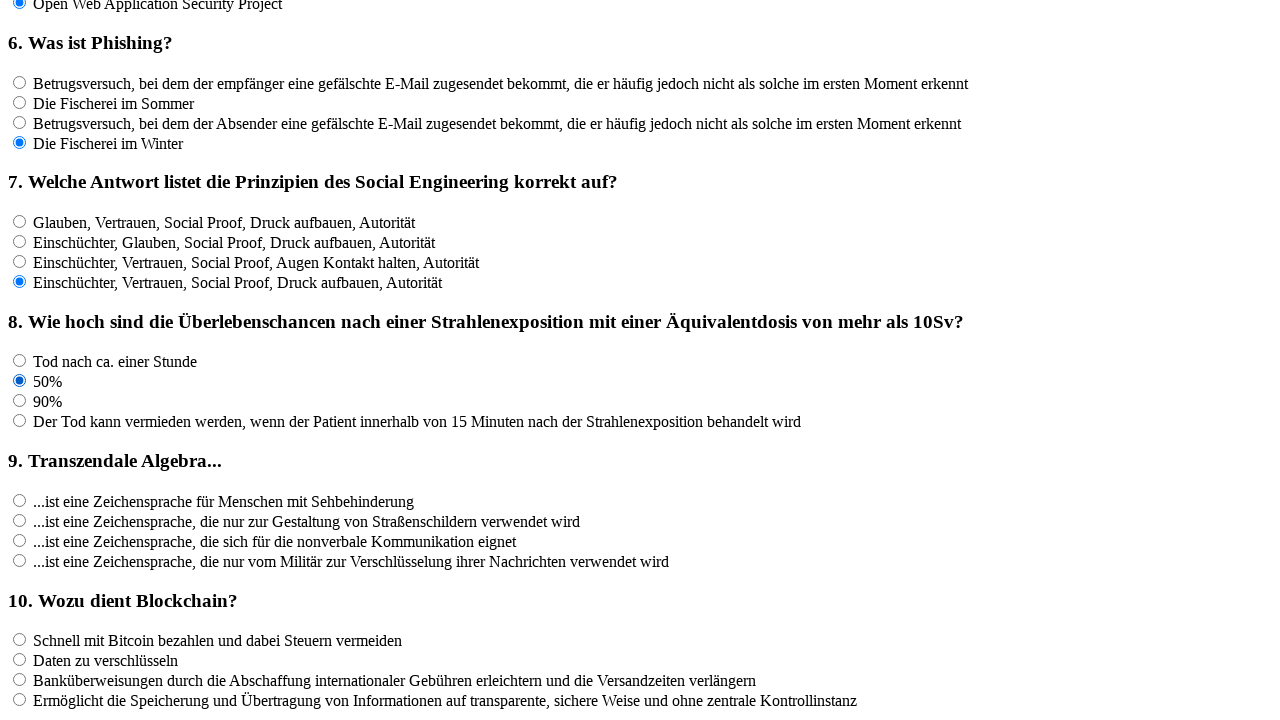

Waited 100ms after clicking answer for question f8
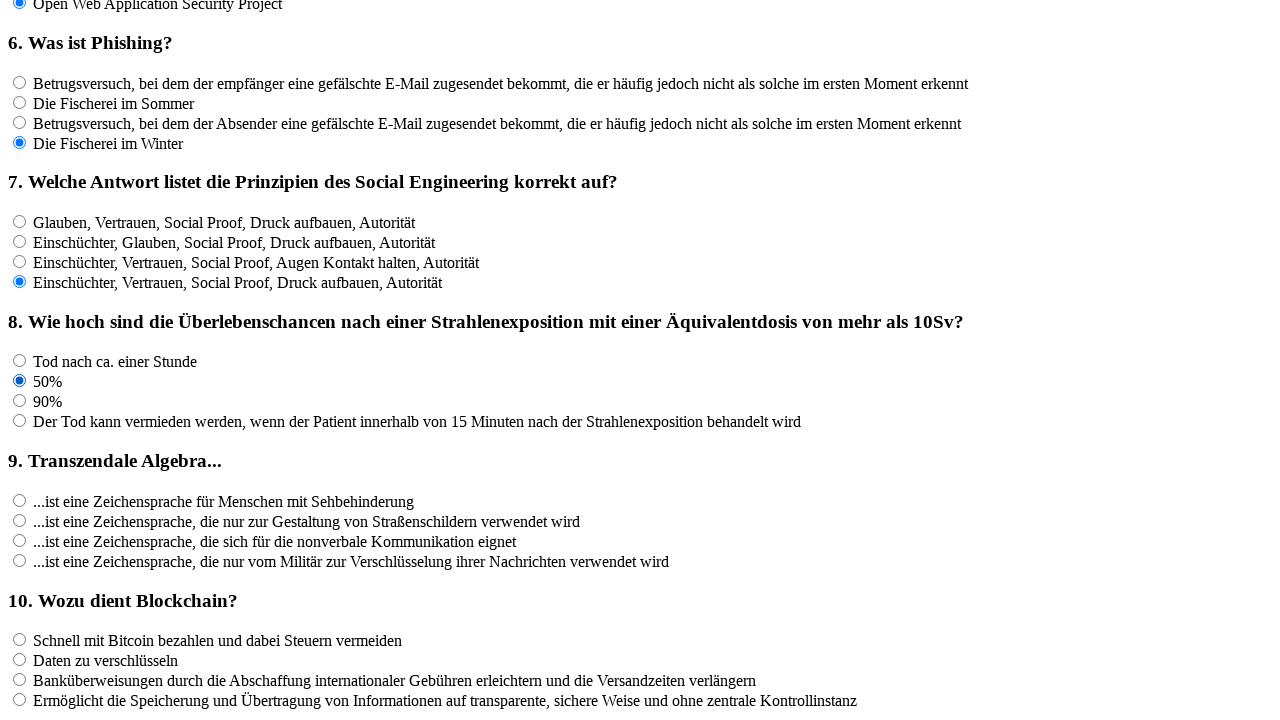

Clicked answer option for question f8 at (20, 401) on input[name='rf8'] >> nth=2
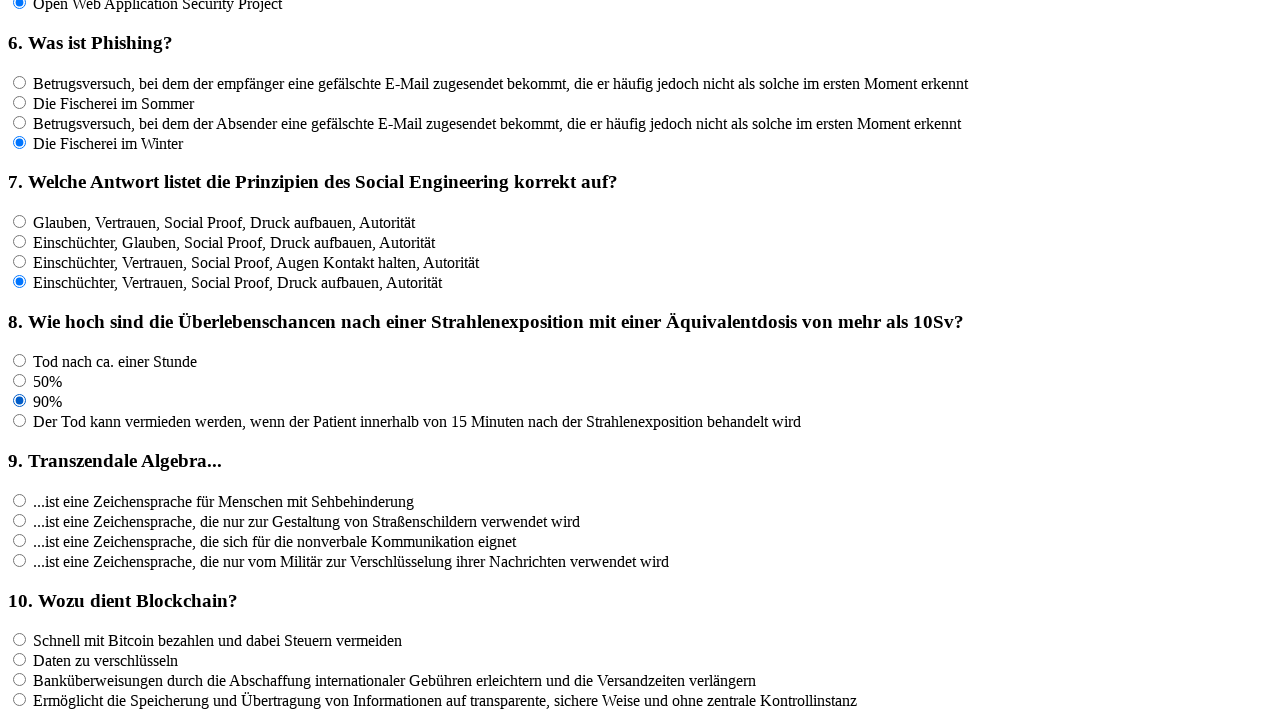

Waited 100ms after clicking answer for question f8
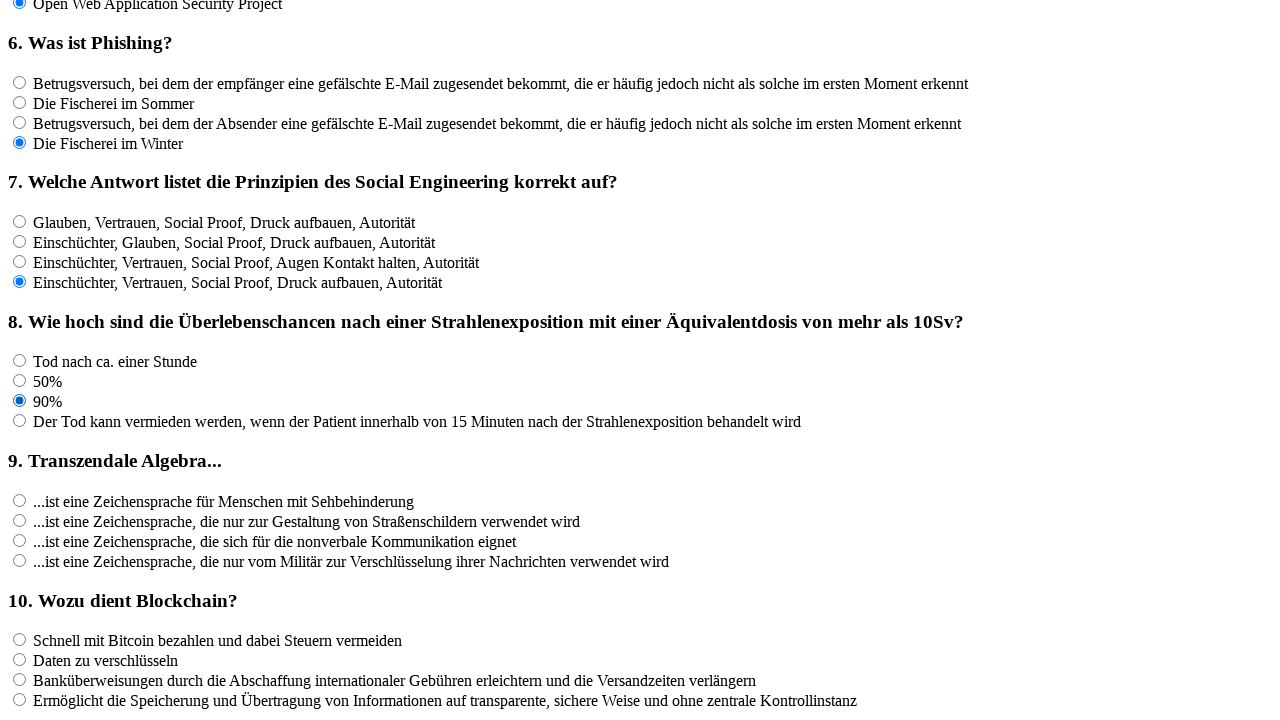

Clicked answer option for question f8 at (20, 421) on input[name='rf8'] >> nth=3
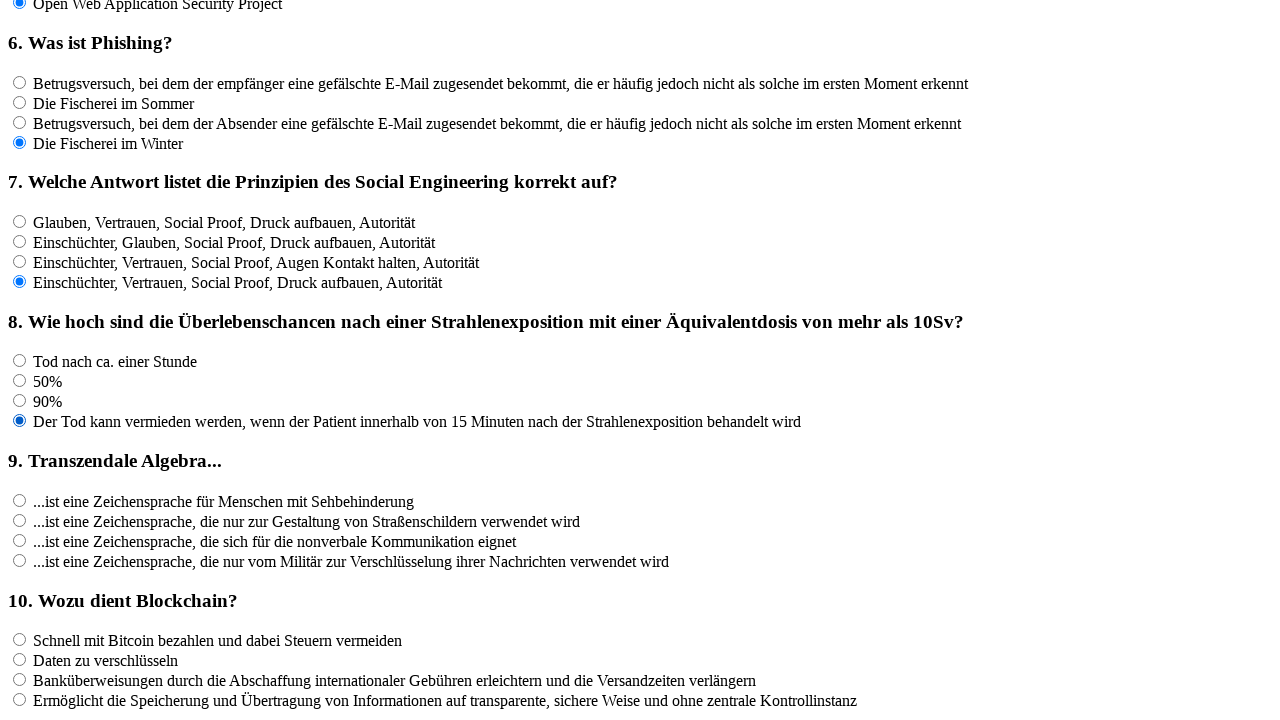

Waited 100ms after clicking answer for question f8
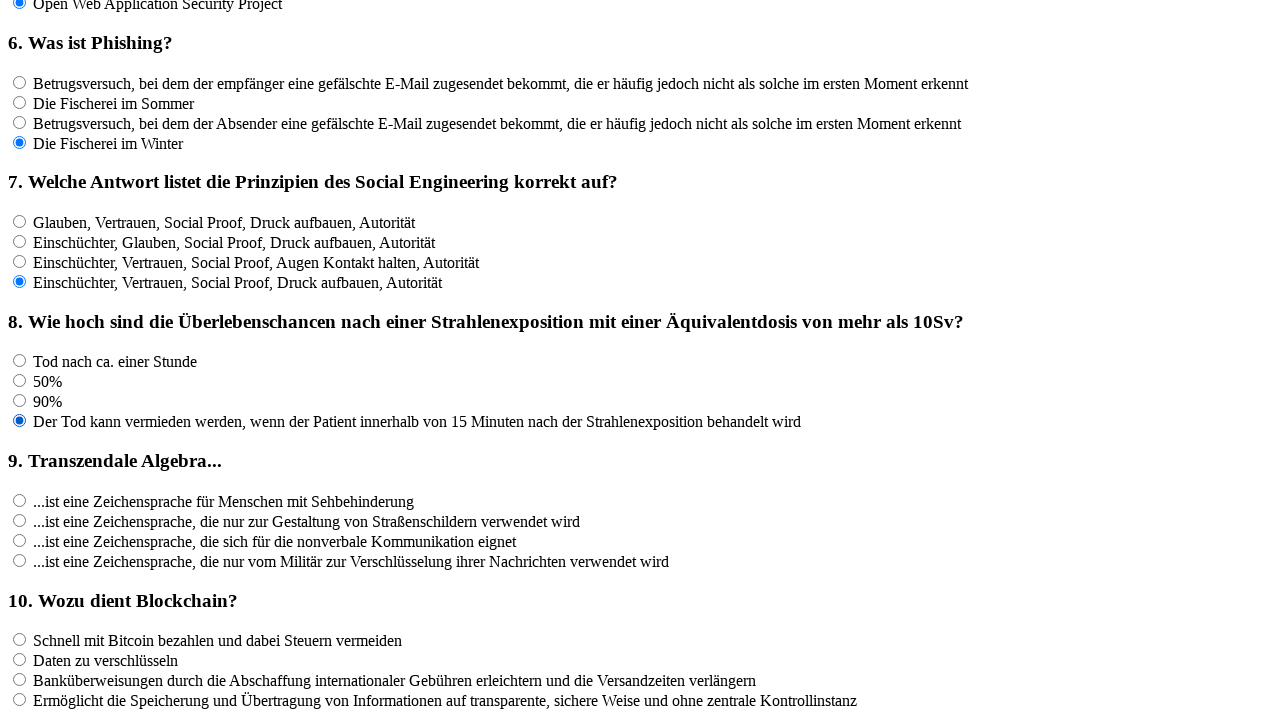

Clicked answer option for question f9 at (20, 500) on input[name='rf9'] >> nth=0
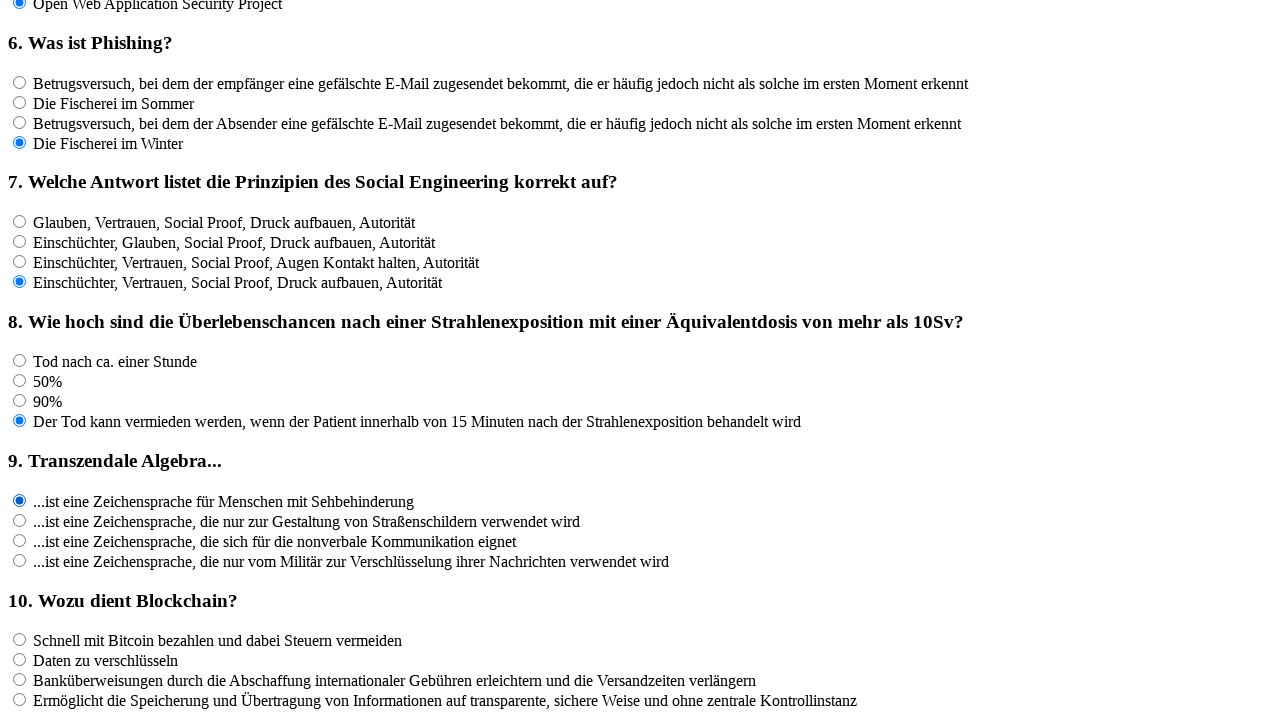

Waited 100ms after clicking answer for question f9
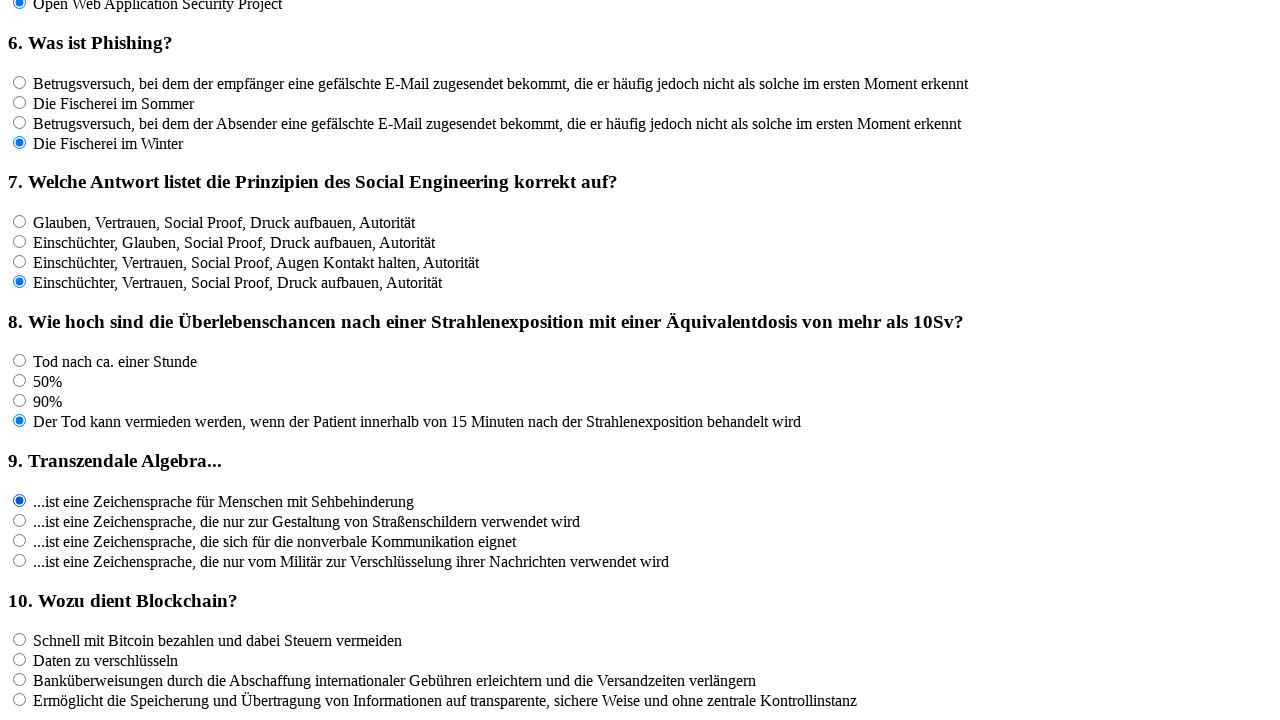

Clicked answer option for question f9 at (20, 520) on input[name='rf9'] >> nth=1
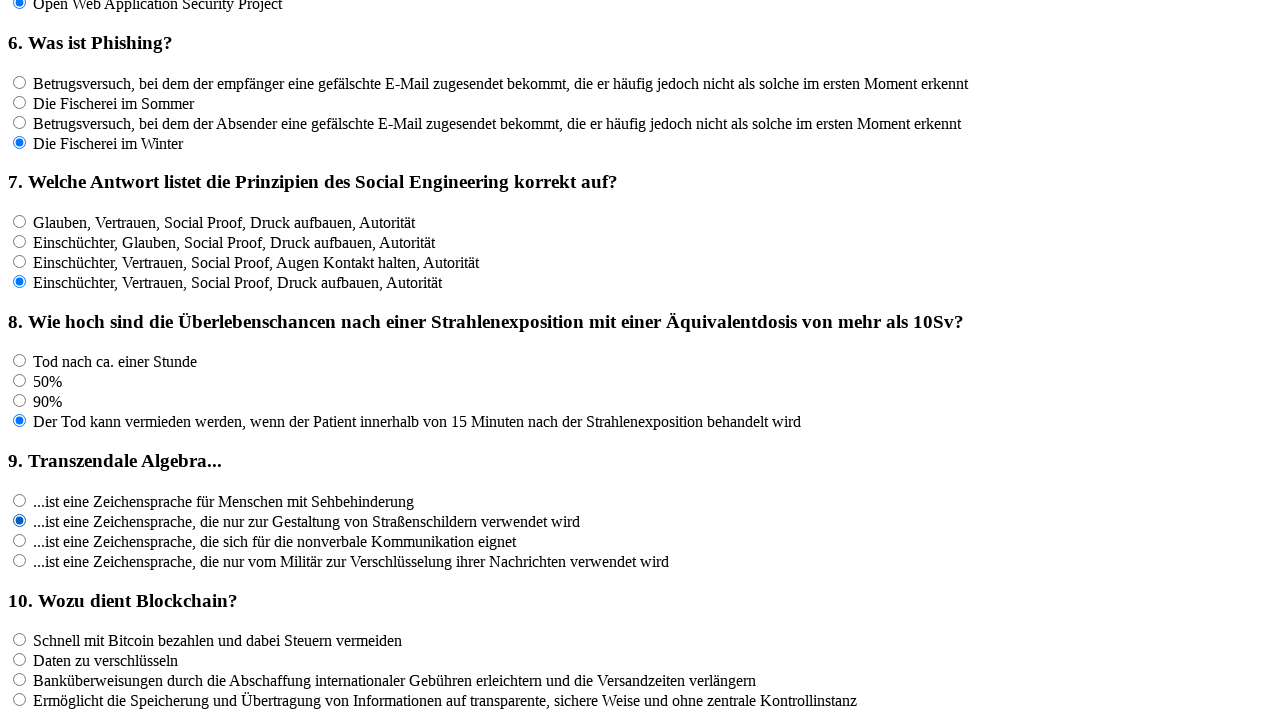

Waited 100ms after clicking answer for question f9
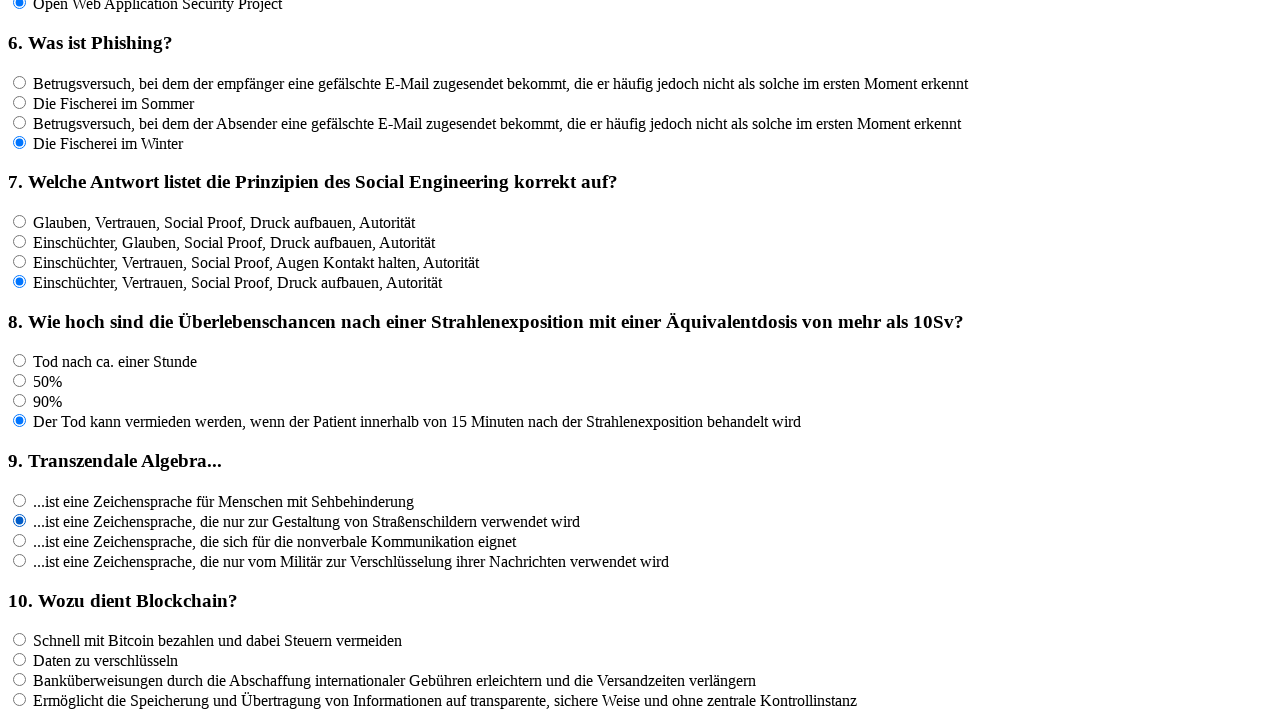

Clicked answer option for question f9 at (20, 540) on input[name='rf9'] >> nth=2
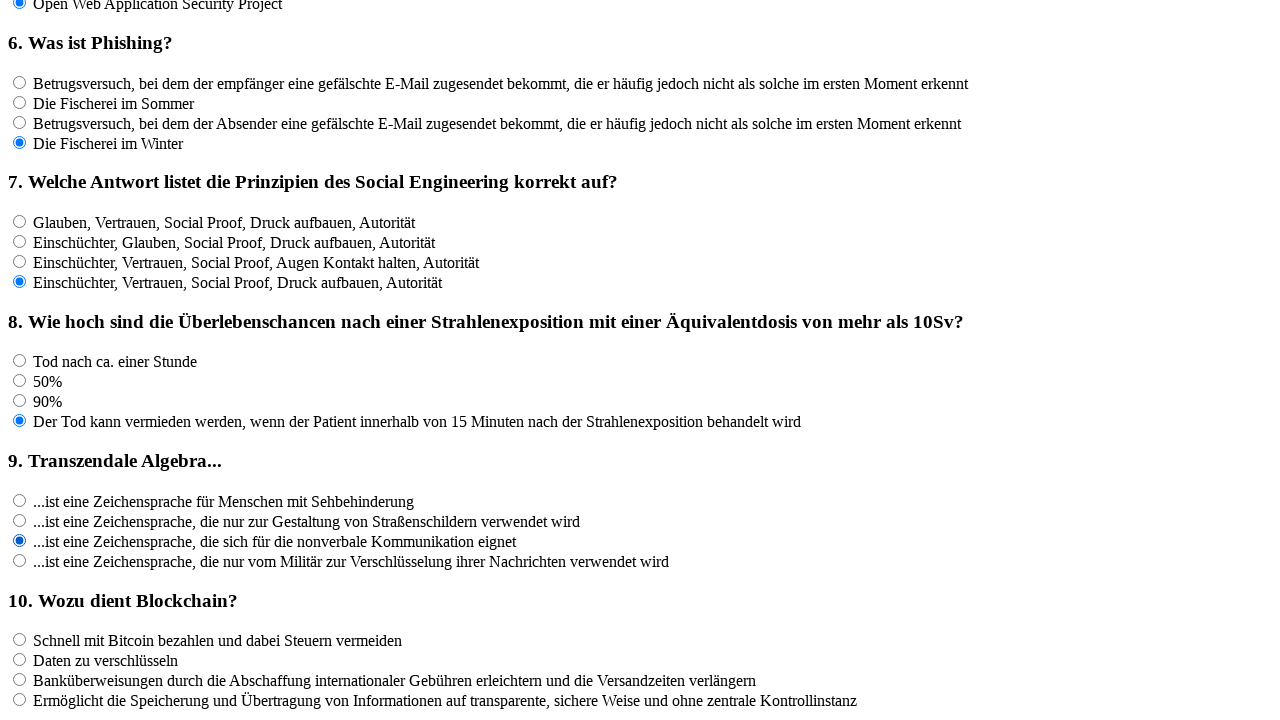

Waited 100ms after clicking answer for question f9
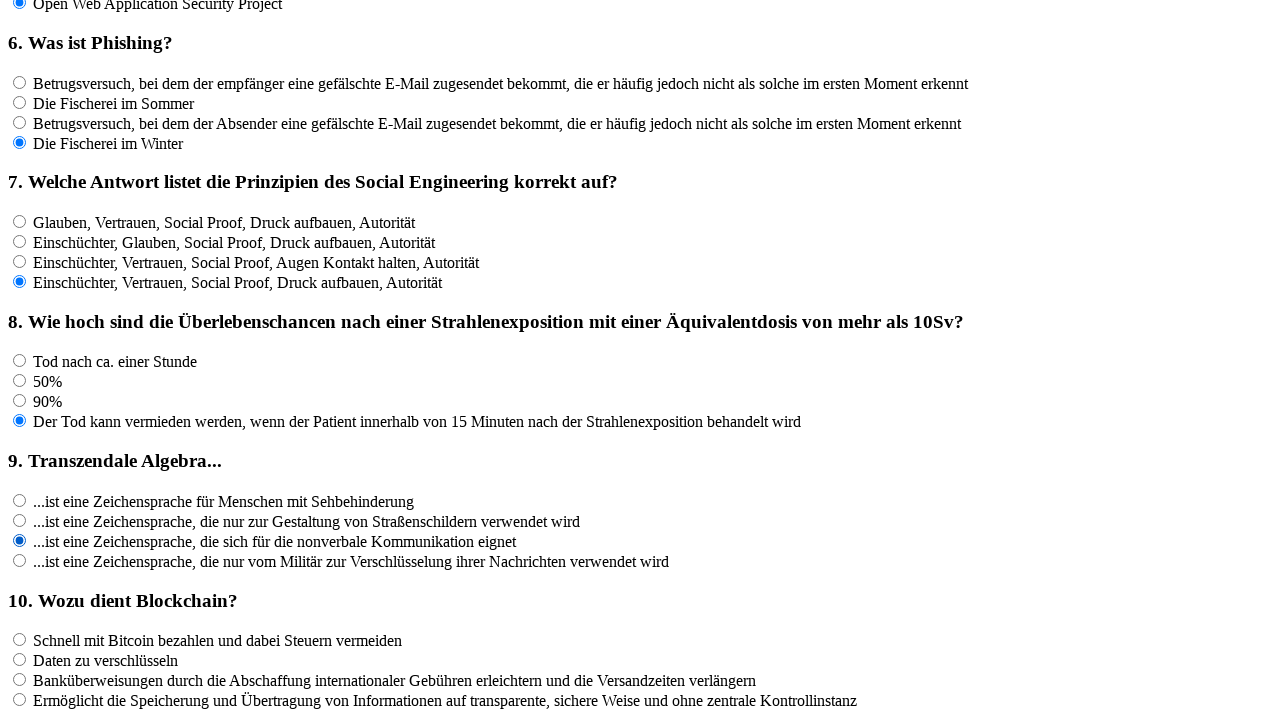

Clicked answer option for question f9 at (20, 560) on input[name='rf9'] >> nth=3
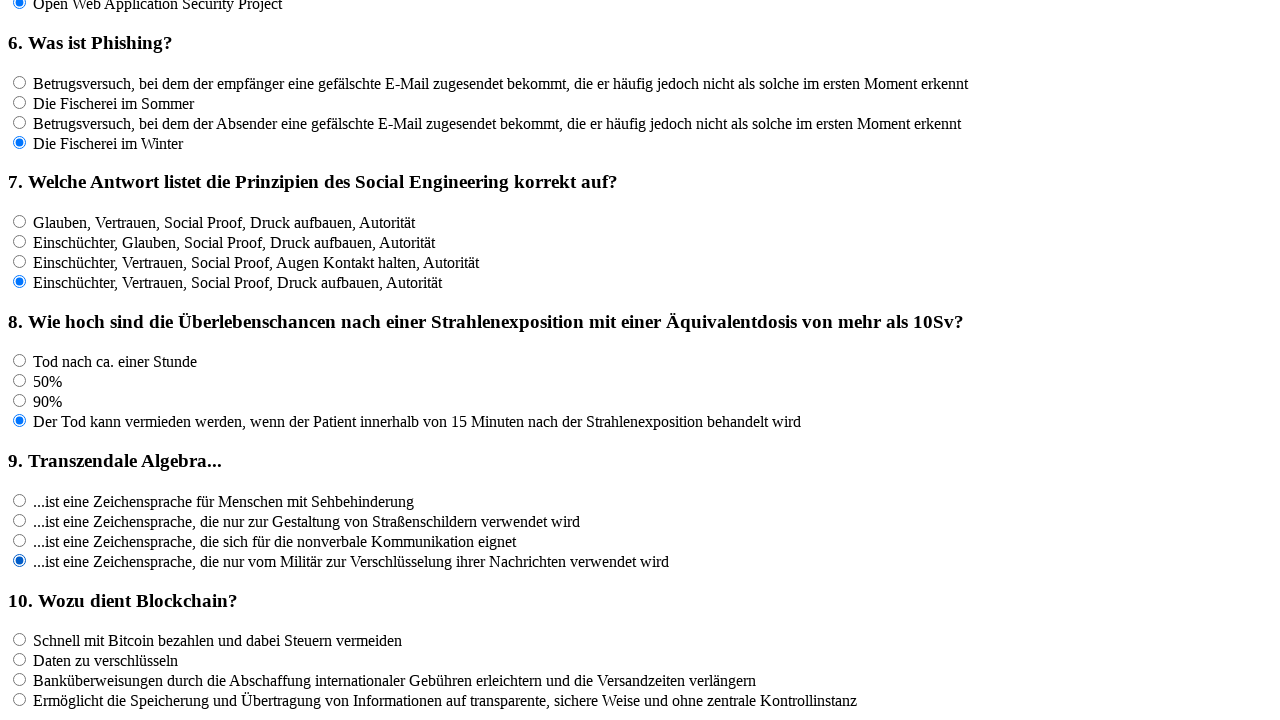

Waited 100ms after clicking answer for question f9
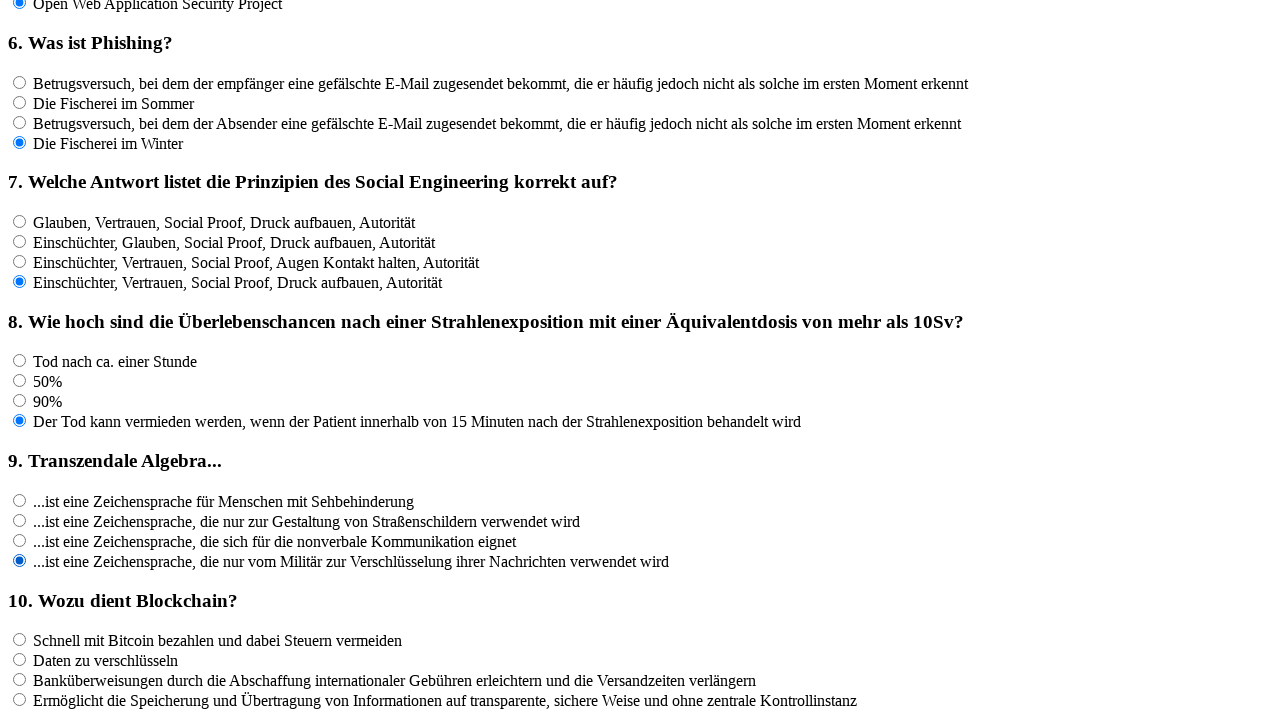

Clicked answer option for question f10 at (20, 640) on input[name='rf10'] >> nth=0
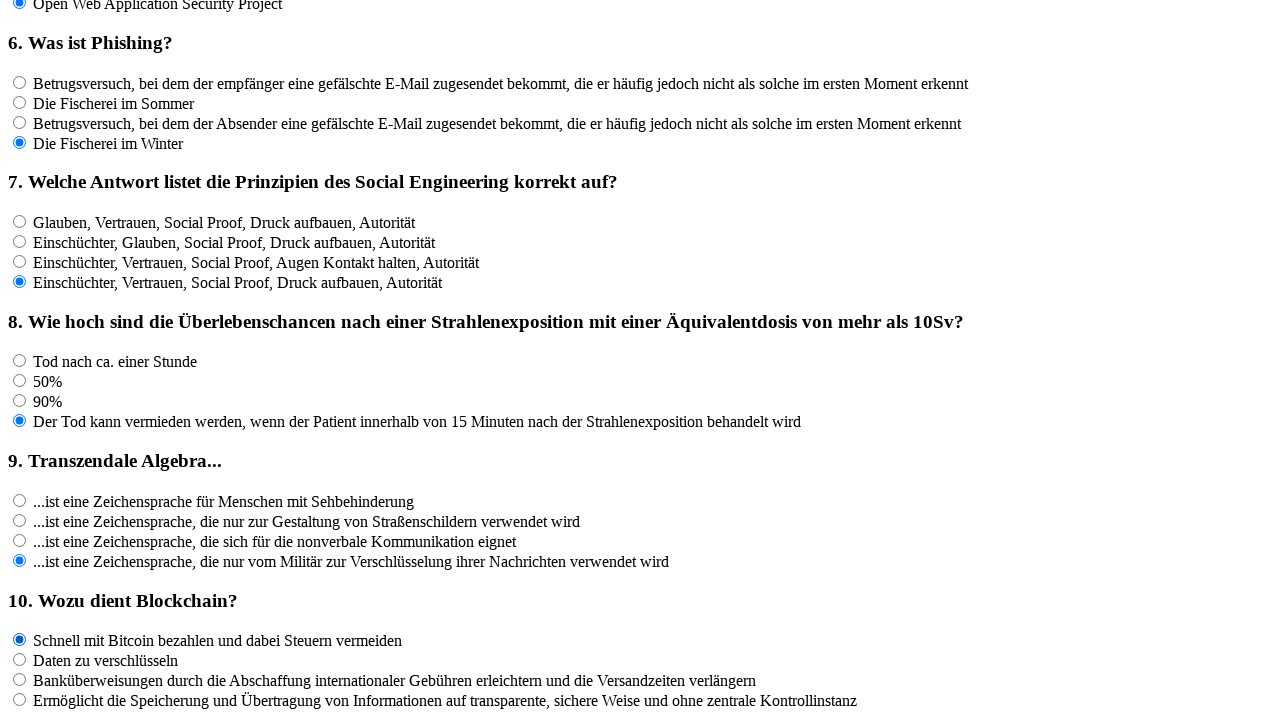

Waited 100ms after clicking answer for question f10
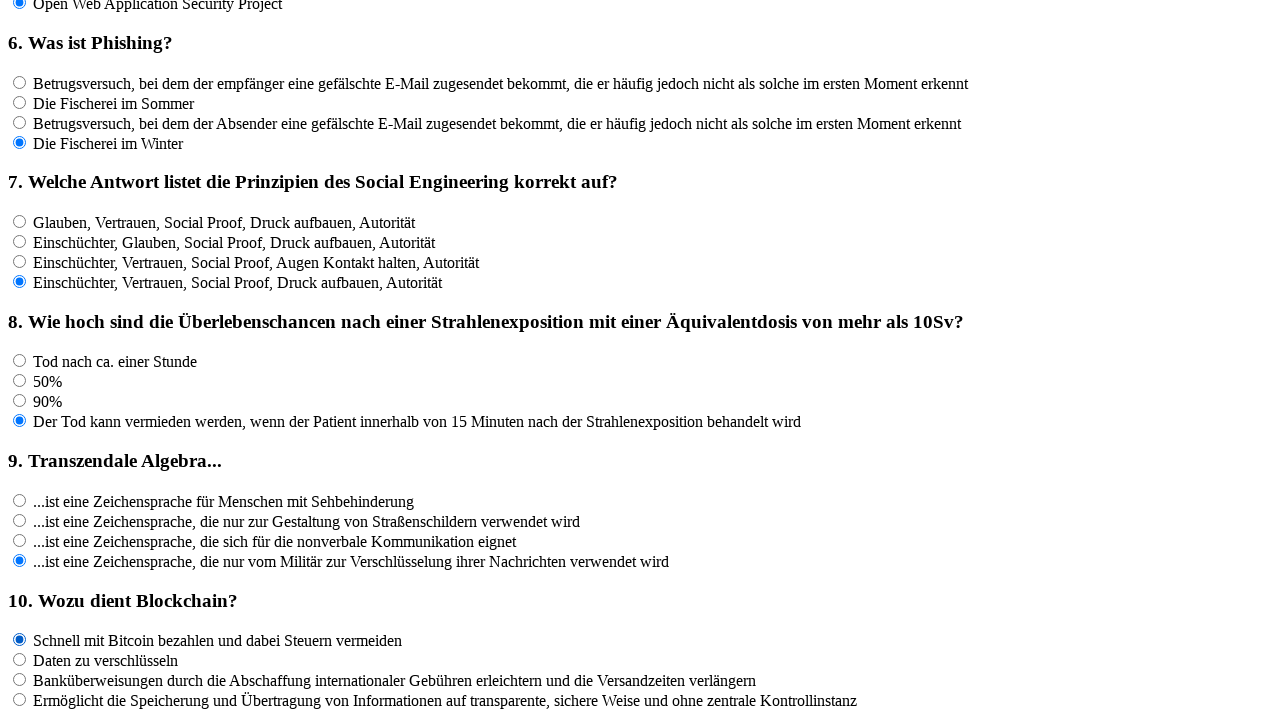

Clicked answer option for question f10 at (20, 660) on input[name='rf10'] >> nth=1
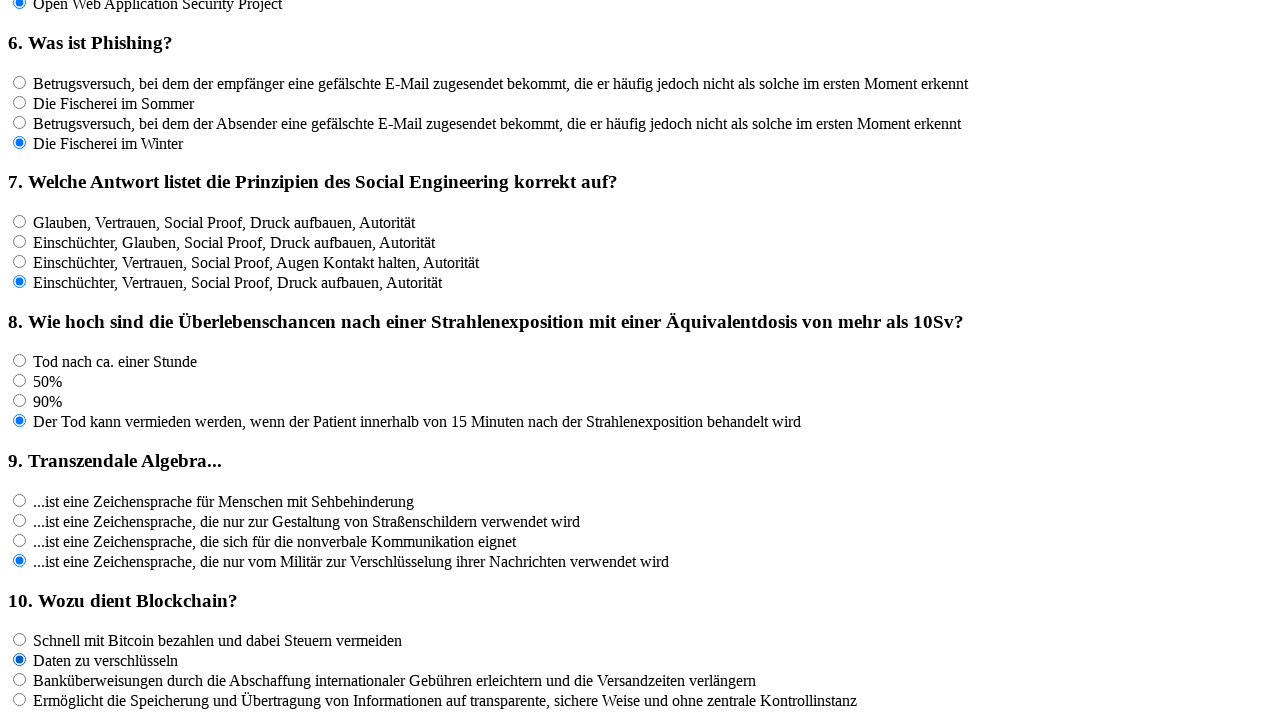

Waited 100ms after clicking answer for question f10
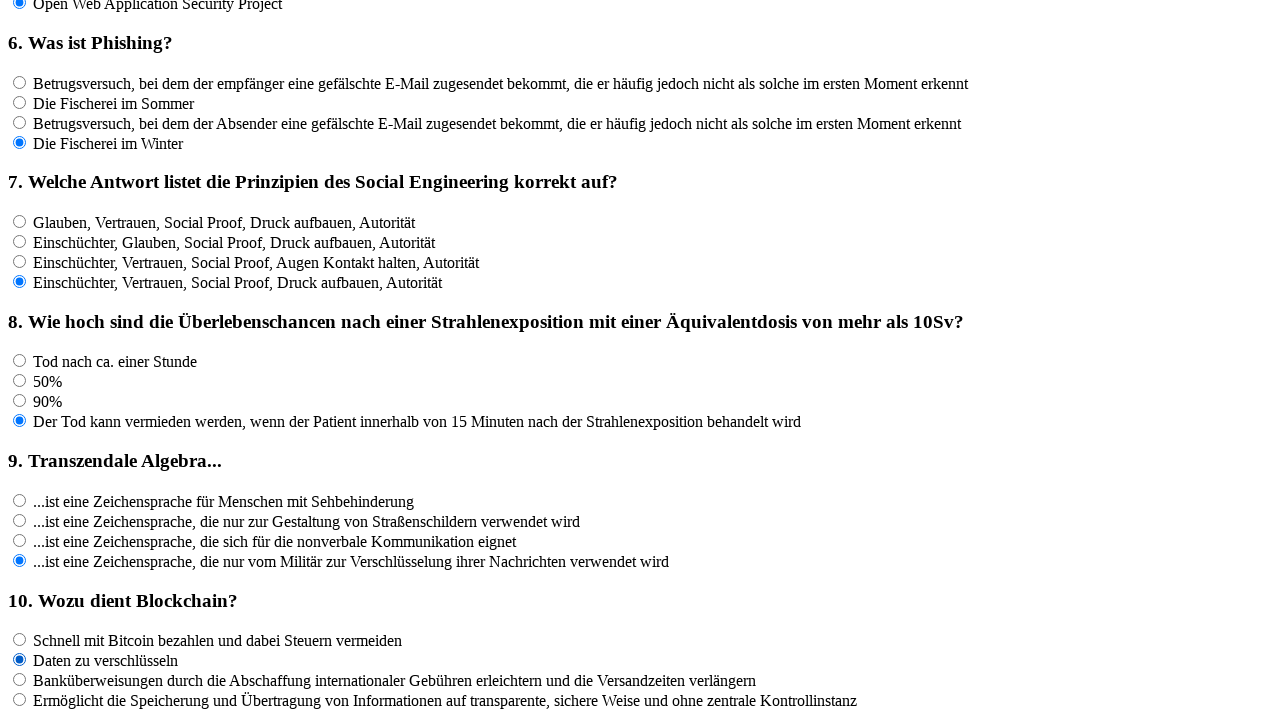

Clicked answer option for question f10 at (20, 680) on input[name='rf10'] >> nth=2
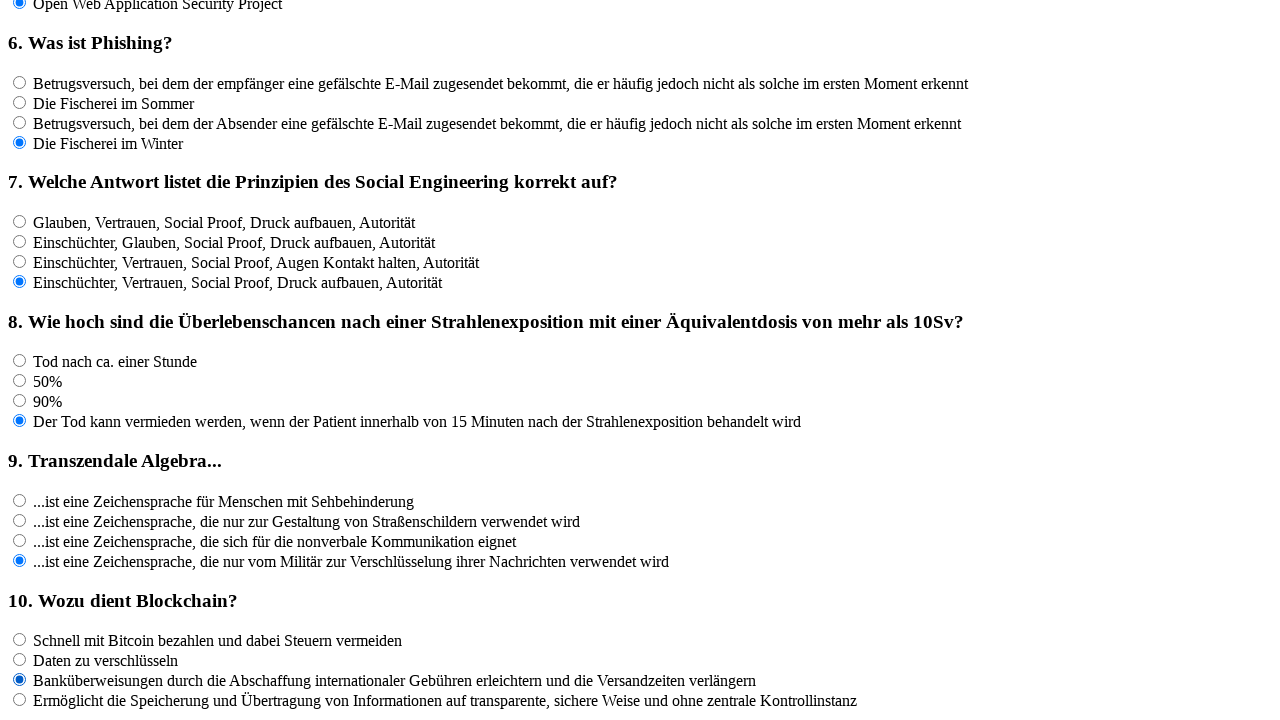

Waited 100ms after clicking answer for question f10
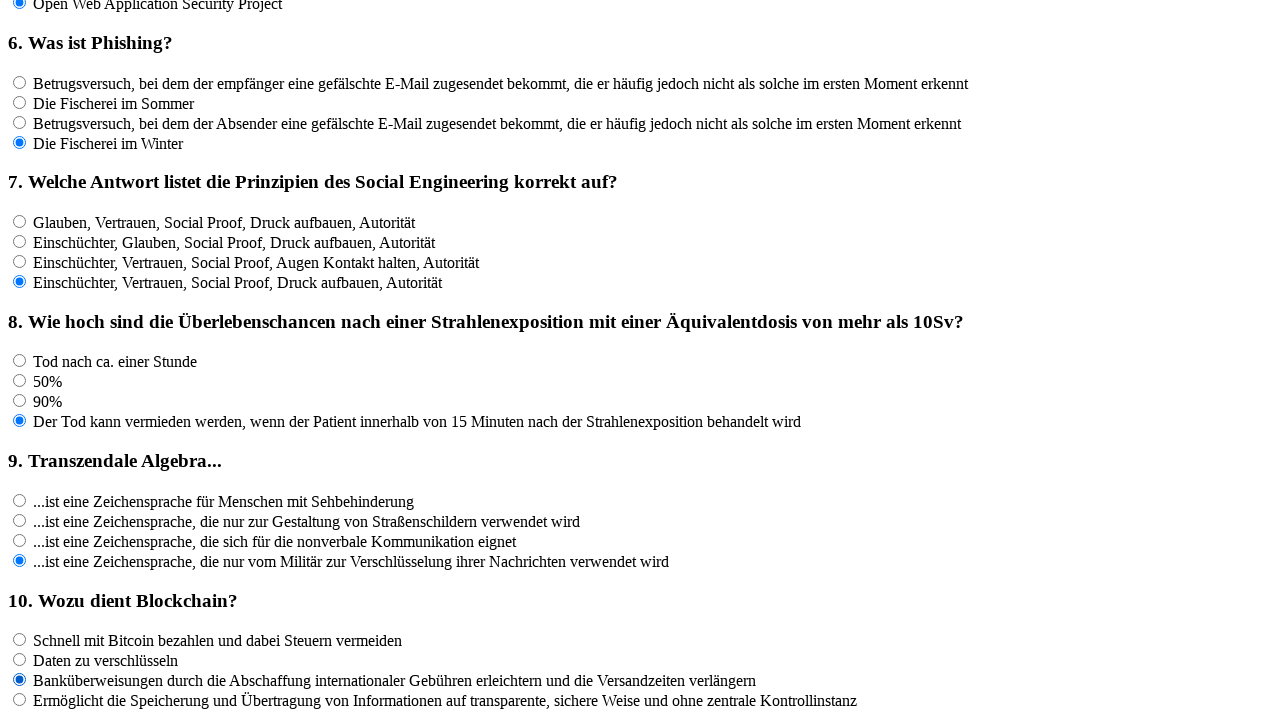

Clicked answer option for question f10 at (20, 700) on input[name='rf10'] >> nth=3
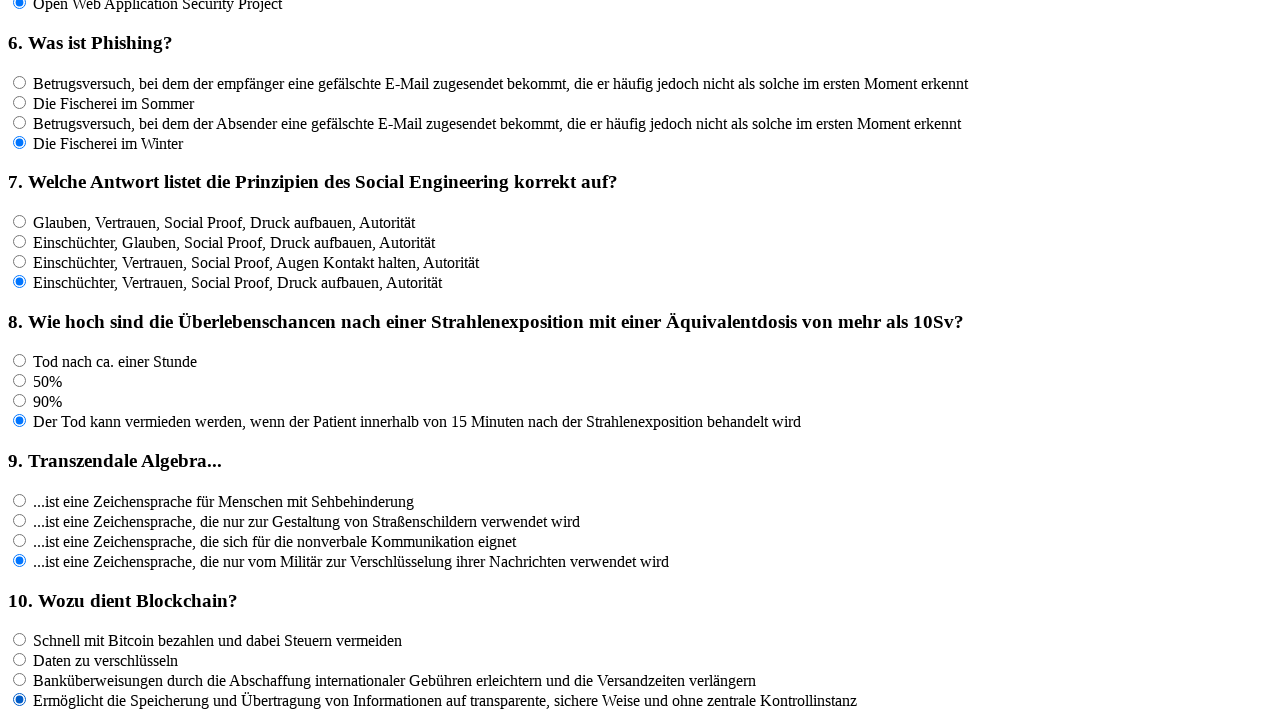

Waited 100ms after clicking answer for question f10
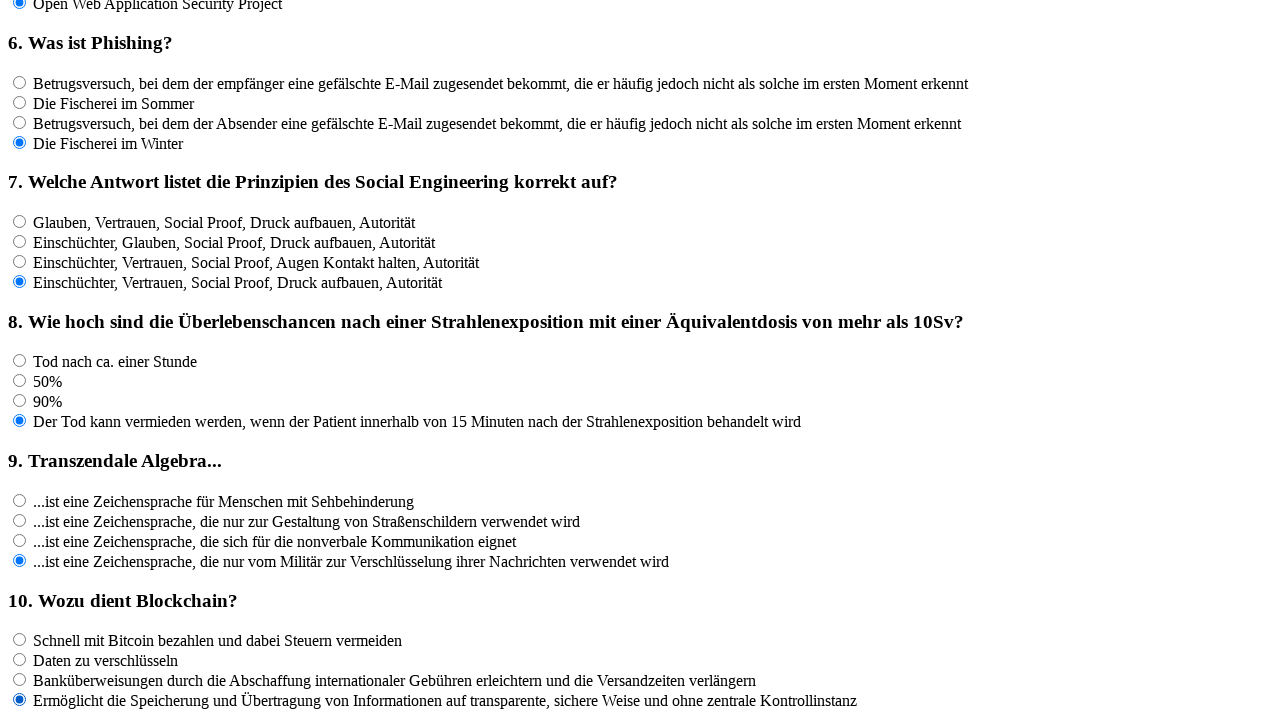

Clicked answer option for question f11 at (20, 463) on input[name='rf11'] >> nth=0
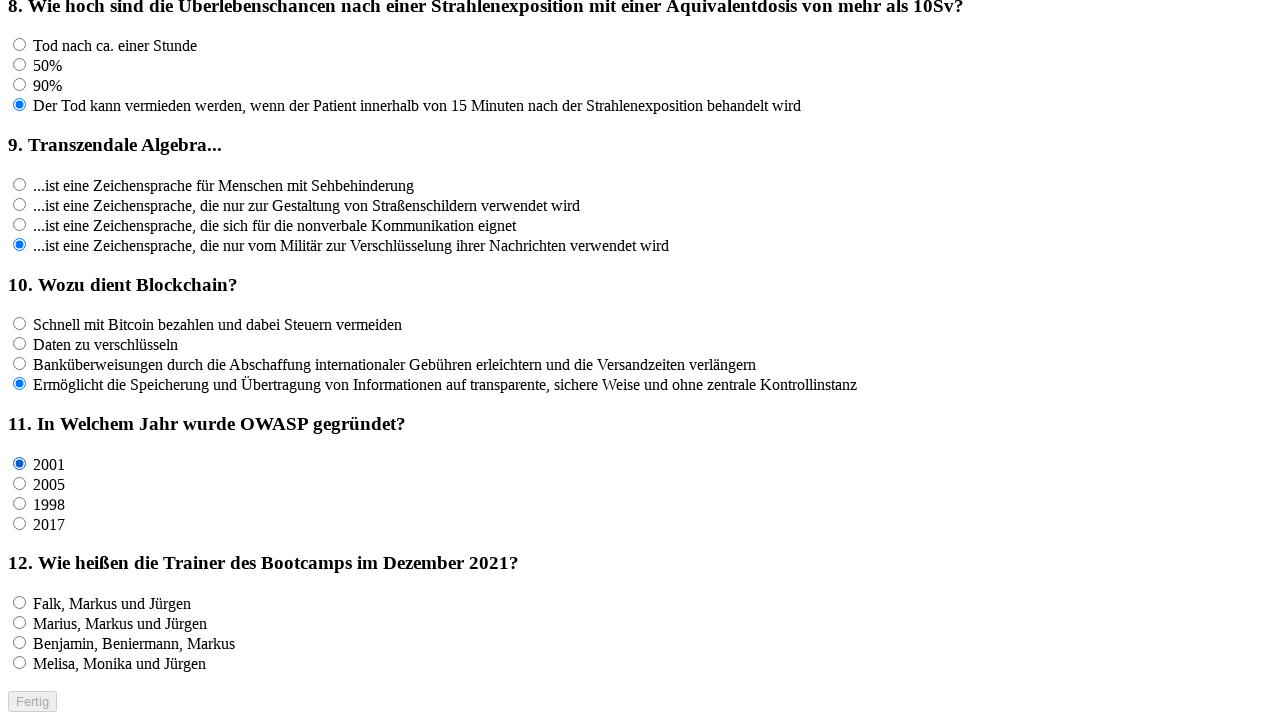

Waited 100ms after clicking answer for question f11
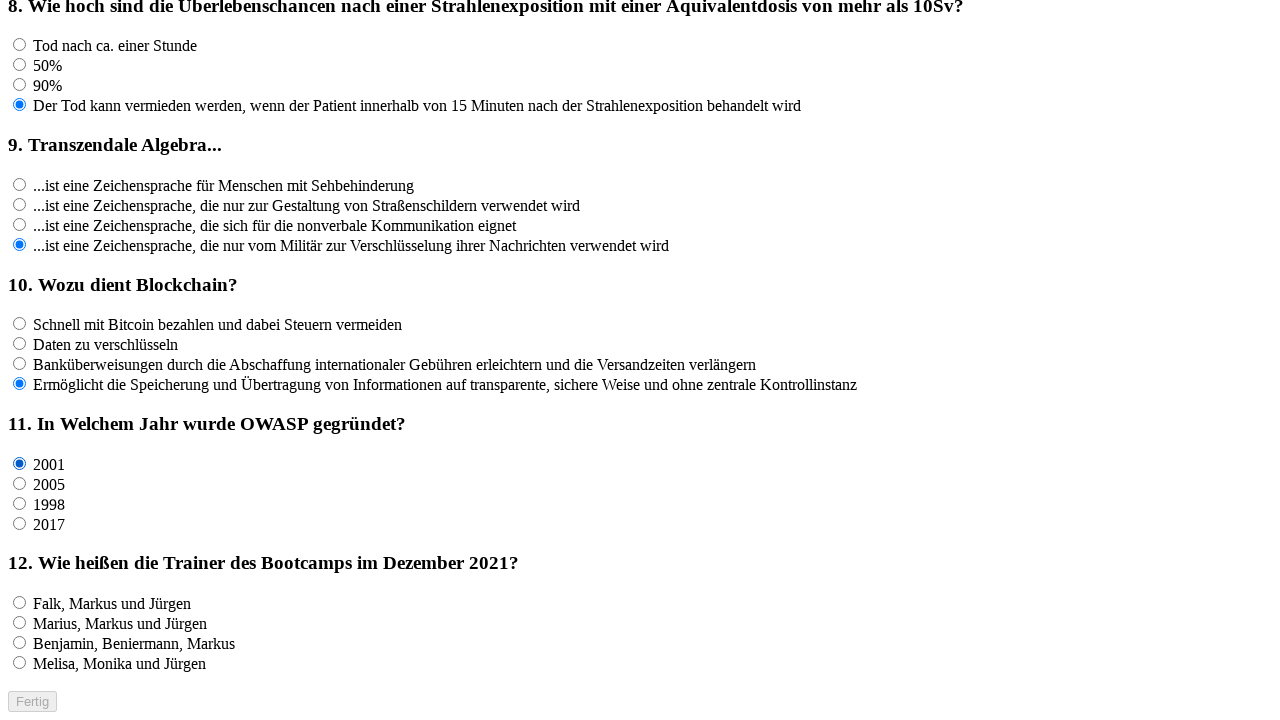

Clicked answer option for question f11 at (20, 483) on input[name='rf11'] >> nth=1
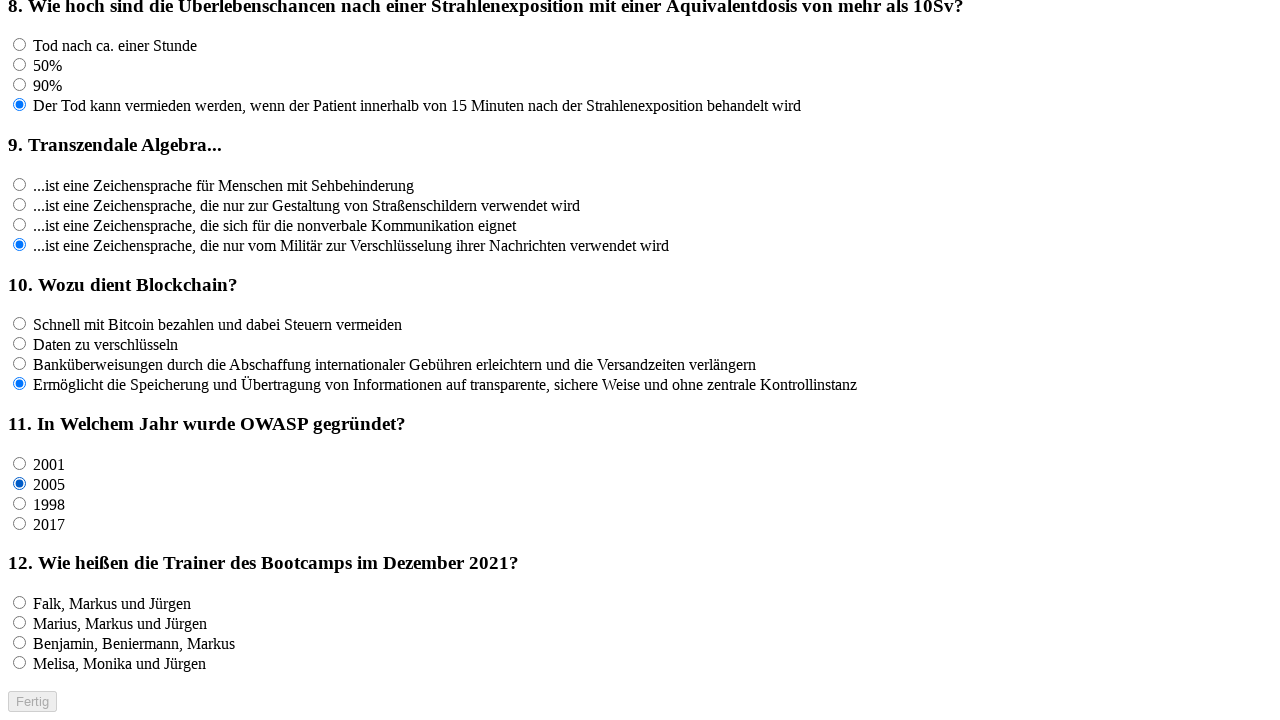

Waited 100ms after clicking answer for question f11
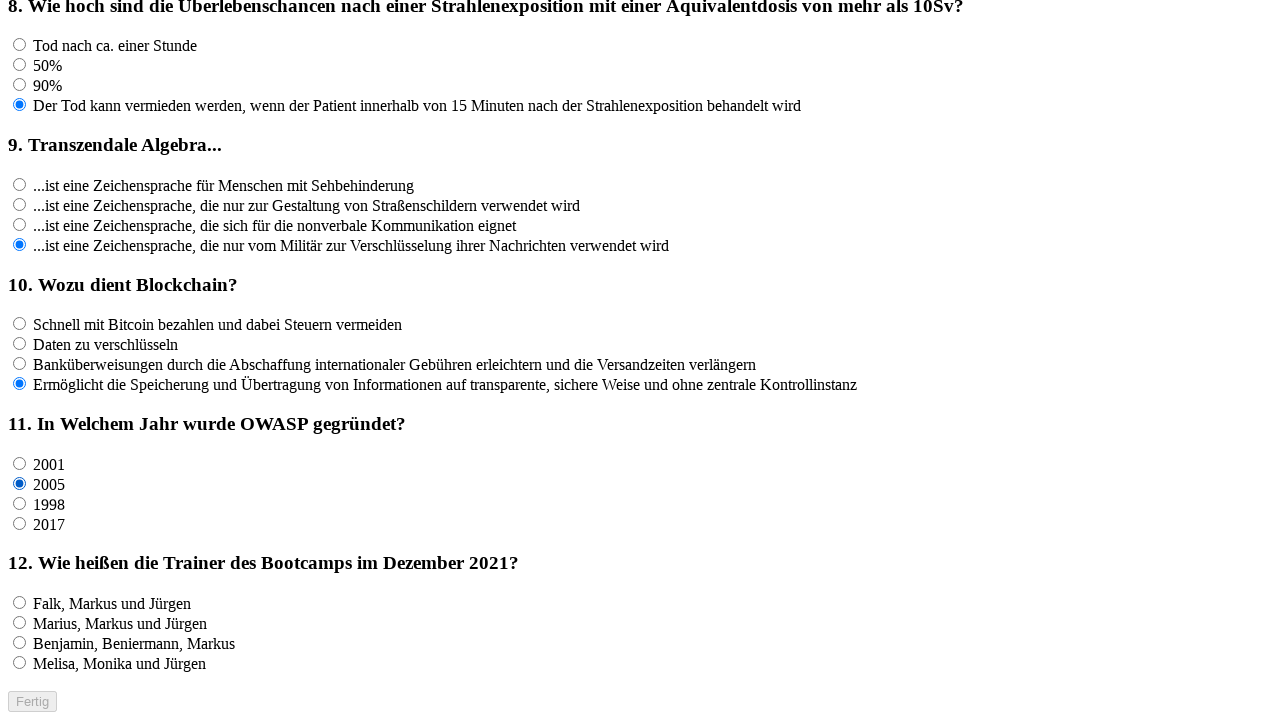

Clicked answer option for question f11 at (20, 503) on input[name='rf11'] >> nth=2
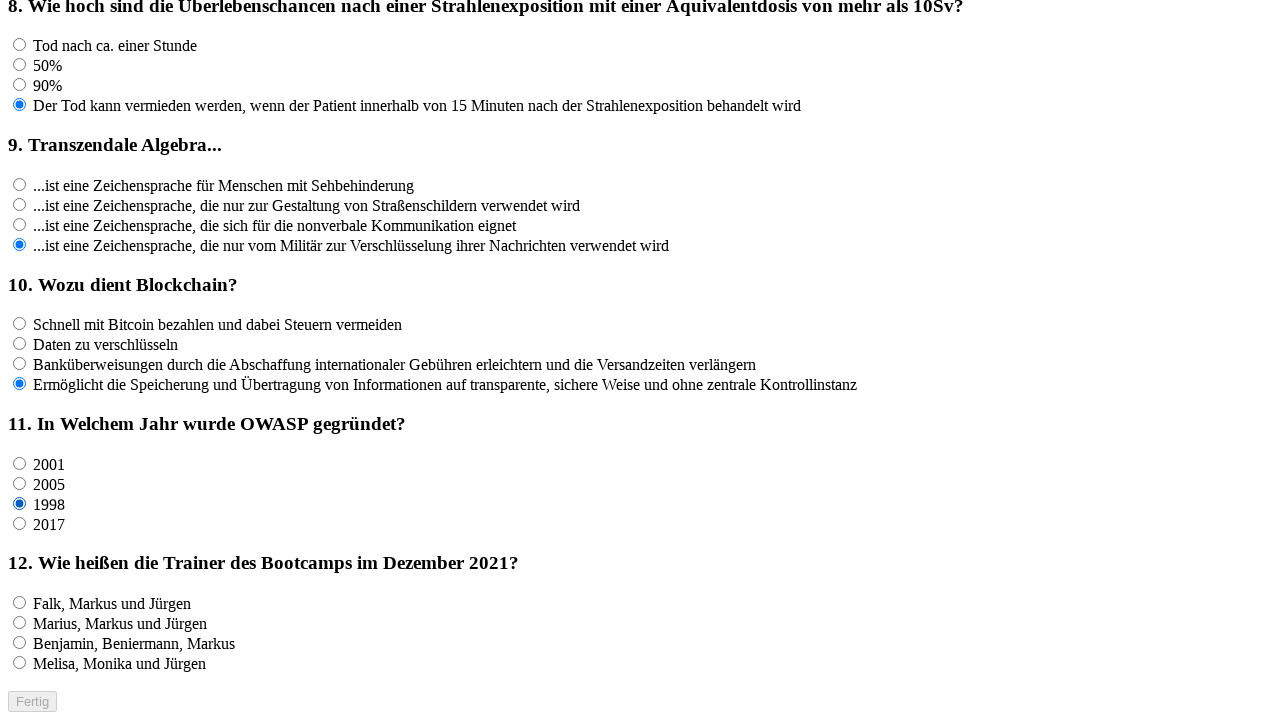

Waited 100ms after clicking answer for question f11
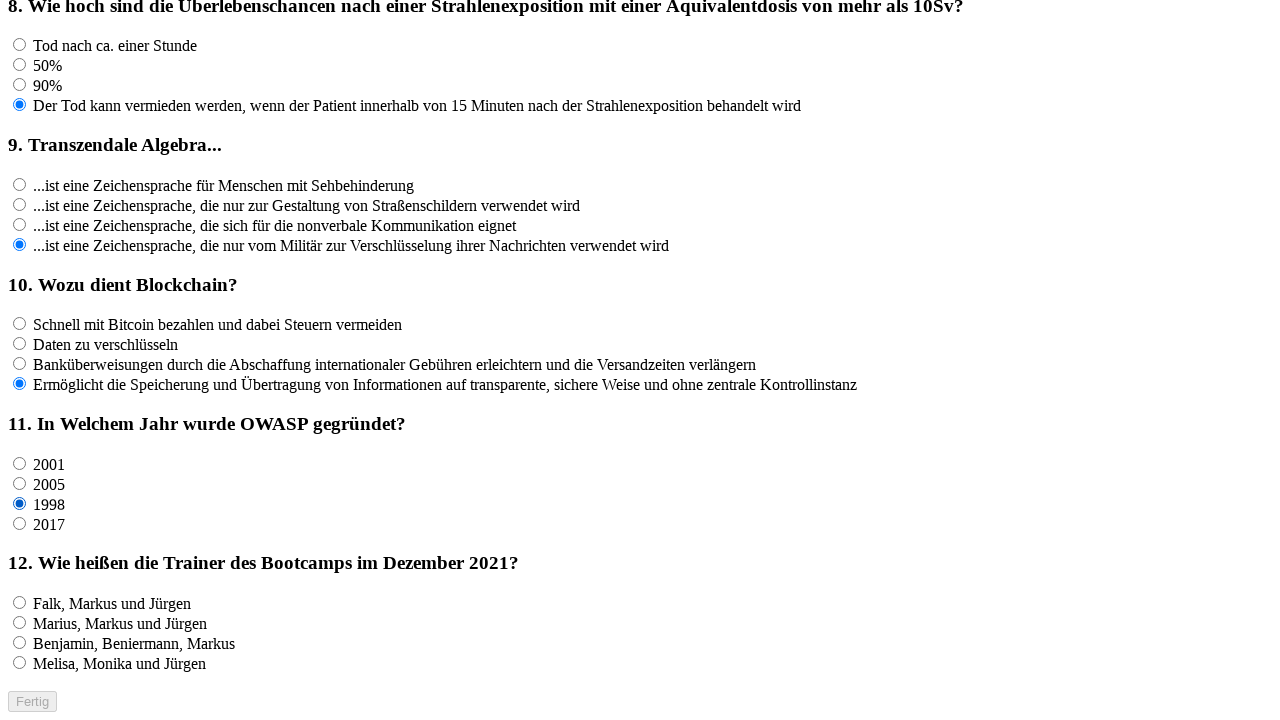

Clicked answer option for question f11 at (20, 523) on input[name='rf11'] >> nth=3
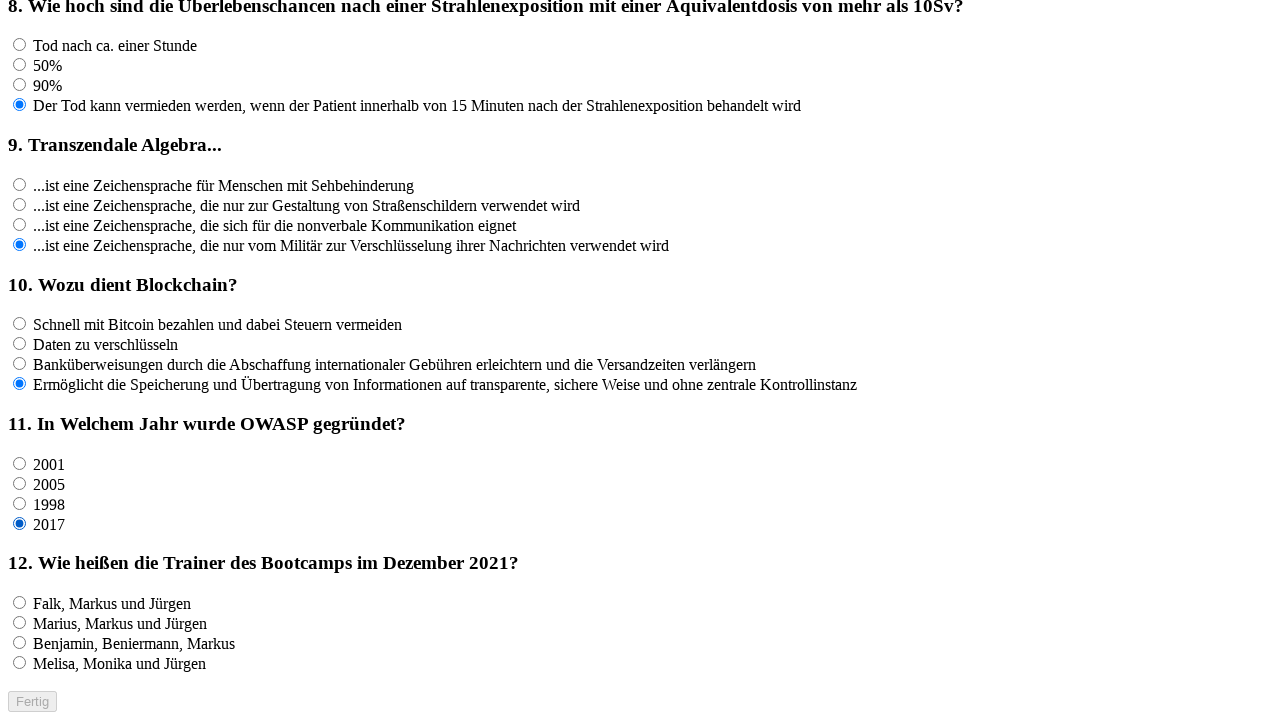

Waited 100ms after clicking answer for question f11
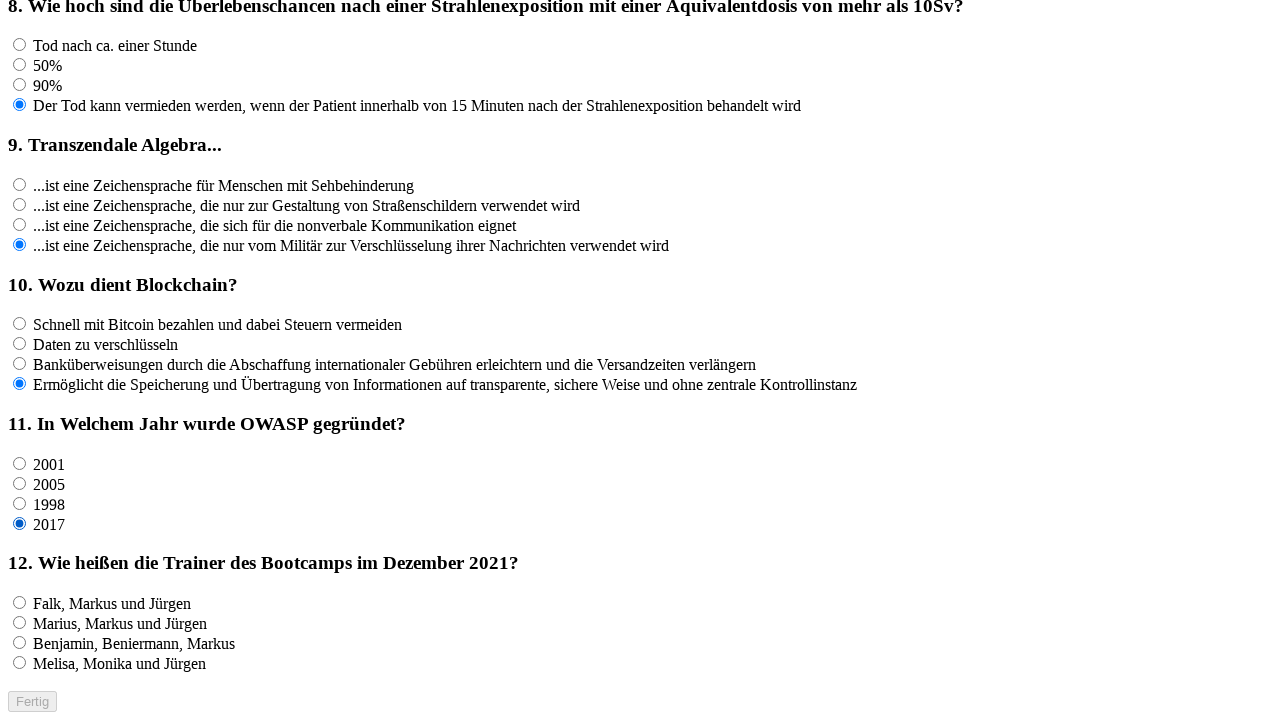

Clicked answer option for question f12 at (20, 603) on input[name='rf12'] >> nth=0
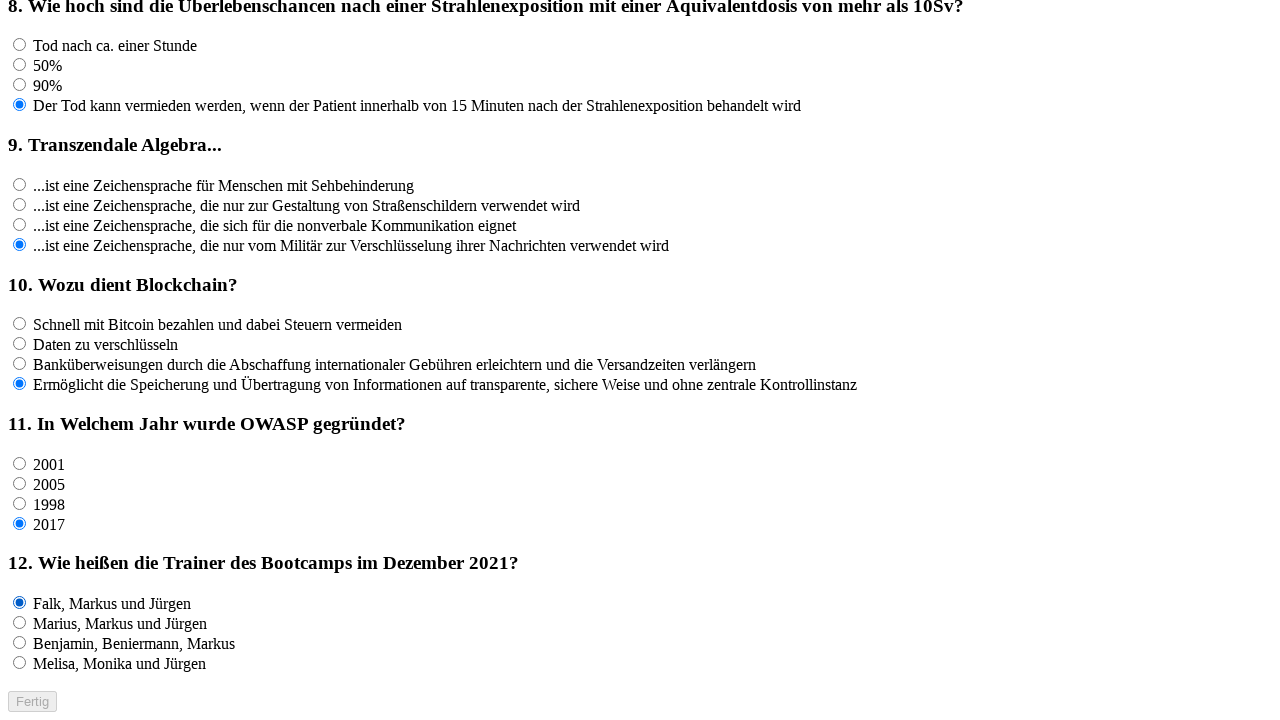

Waited 100ms after clicking answer for question f12
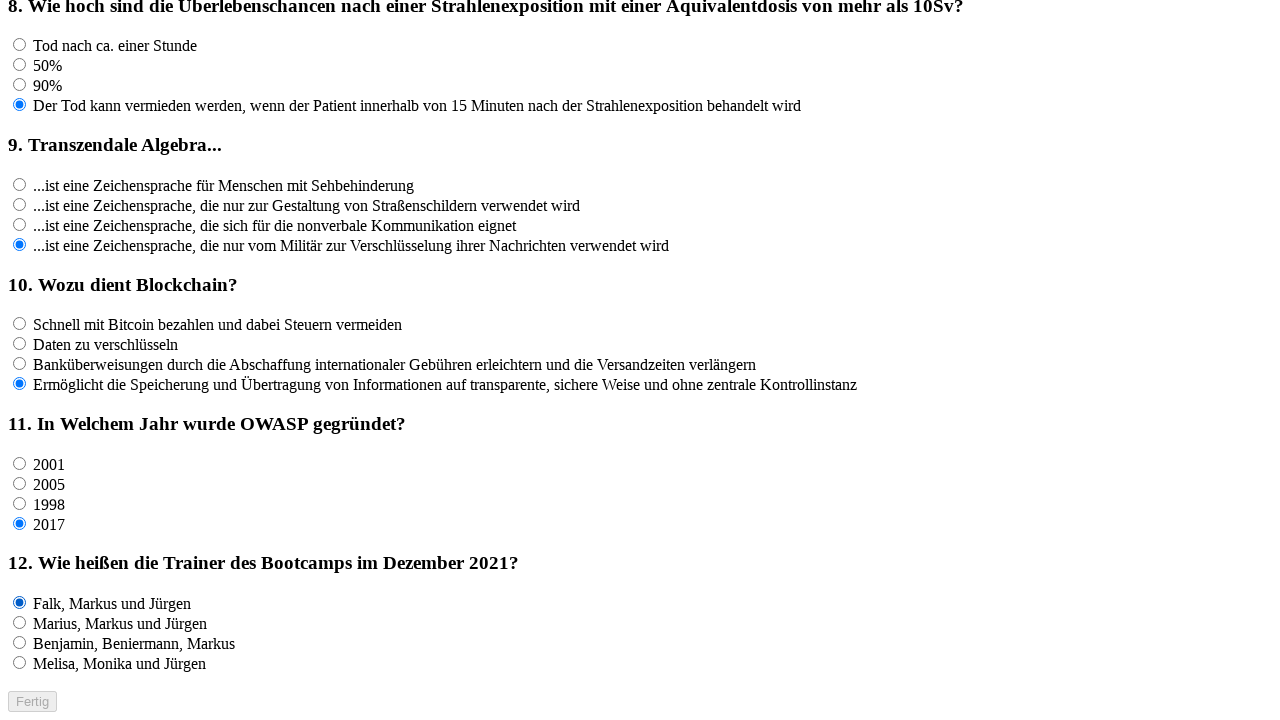

Clicked answer option for question f12 at (20, 623) on input[name='rf12'] >> nth=1
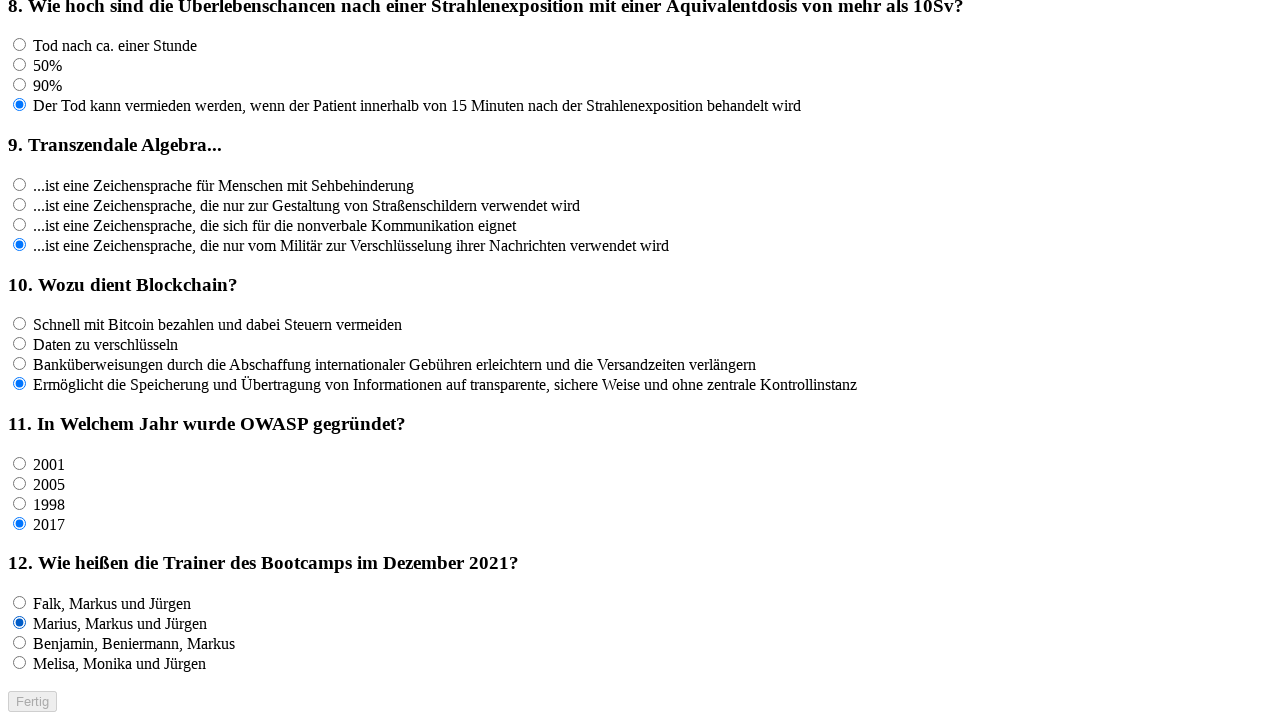

Waited 100ms after clicking answer for question f12
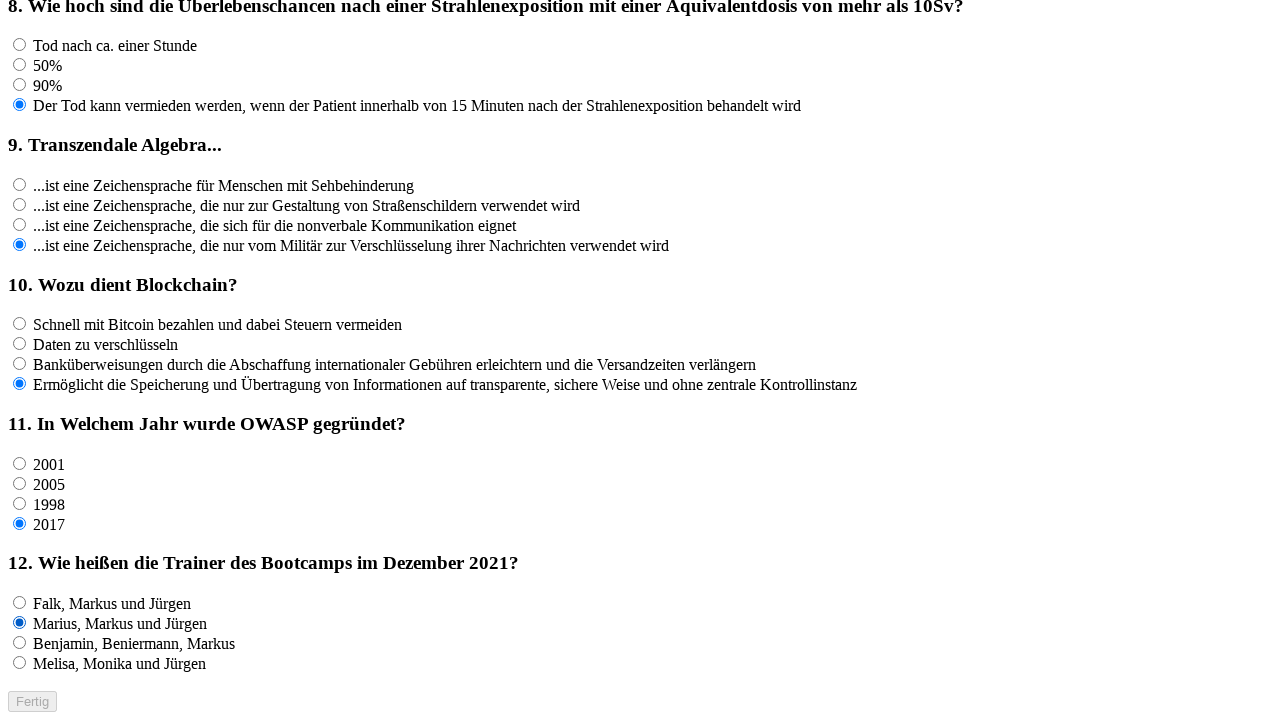

Clicked answer option for question f12 at (20, 643) on input[name='rf12'] >> nth=2
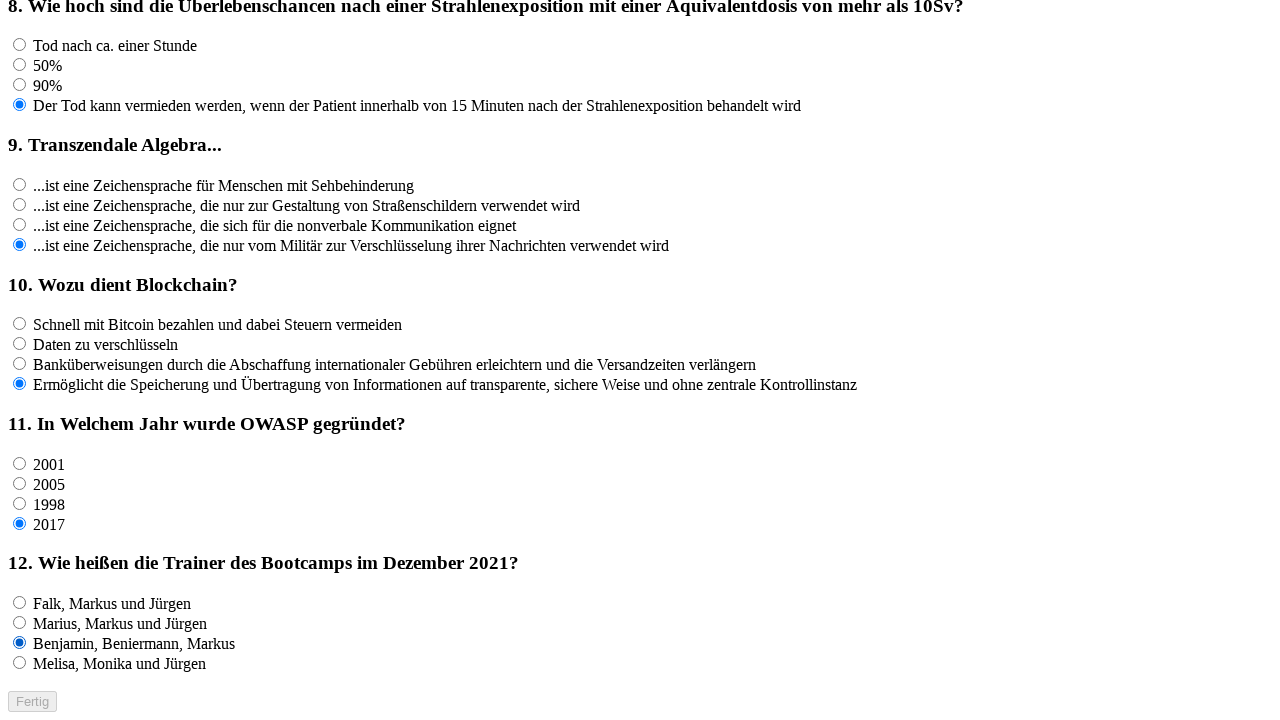

Waited 100ms after clicking answer for question f12
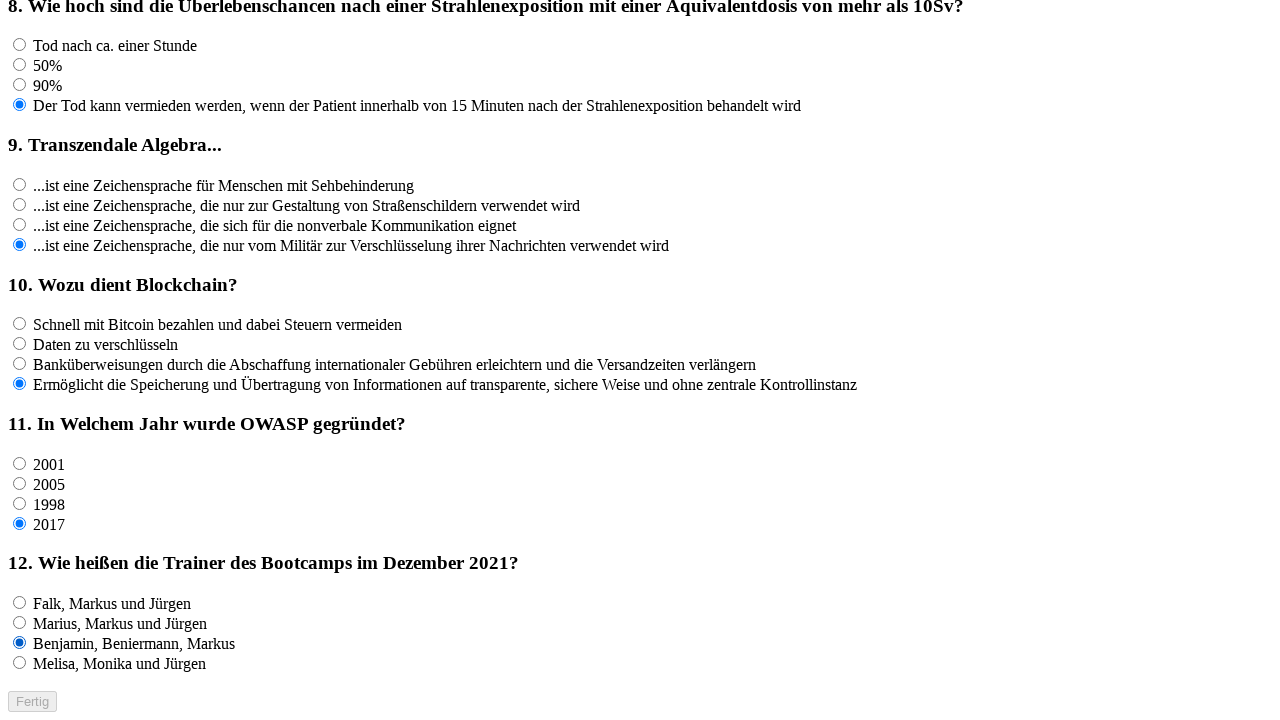

Clicked answer option for question f12 at (20, 663) on input[name='rf12'] >> nth=3
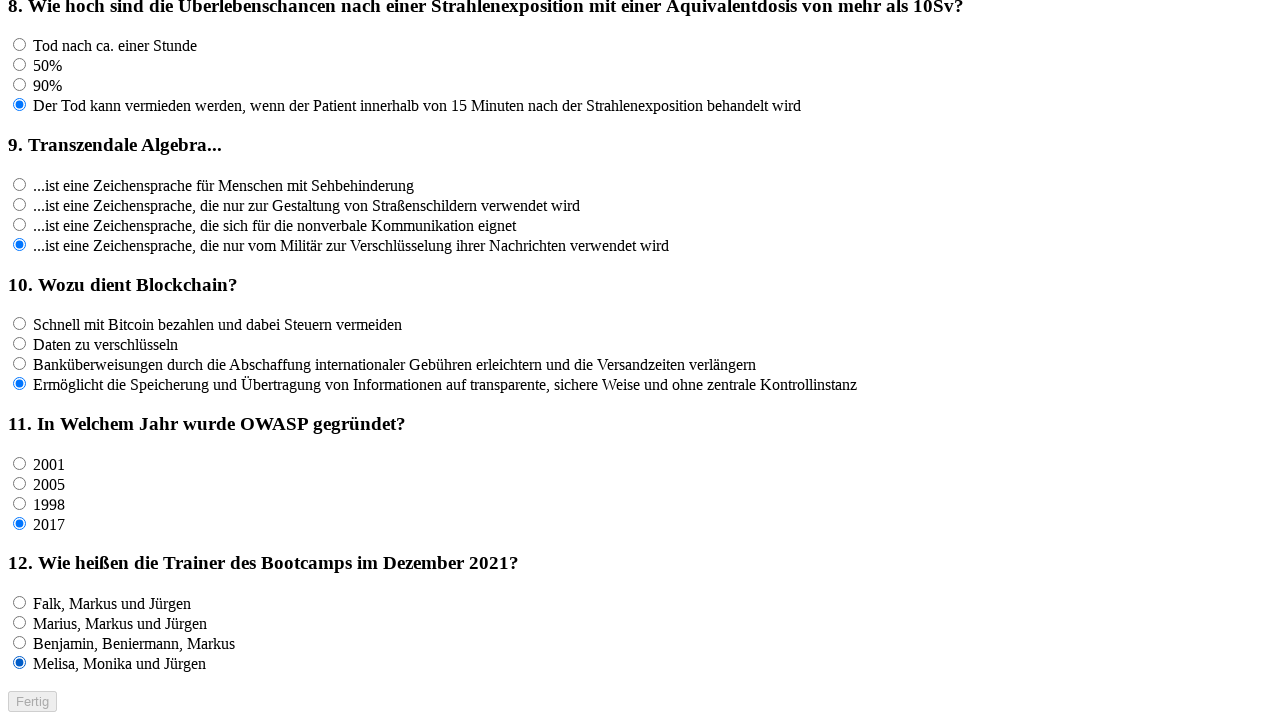

Waited 100ms after clicking answer for question f12
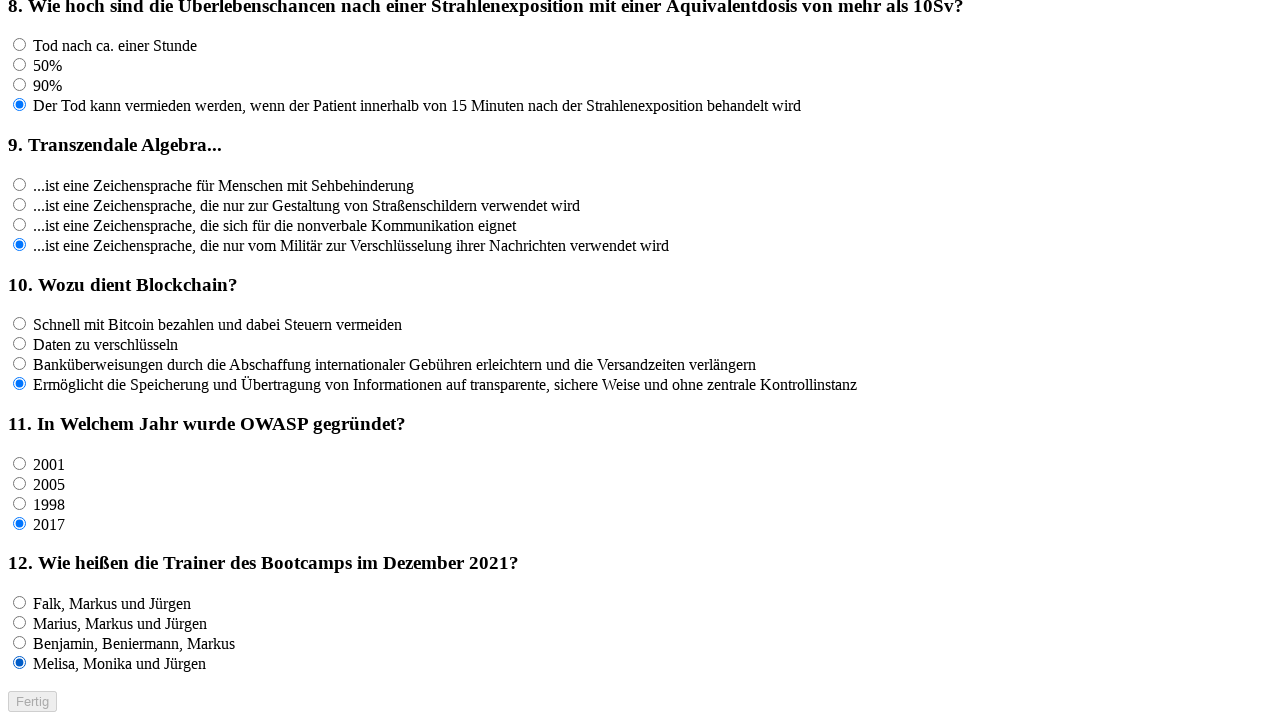

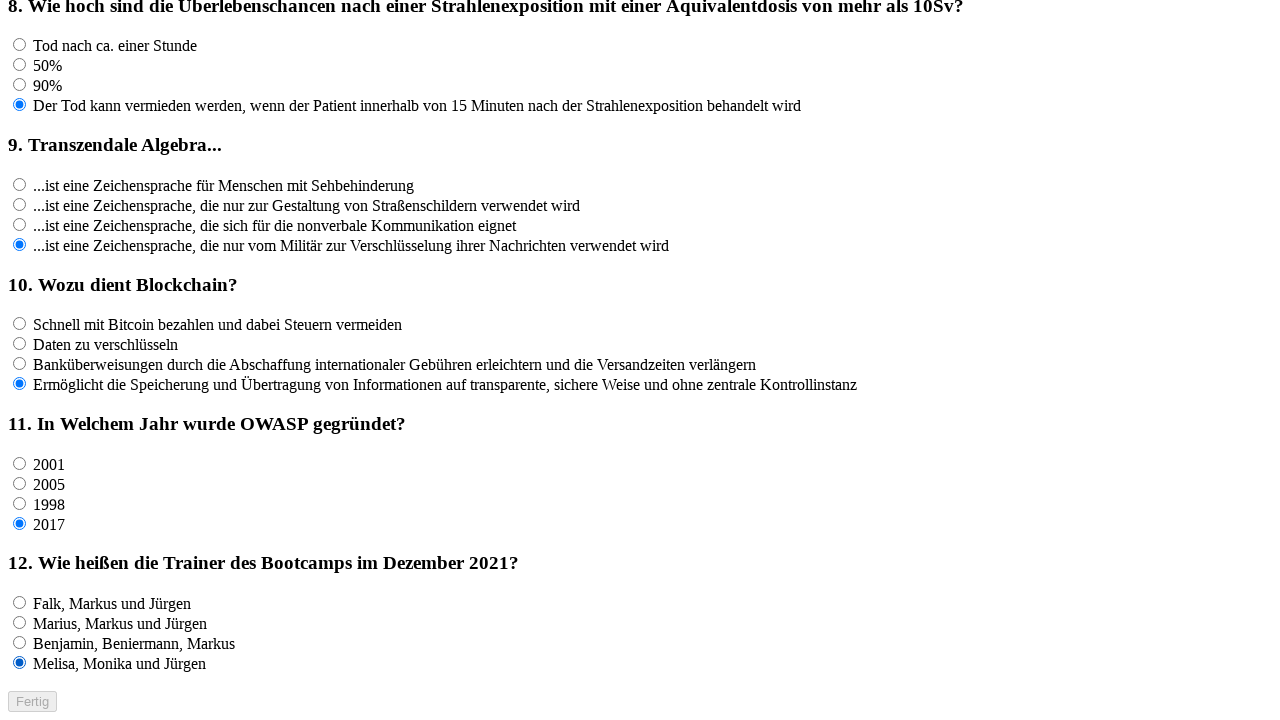